Navigates to Esprima parser demo page and performs systematic exploration by hovering over elements and scrolling

Starting URL: http://esprima.org/demo/parse.html

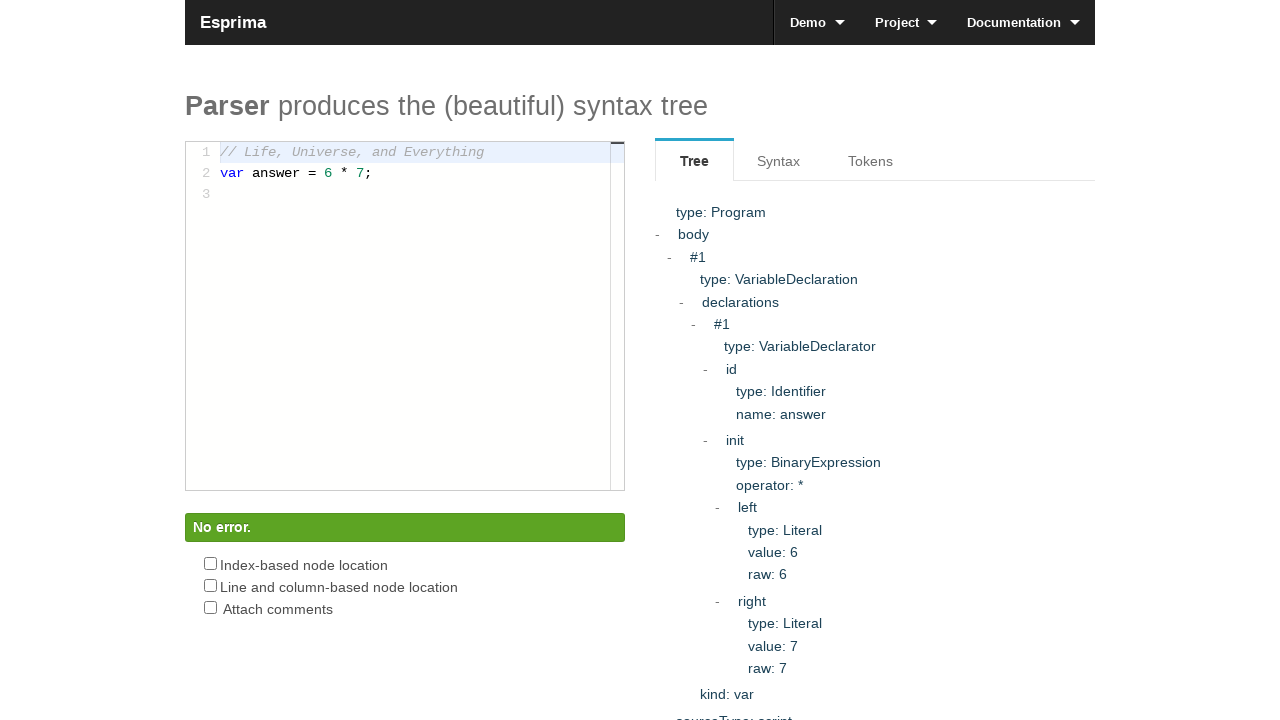

Page loaded (domcontentloaded state)
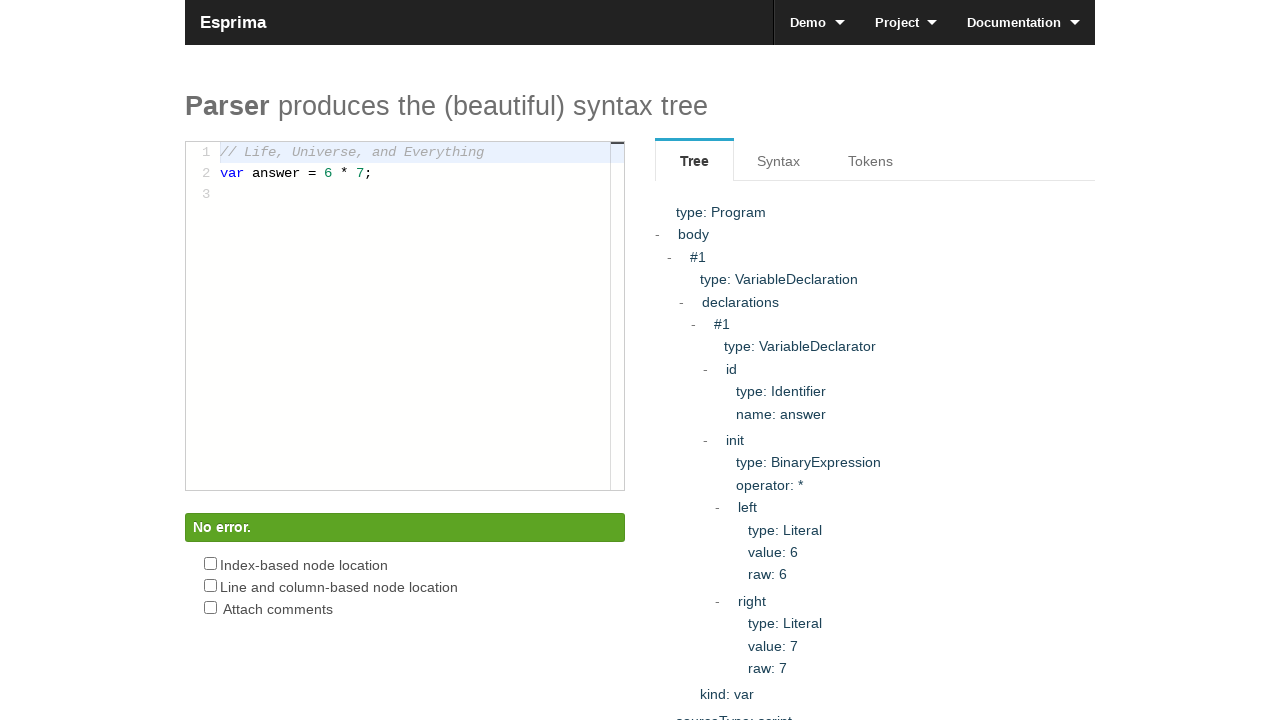

Retrieved all DOM elements on page
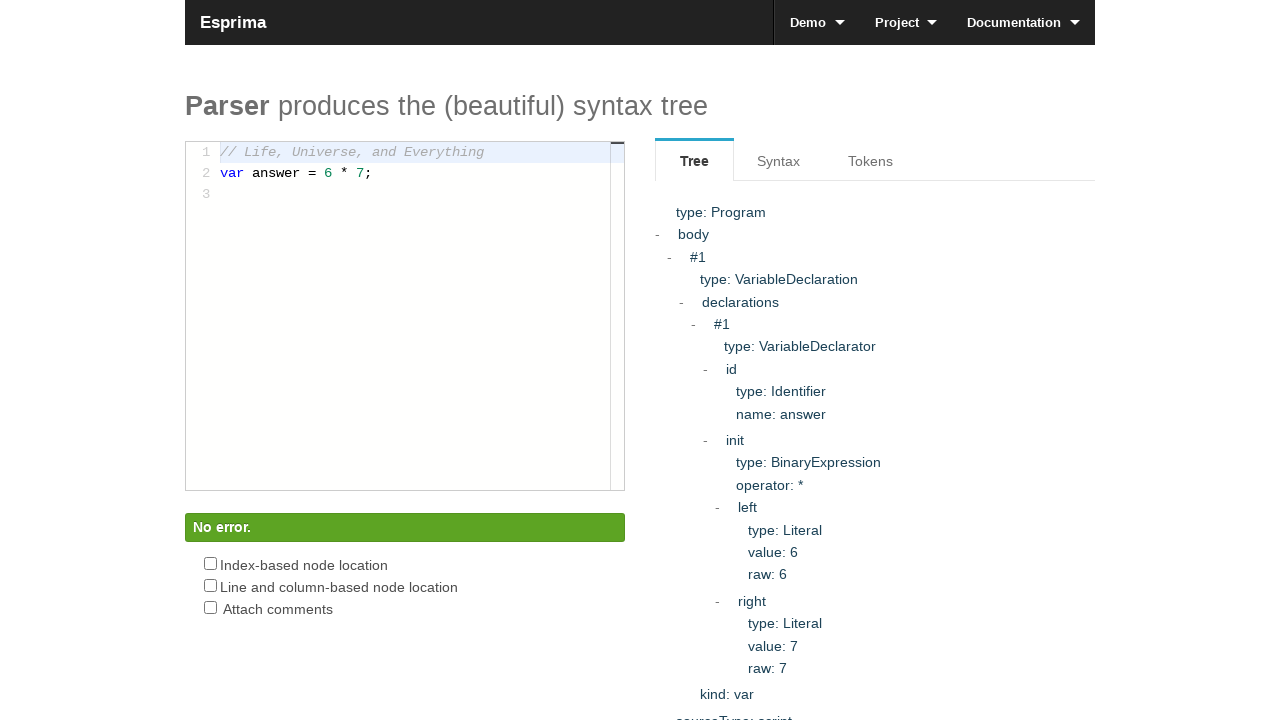

Hovered over element at index 0 at (640, 38) on body * >> nth=0
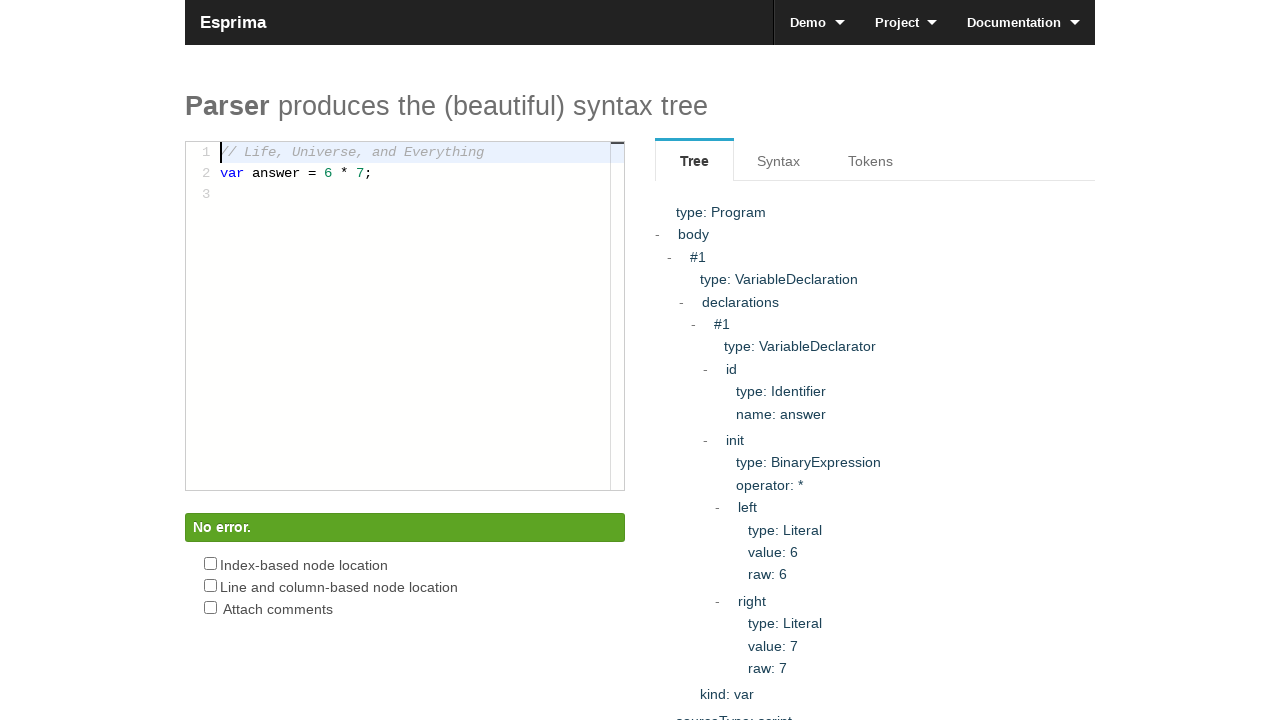

Waited 200ms after hover
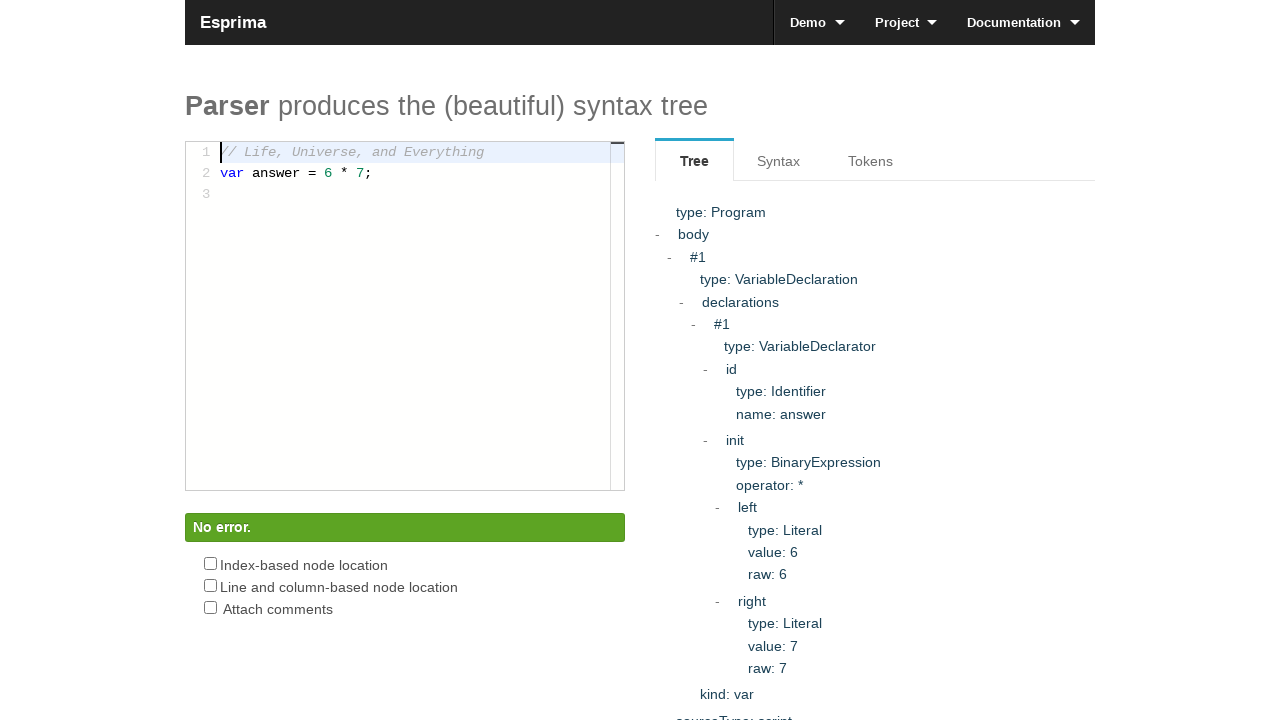

Hovered over element at index 6 at (233, 22) on body * >> nth=6
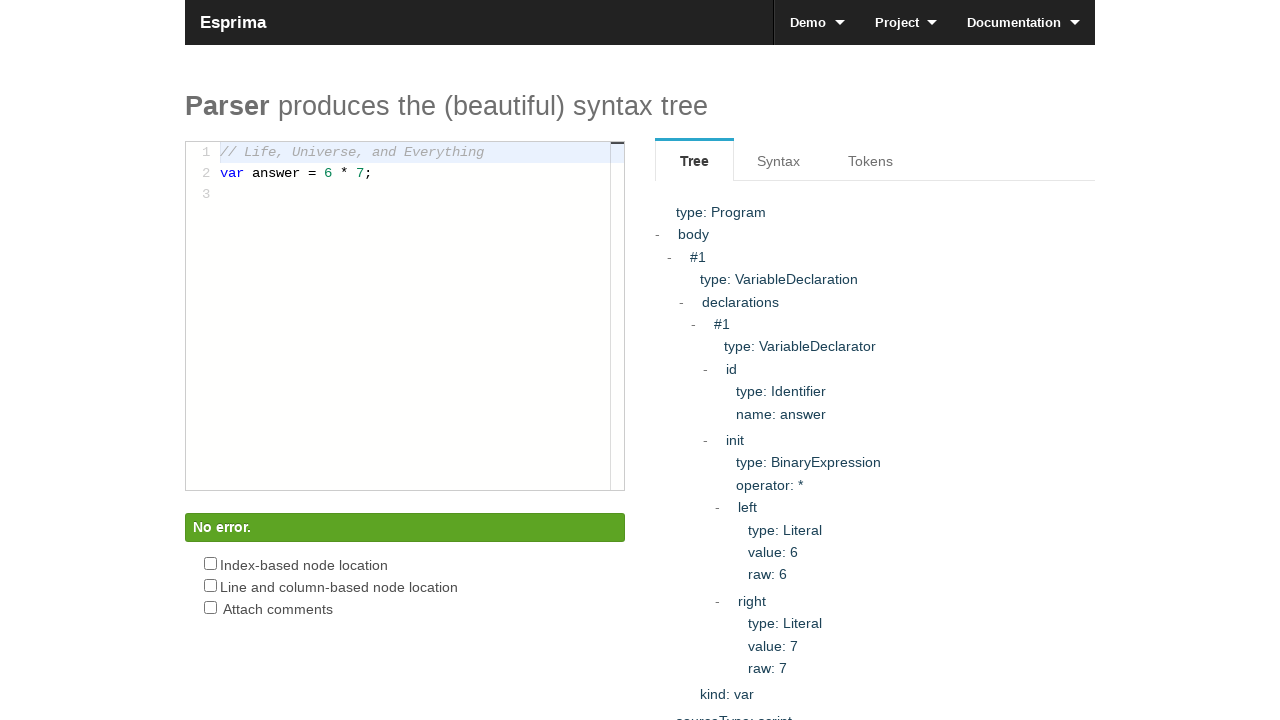

Waited 200ms after hover
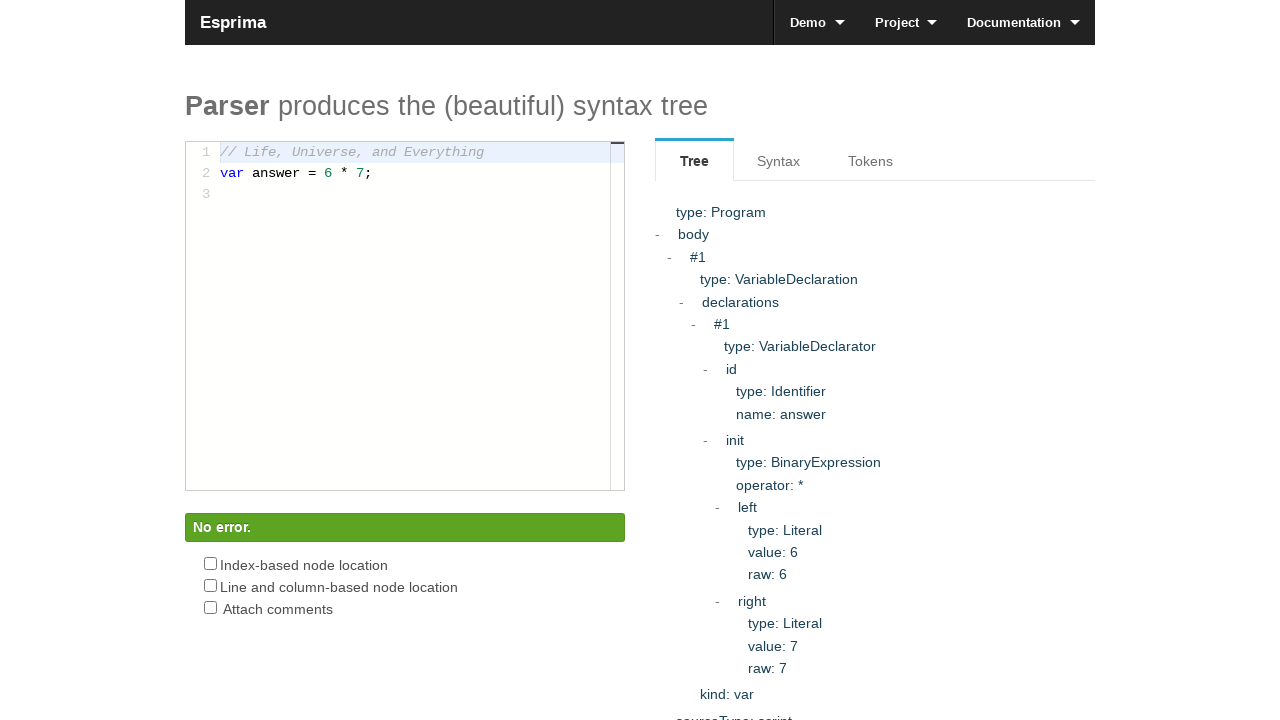

Hovered over element at index 42 at (906, 22) on body * >> nth=42
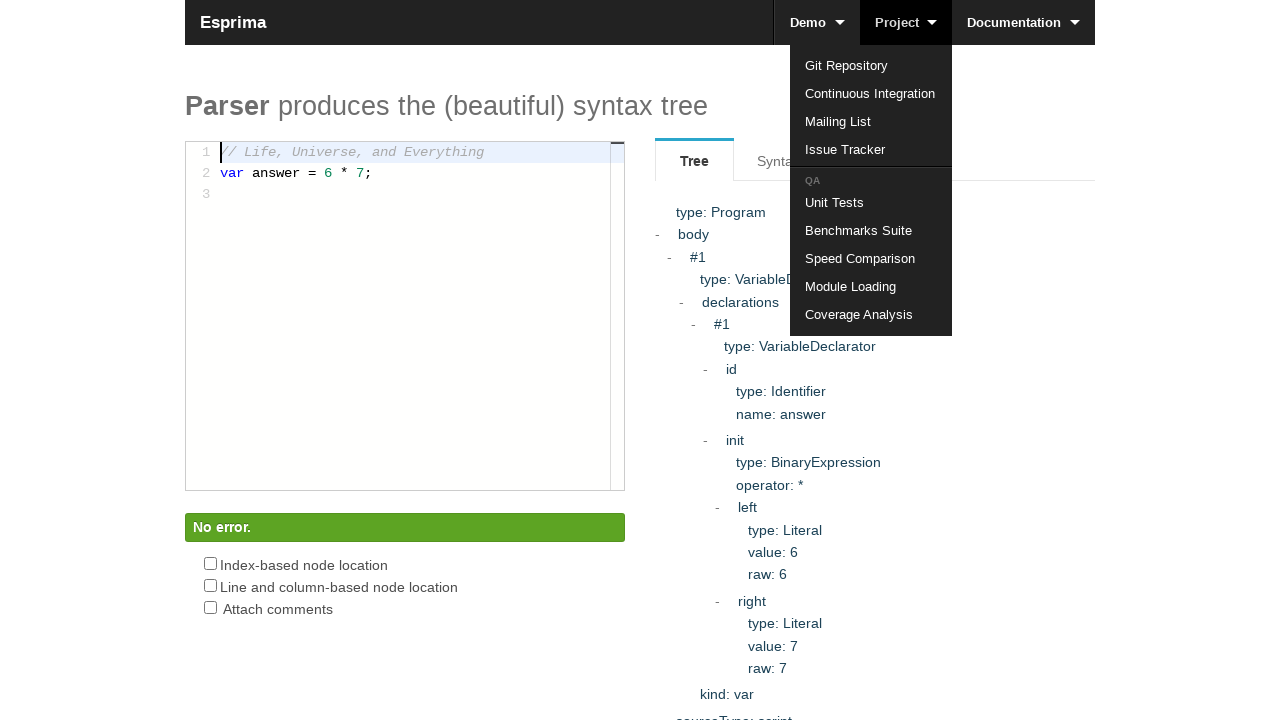

Waited 200ms after hover
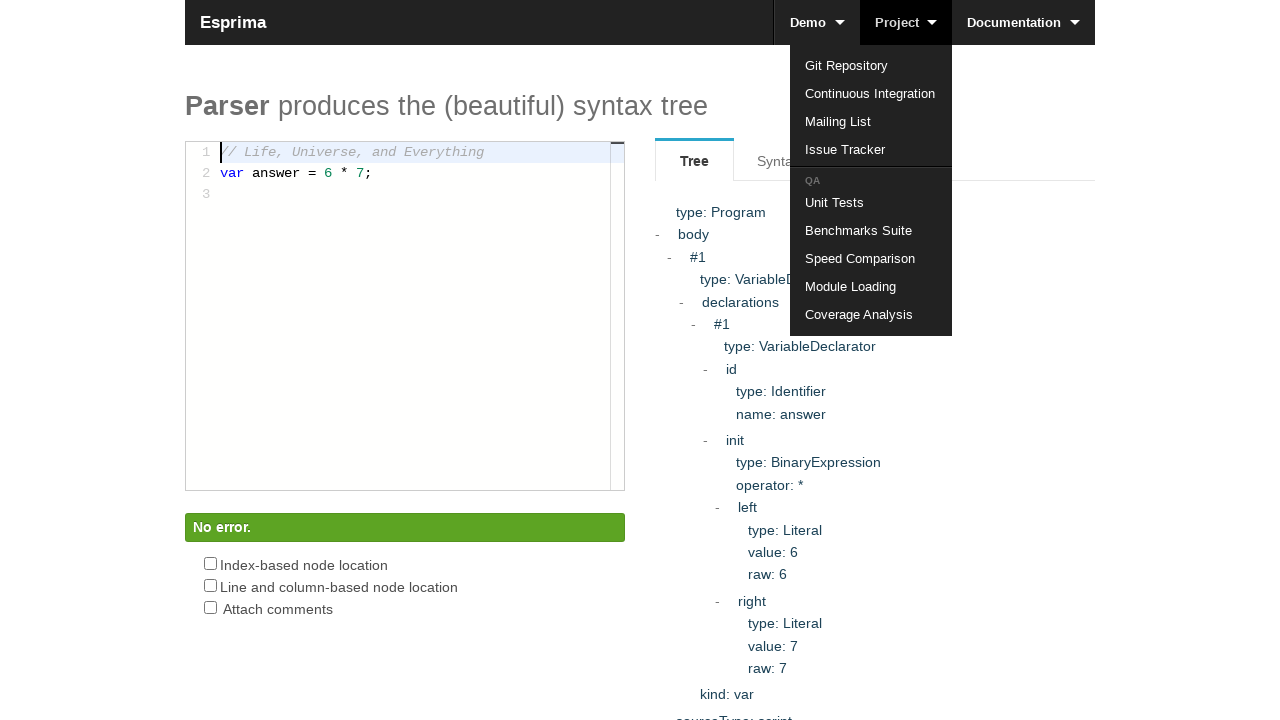

Hovered over element at index 48 at (871, 124) on body * >> nth=48
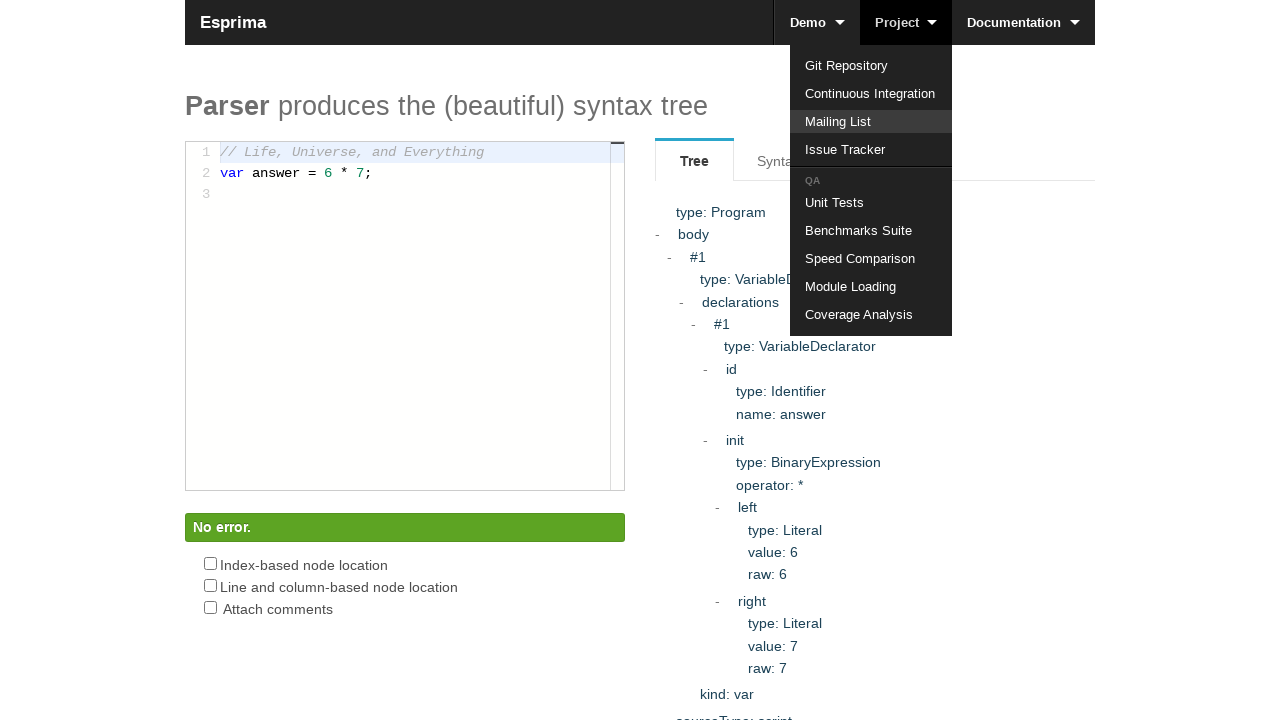

Waited 200ms after hover
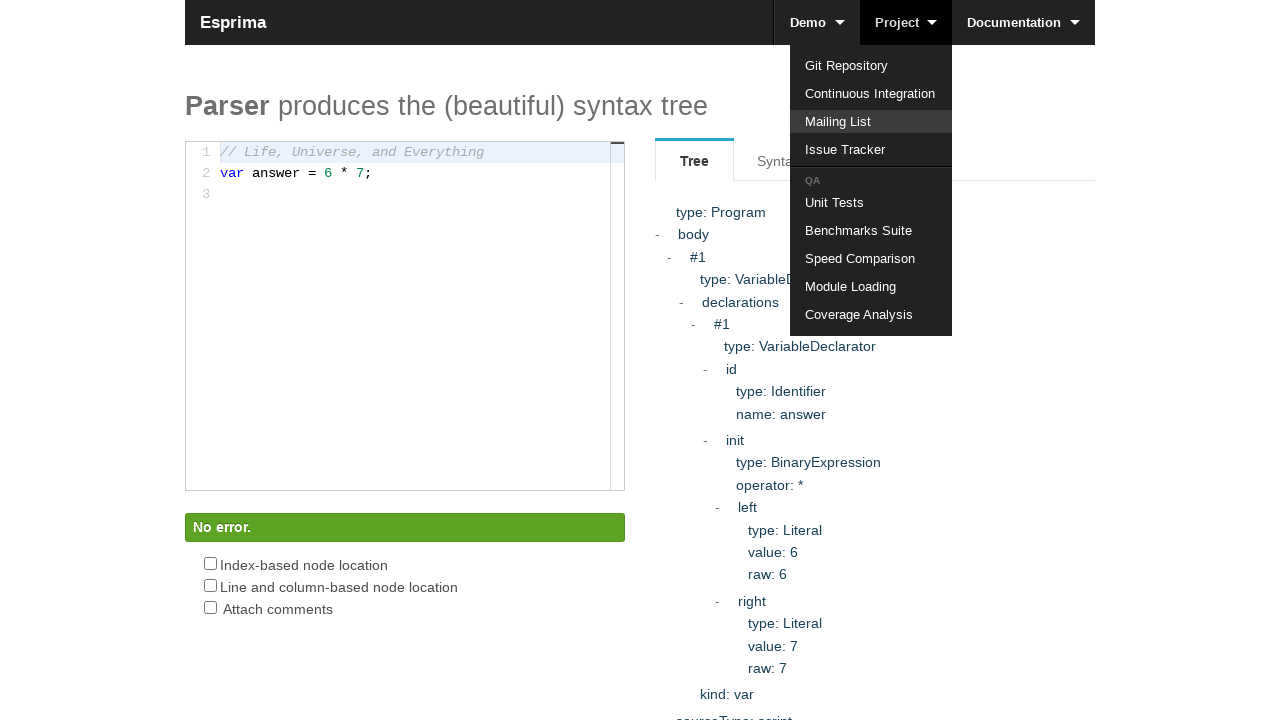

Hovered over element at index 54 at (871, 181) on body * >> nth=54
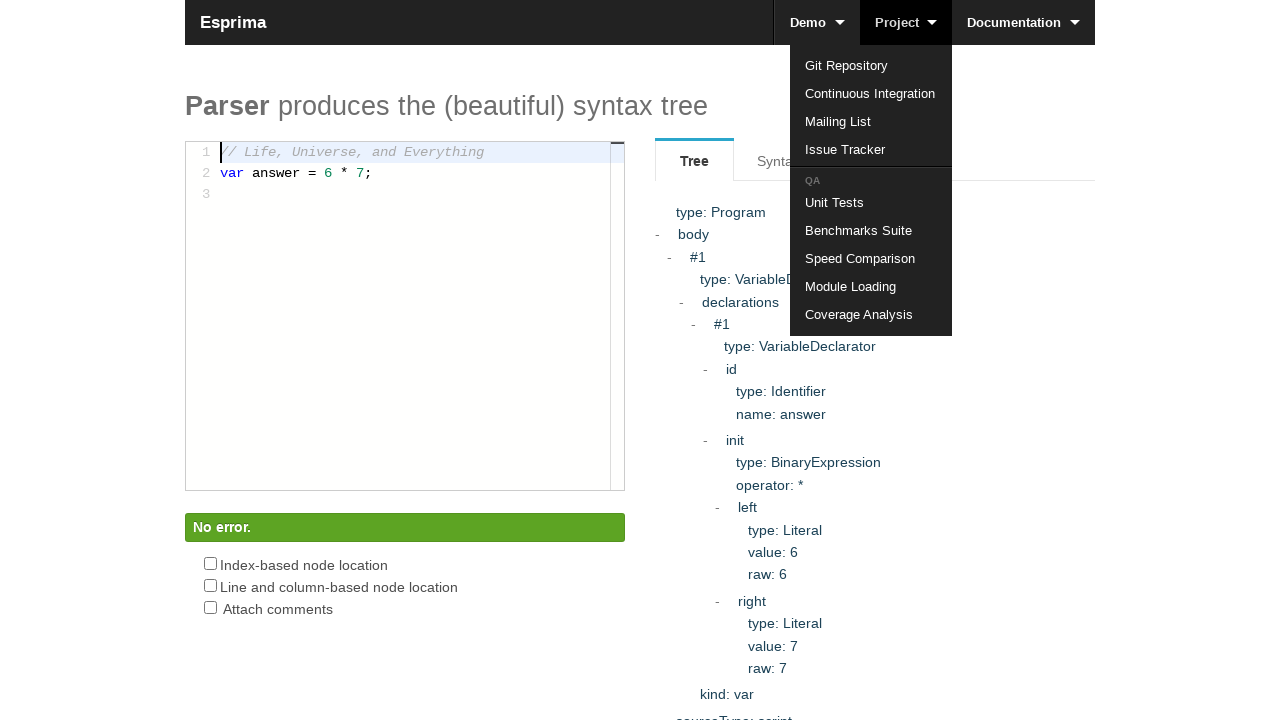

Waited 200ms after hover
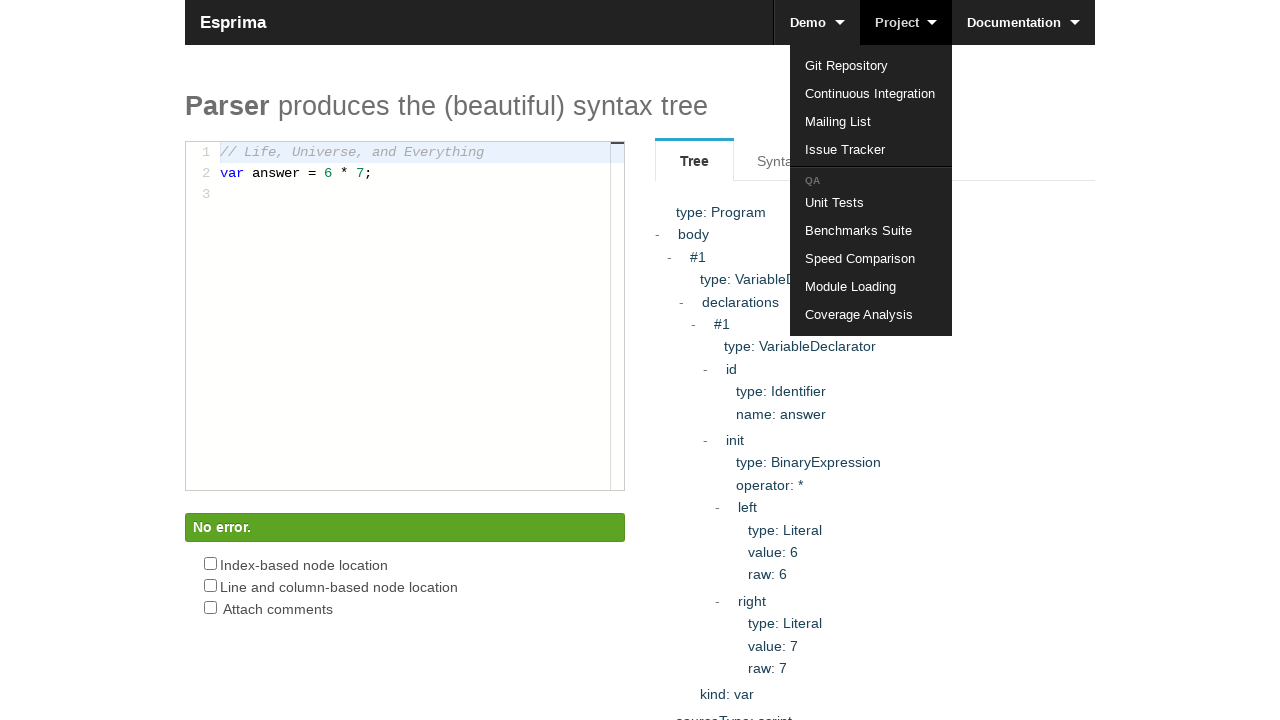

Hovered over element at index 60 at (871, 258) on body * >> nth=60
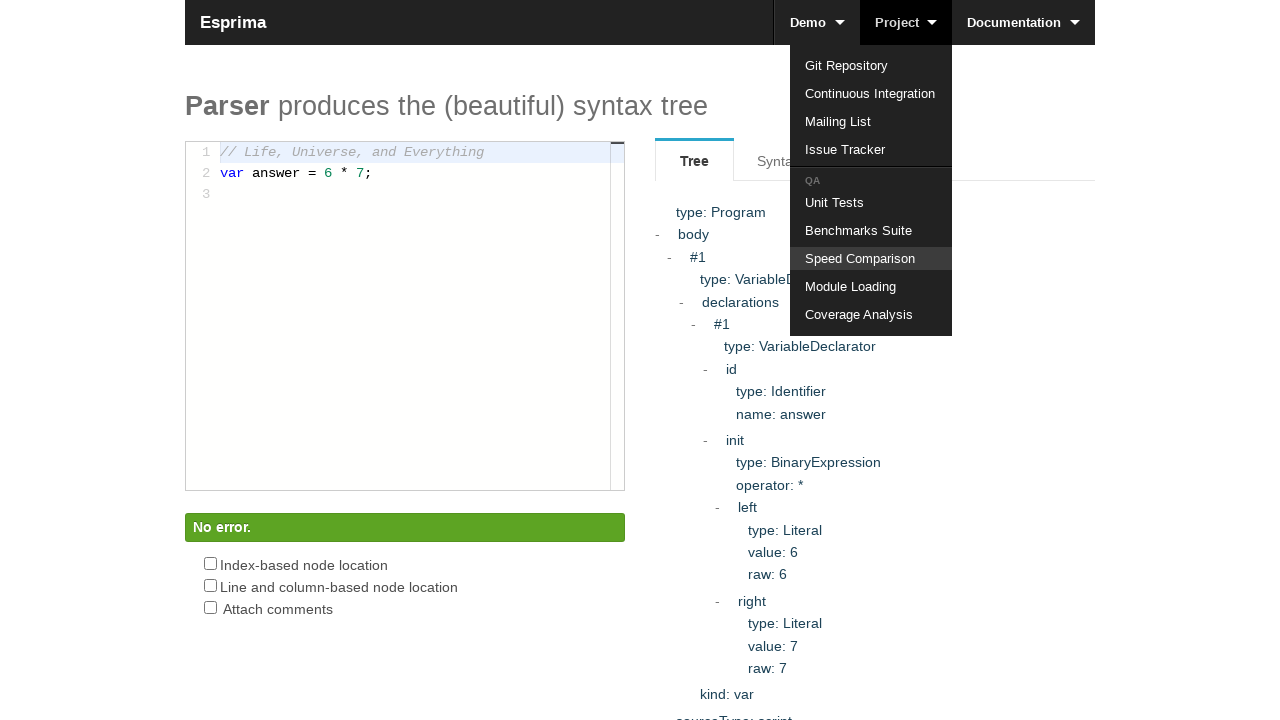

Waited 200ms after hover
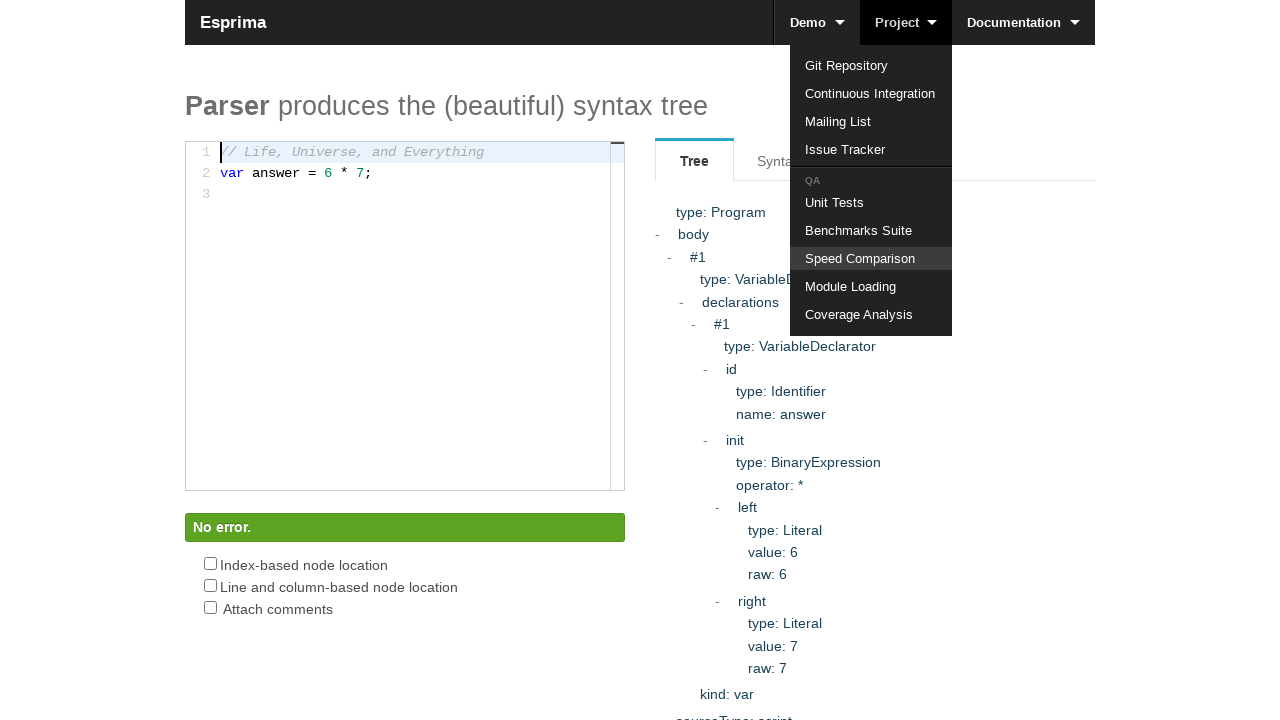

Hovered over element at index 66 at (1024, 22) on body * >> nth=66
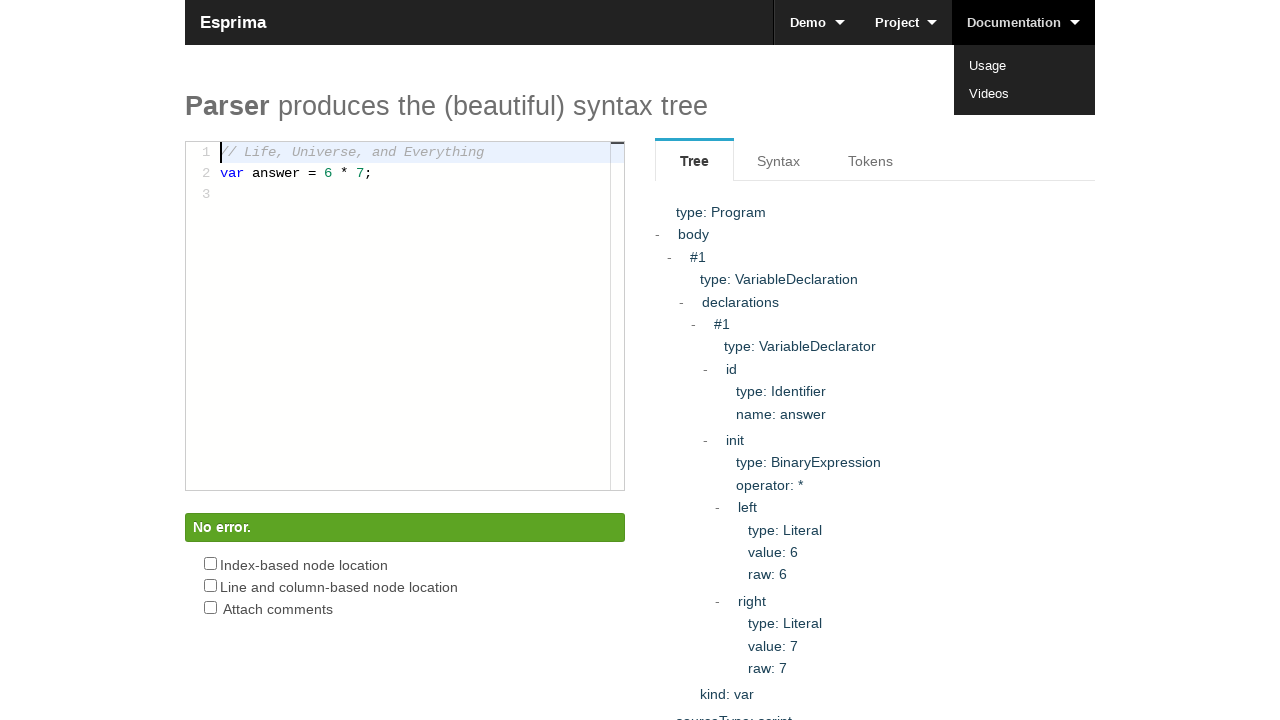

Waited 200ms after hover
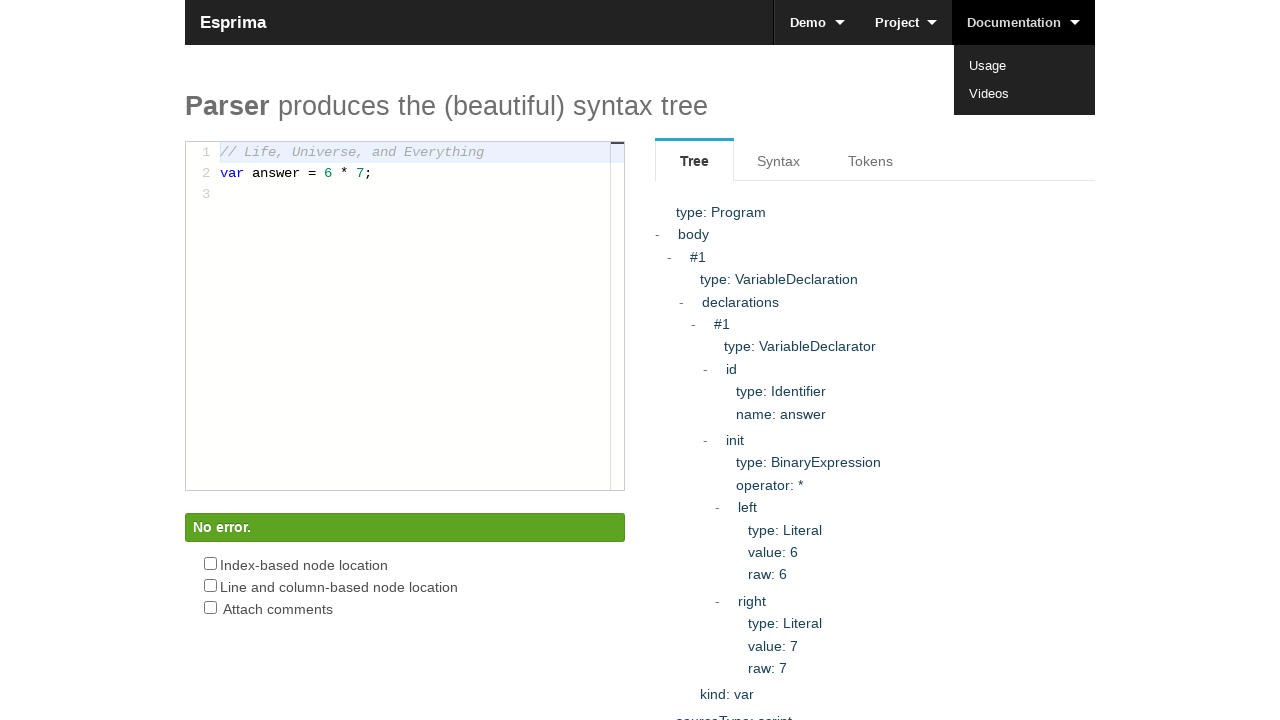

Hovered over element at index 72 at (640, 108) on body * >> nth=72
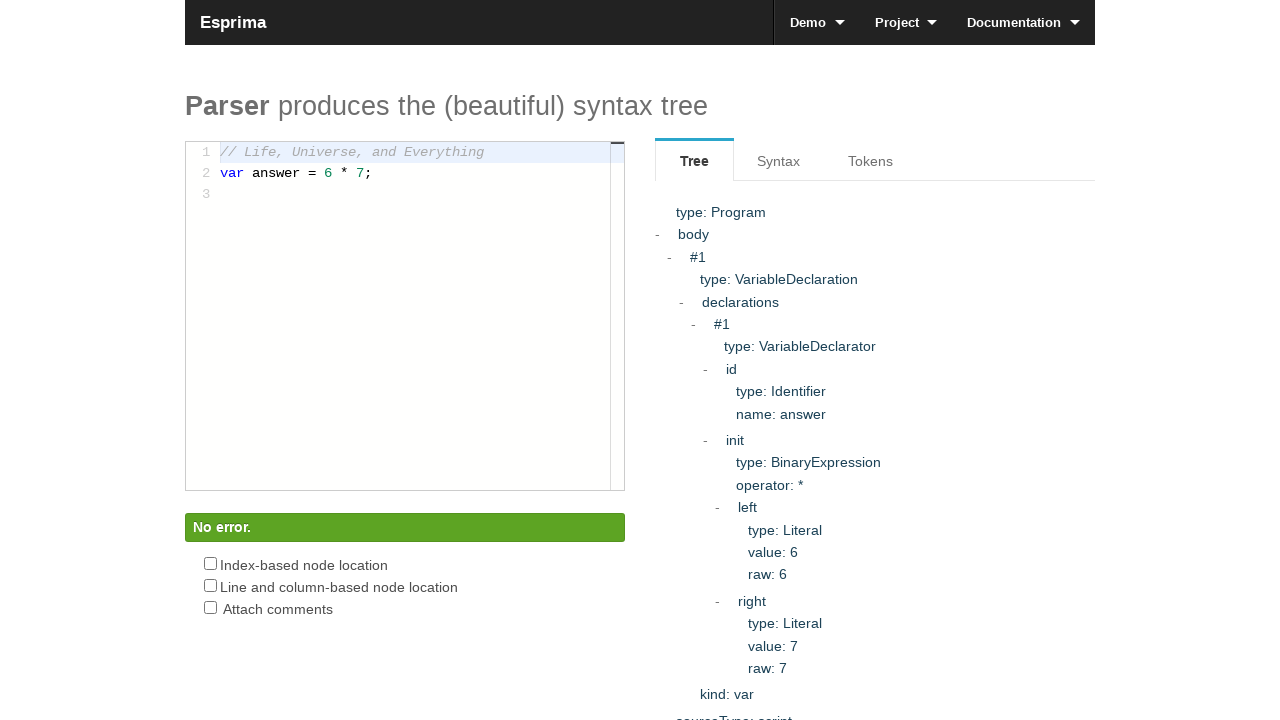

Waited 200ms after hover
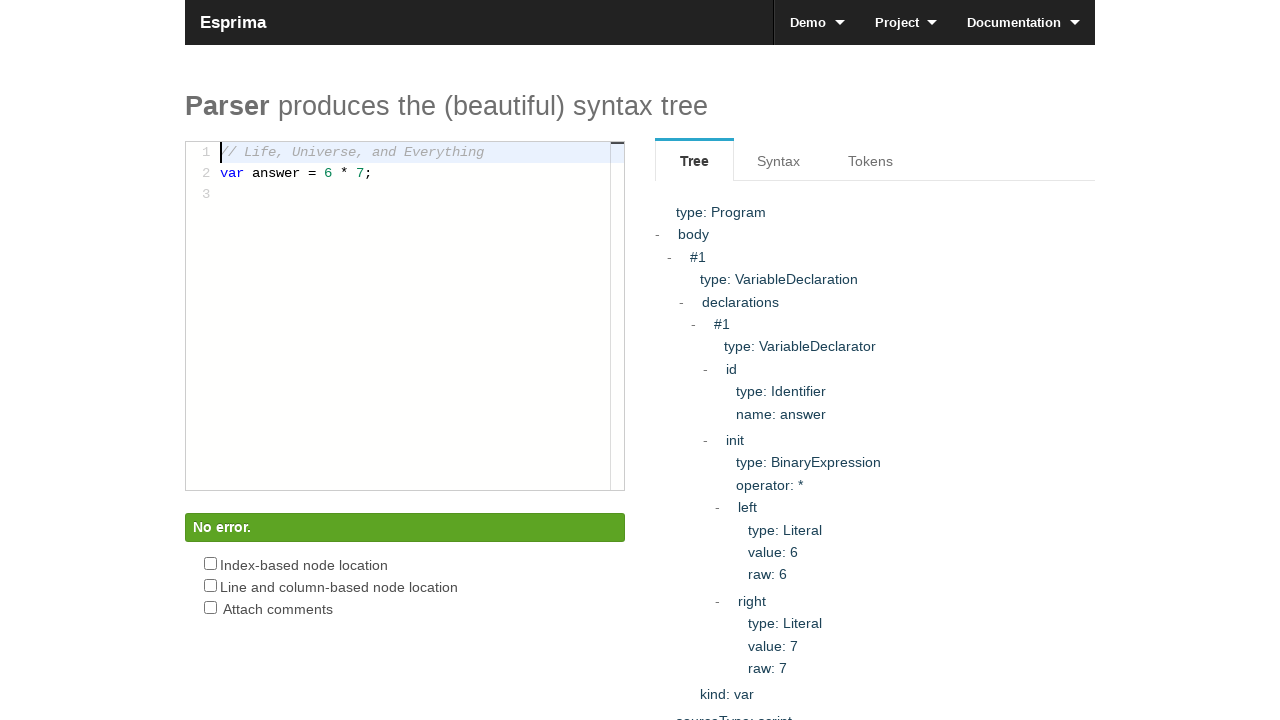

Hovered over element at index 78 at (405, 316) on body * >> nth=78
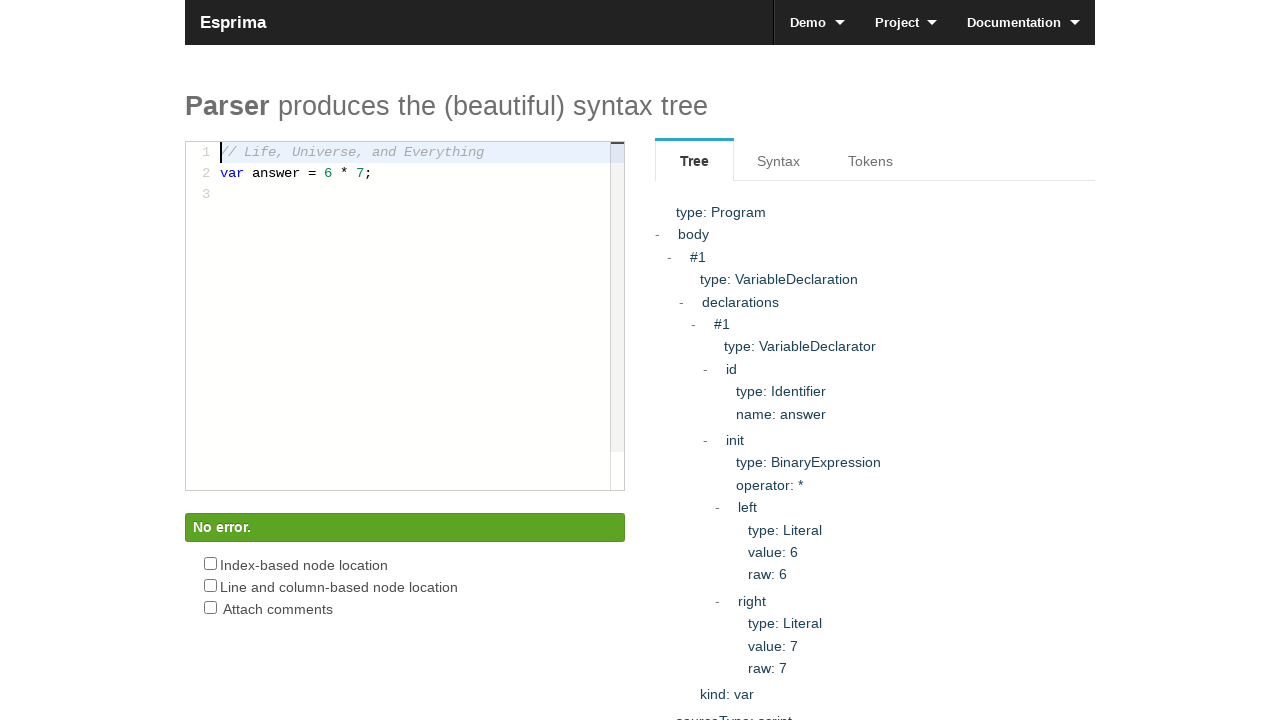

Waited 200ms after hover
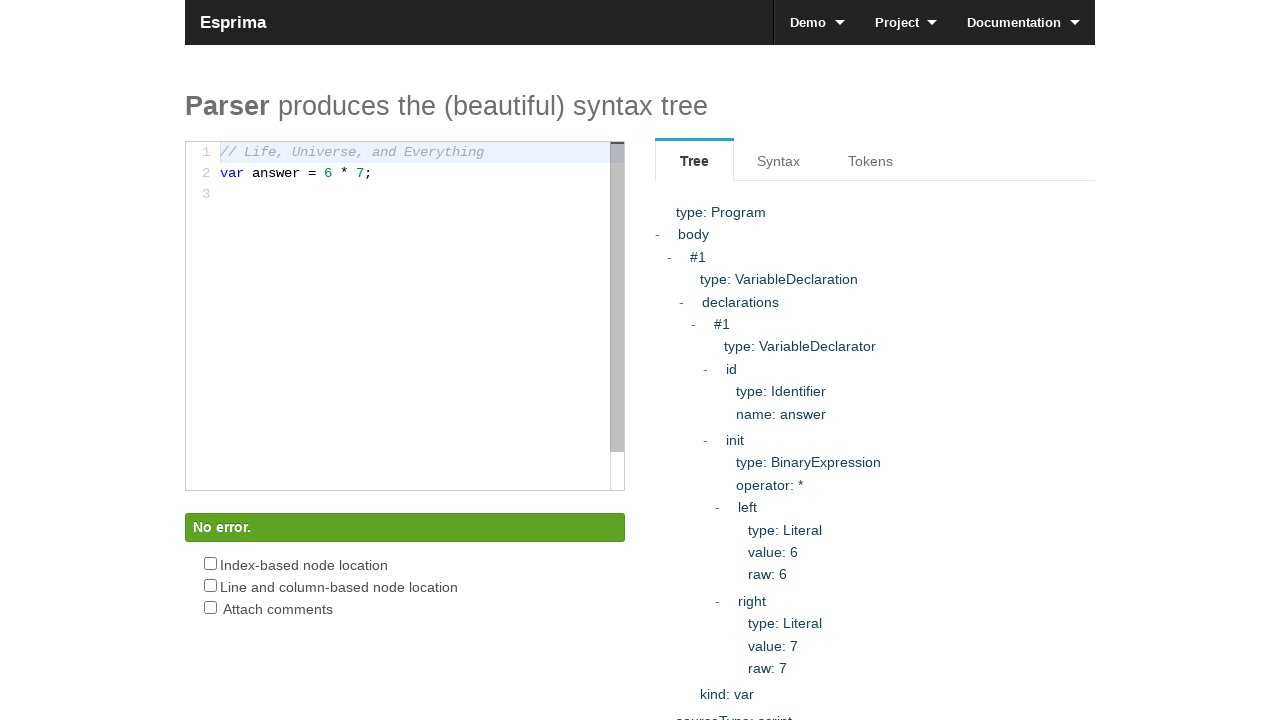

Hovered over element at index 84 at (203, 337) on body * >> nth=84
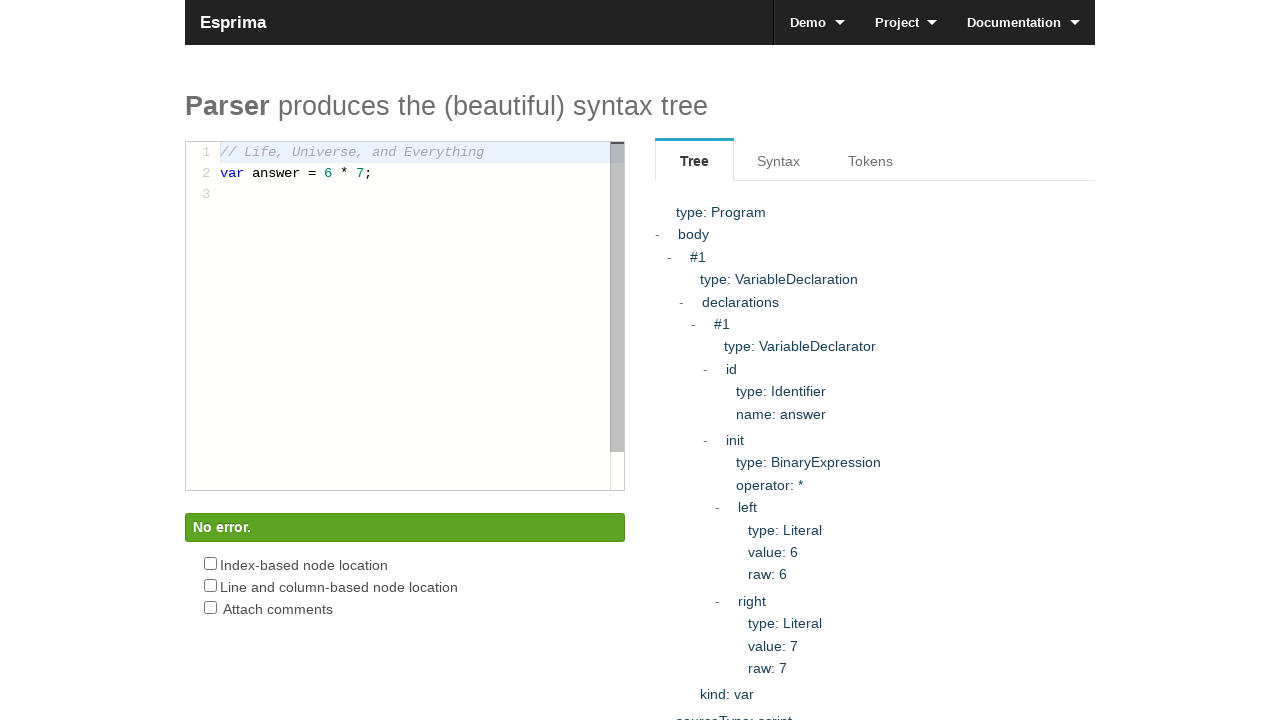

Waited 200ms after hover
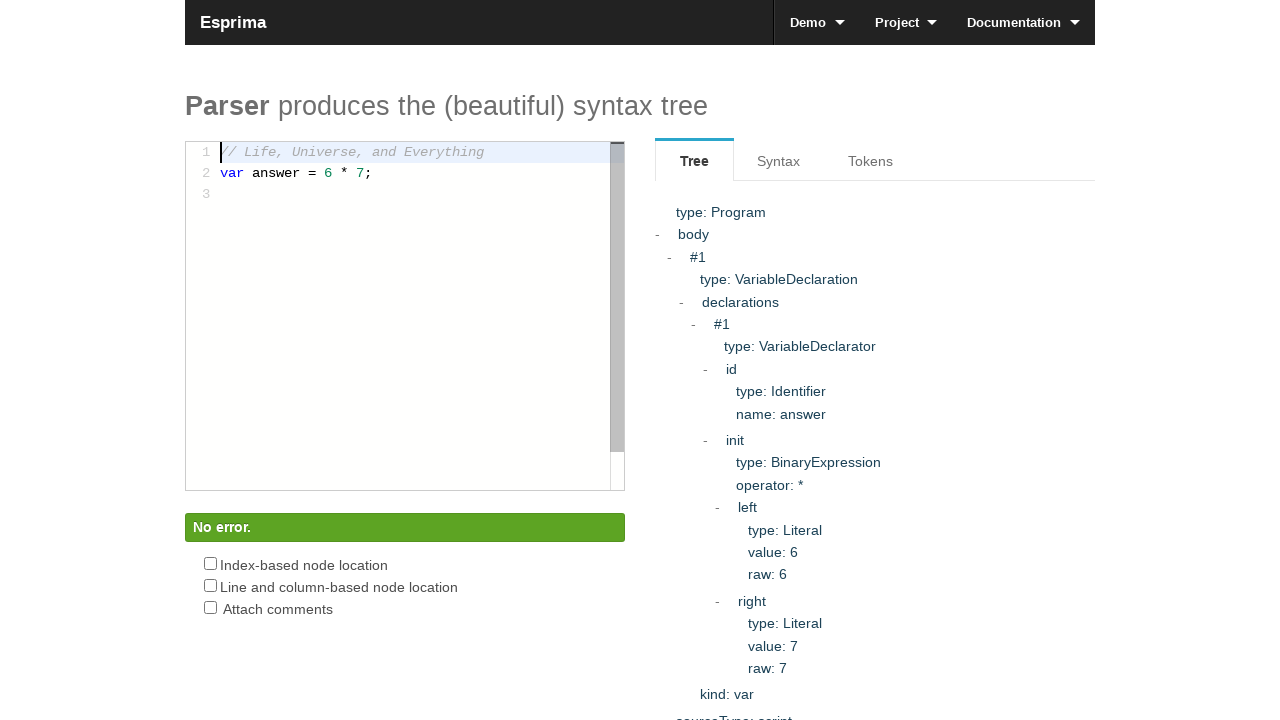

Hovered over element at index 90 at (198, 195) on body * >> nth=90
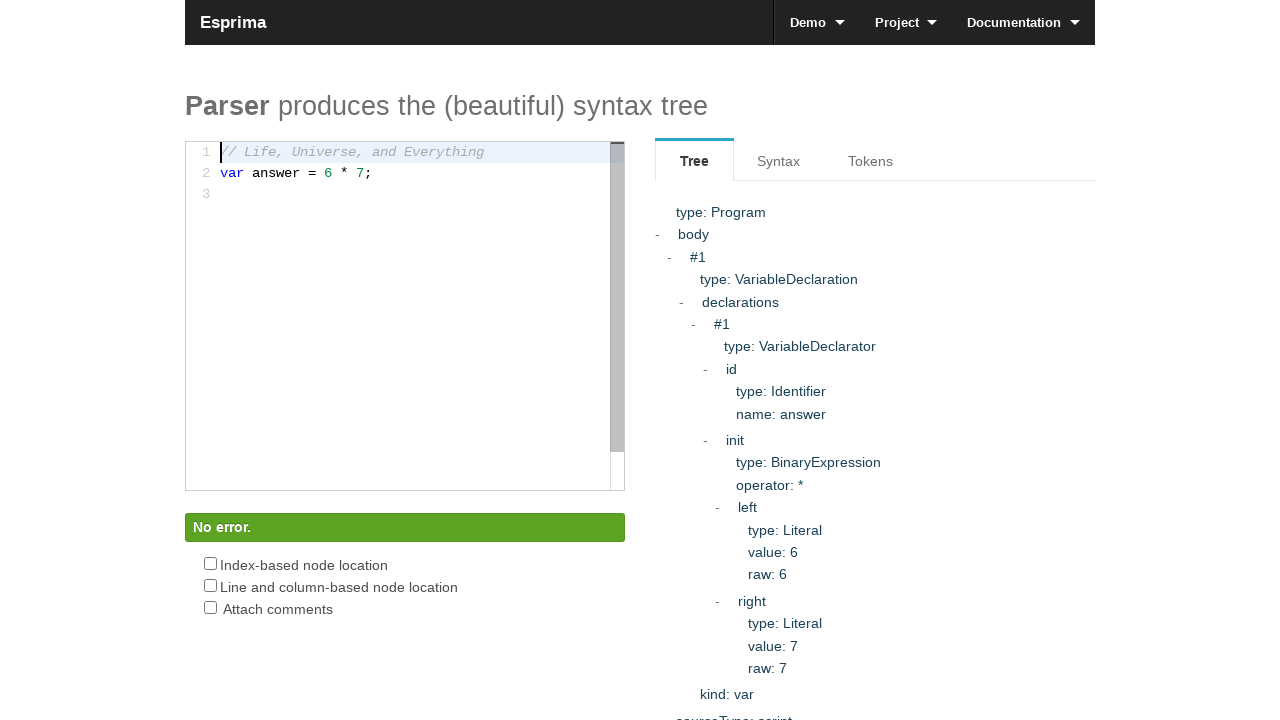

Waited 200ms after hover
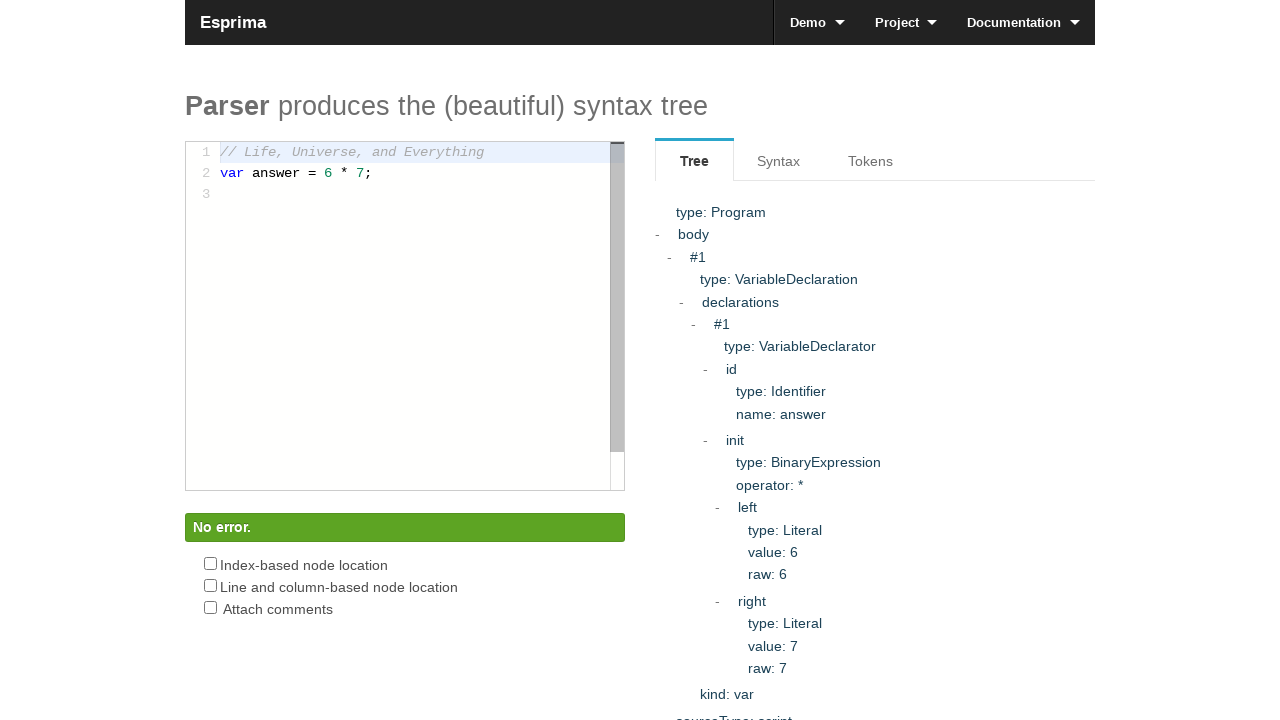

Hovered over element at index 102 at (344, 10) on body * >> nth=102
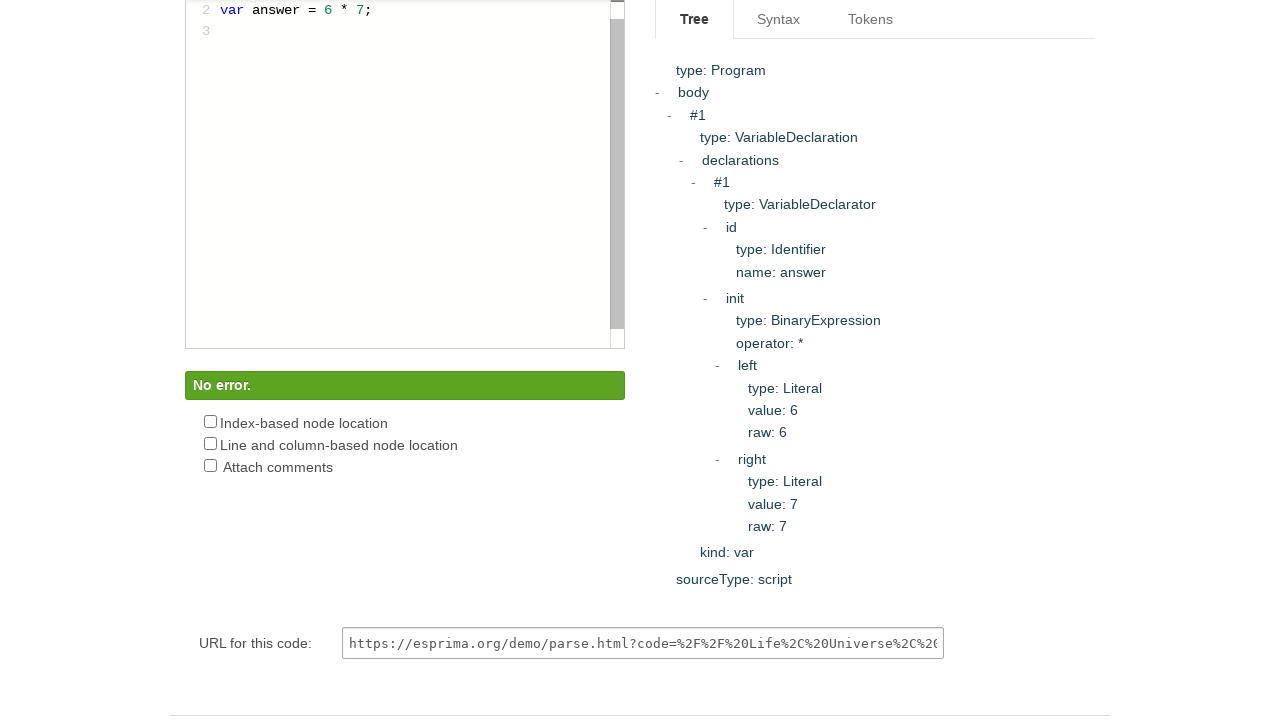

Waited 200ms after hover
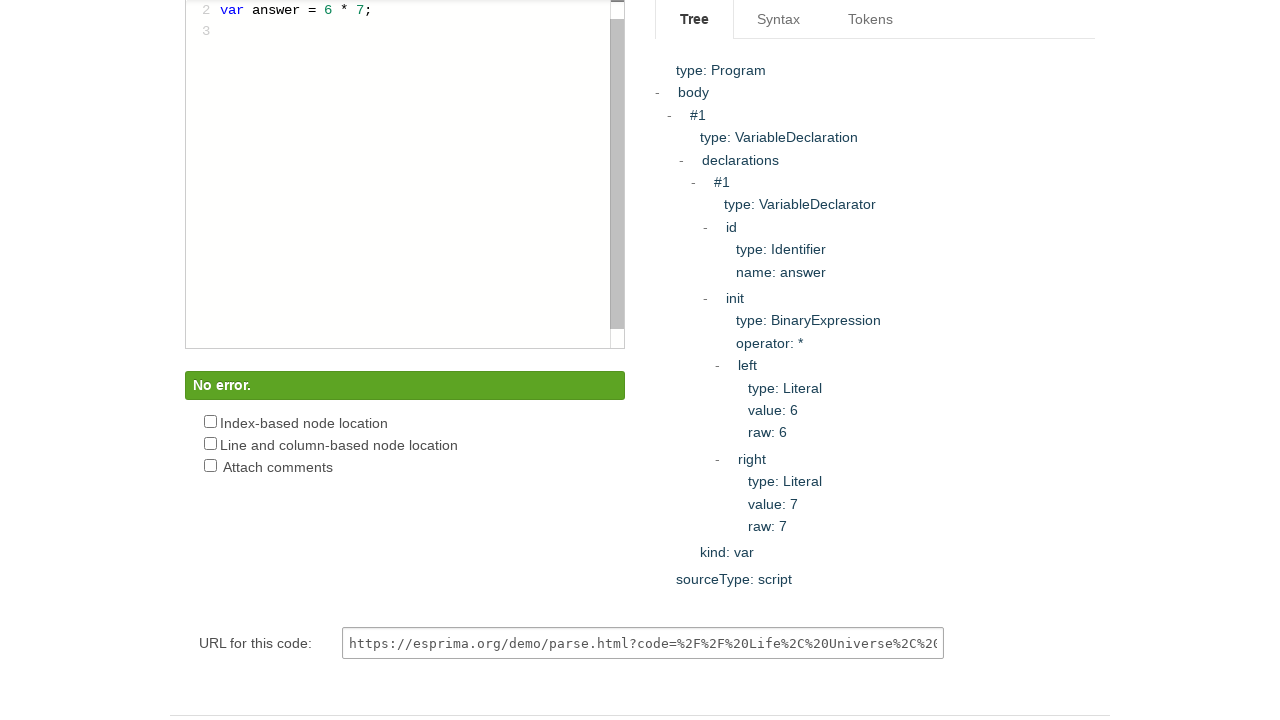

Hovered over element at index 114 at (617, 174) on body * >> nth=114
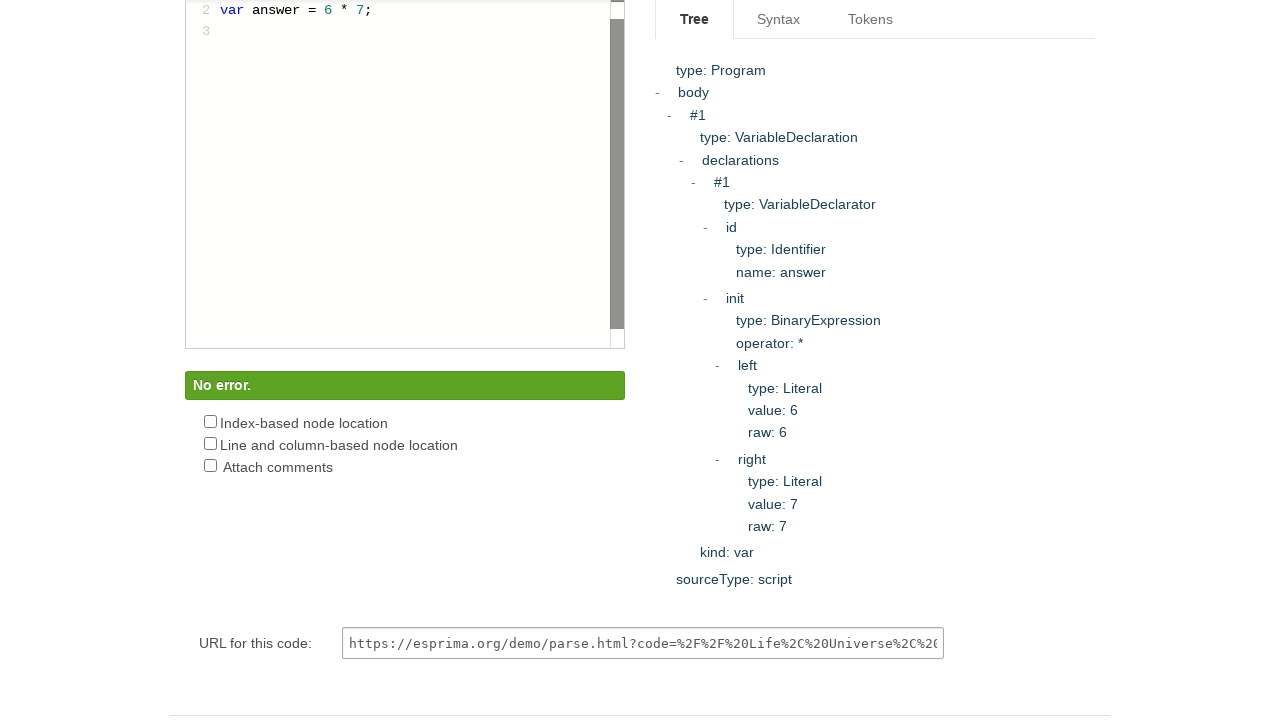

Waited 200ms after hover
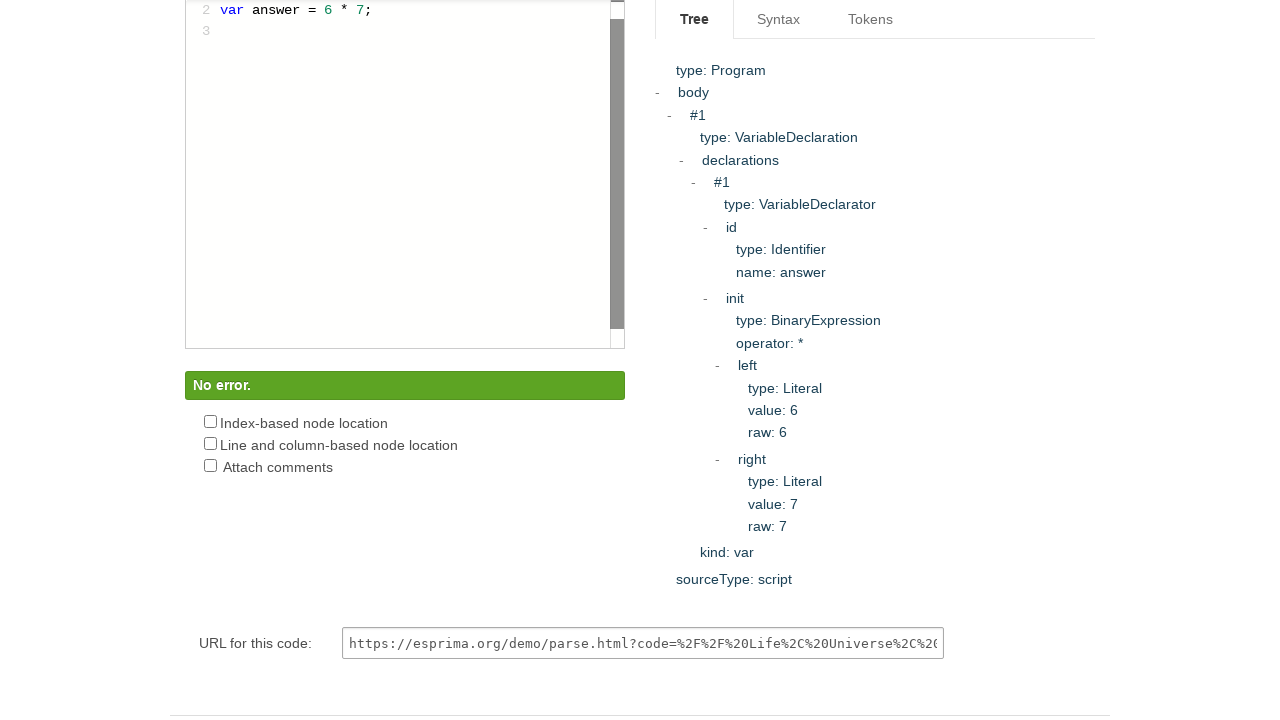

Hovered over element at index 174 at (405, 453) on body * >> nth=174
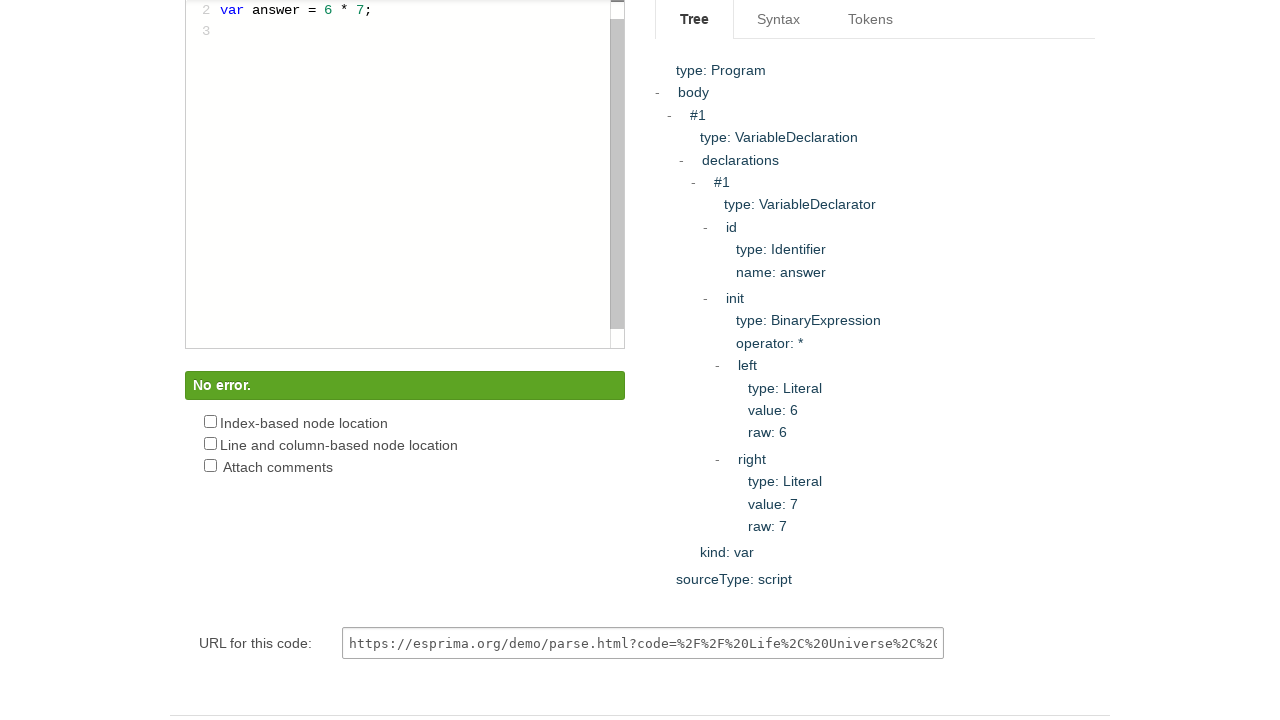

Waited 200ms after hover
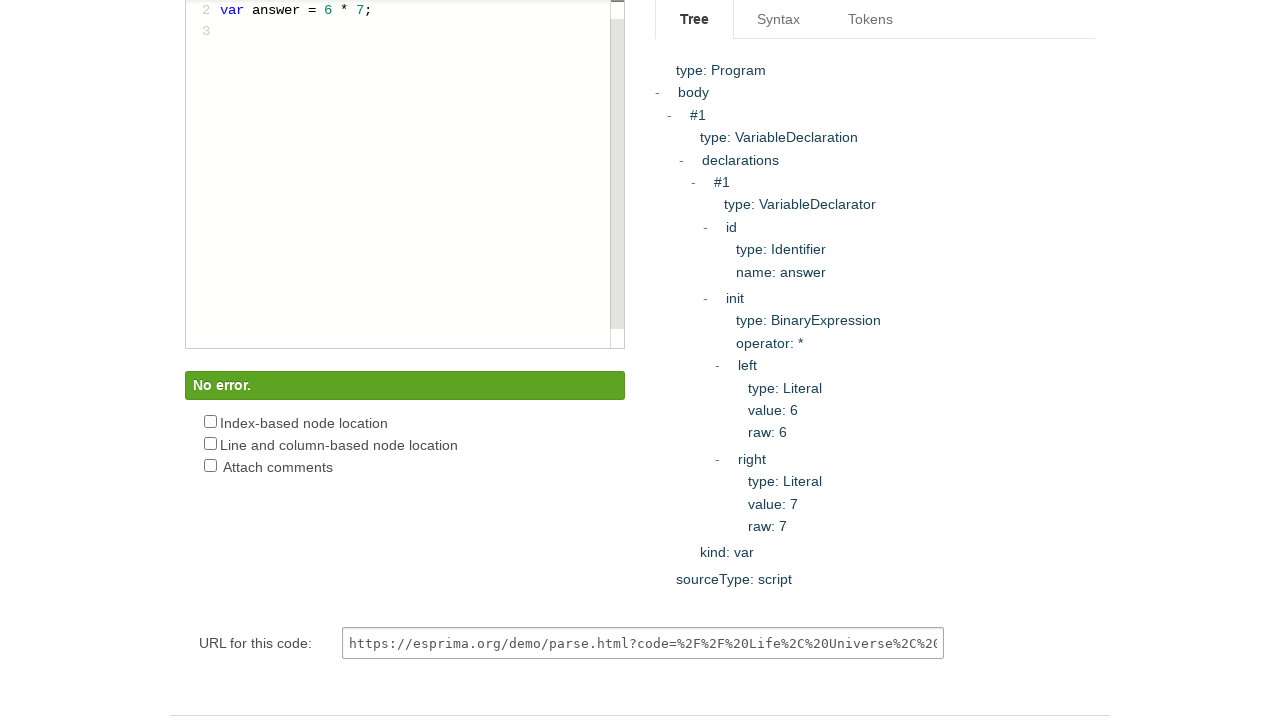

Hovered over element at index 180 at (405, 466) on body * >> nth=180
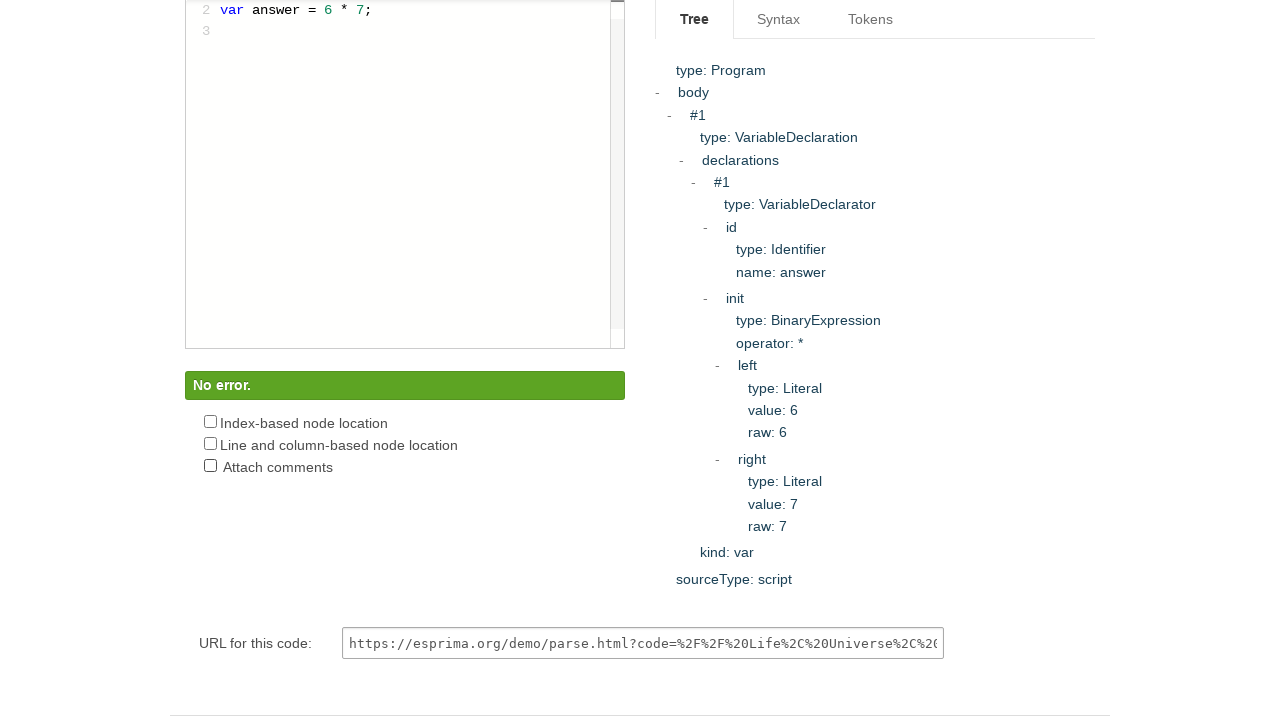

Waited 200ms after hover
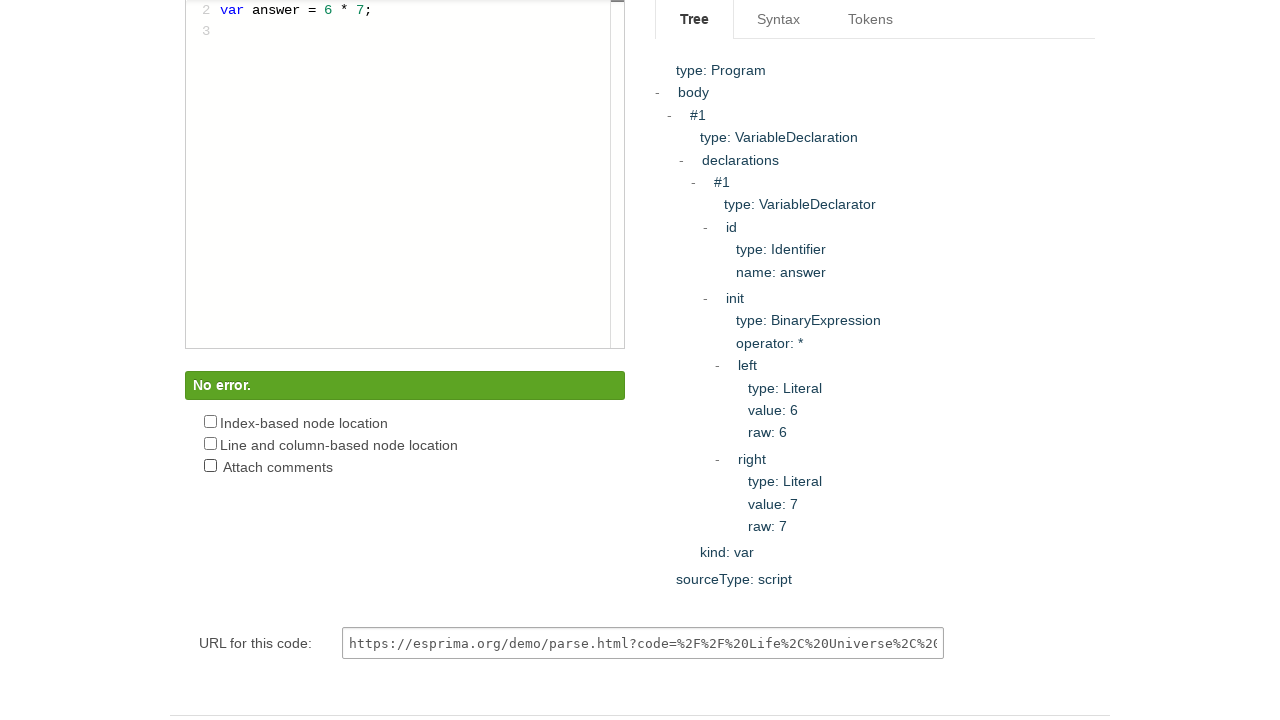

Hovered over element at index 186 at (779, 20) on body * >> nth=186
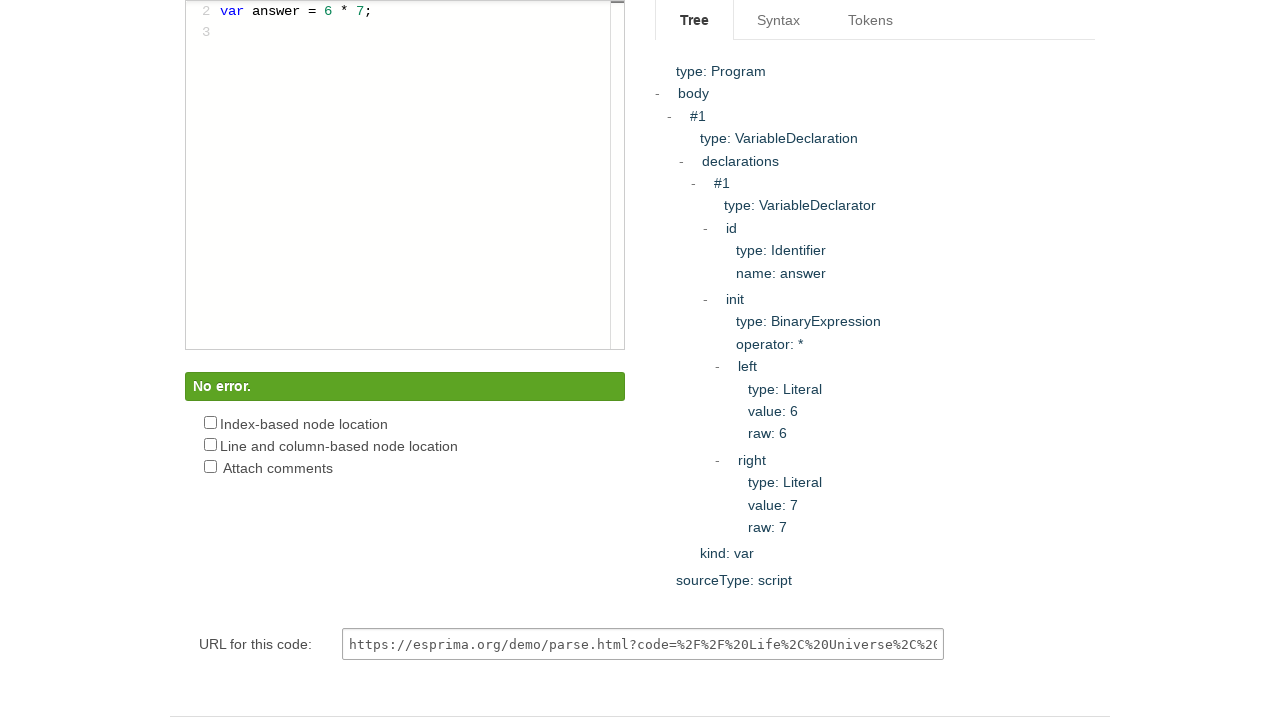

Waited 200ms after hover
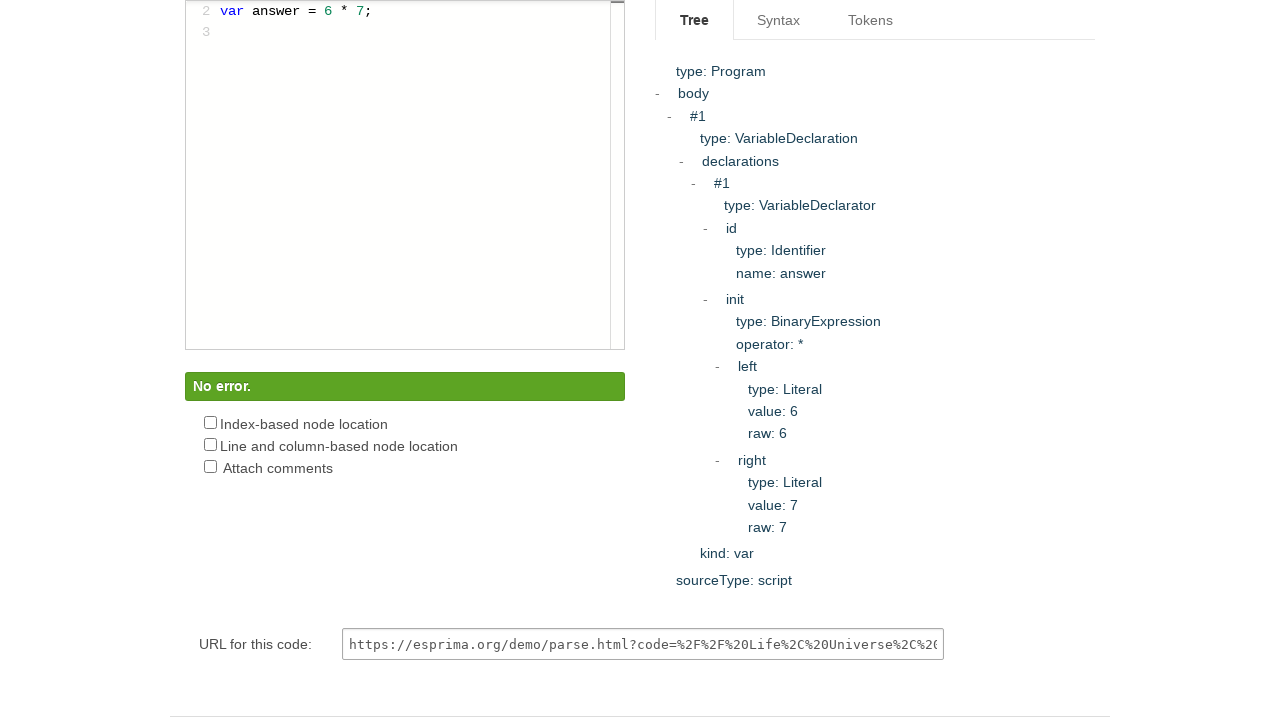

Hovered over element at index 192 at (875, 326) on body * >> nth=192
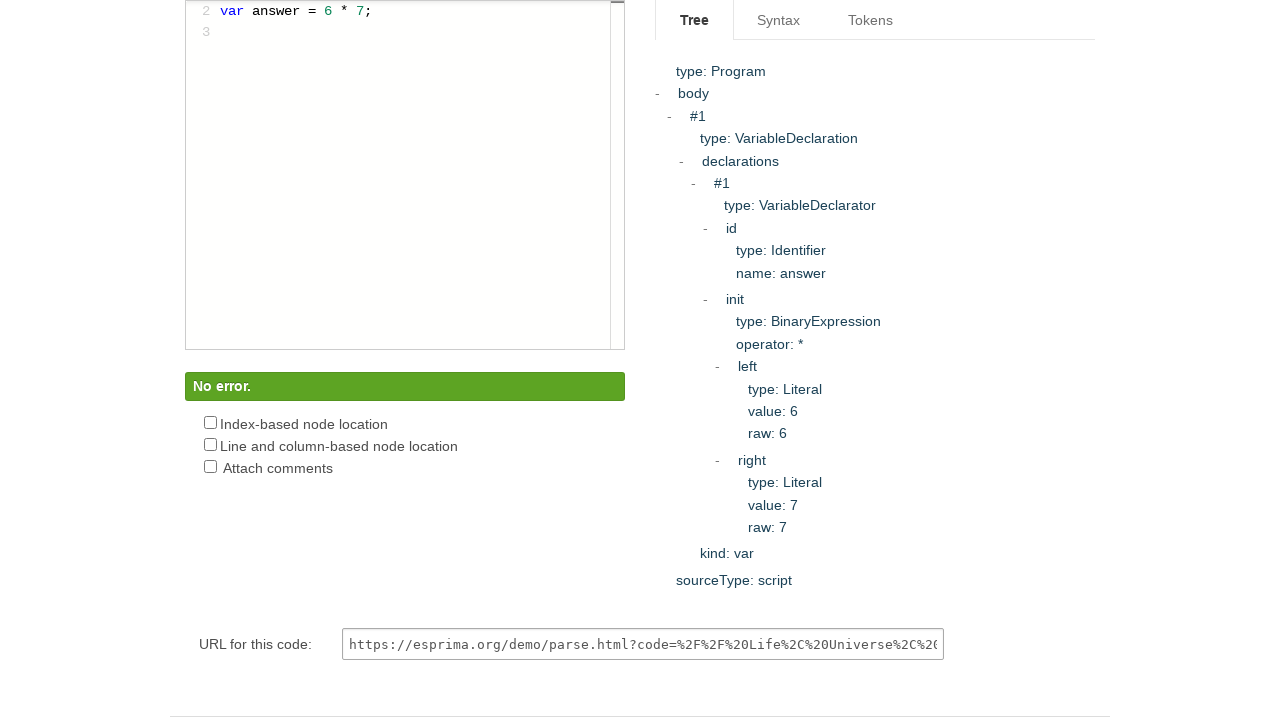

Waited 200ms after hover
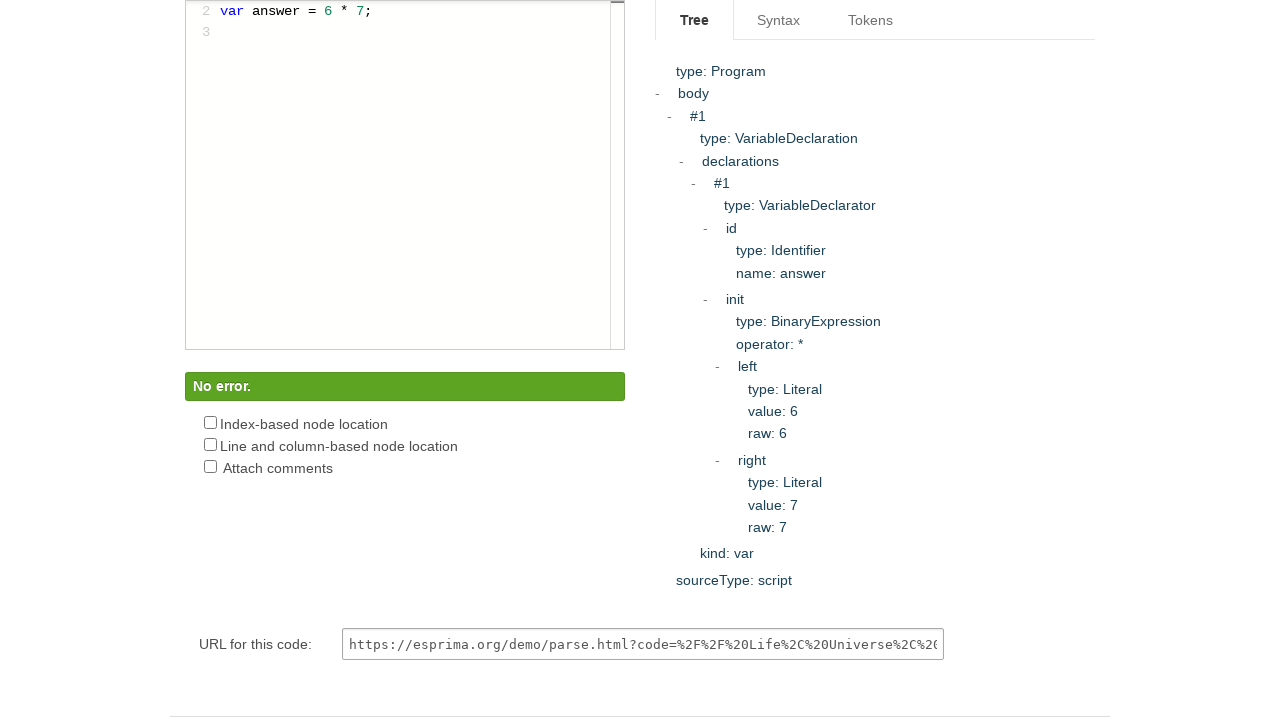

Hovered over element at index 198 at (875, 94) on body * >> nth=198
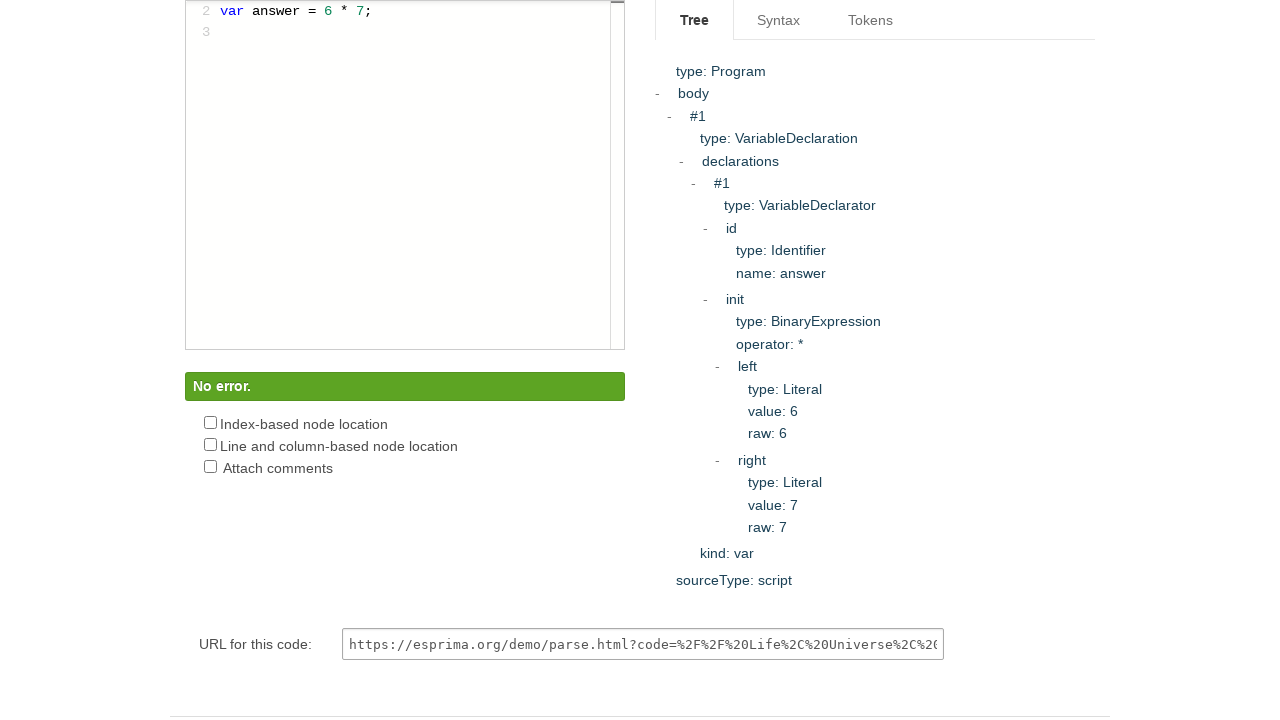

Waited 200ms after hover
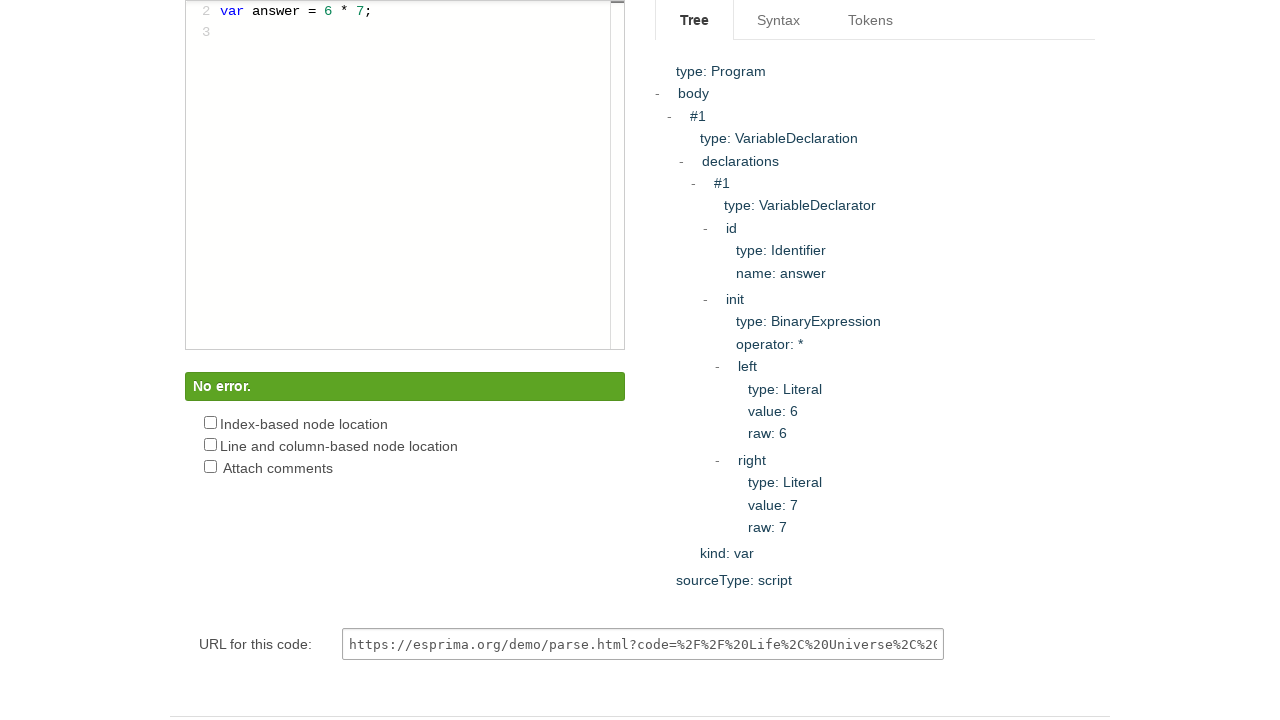

Hovered over element at index 204 at (675, 116) on body * >> nth=204
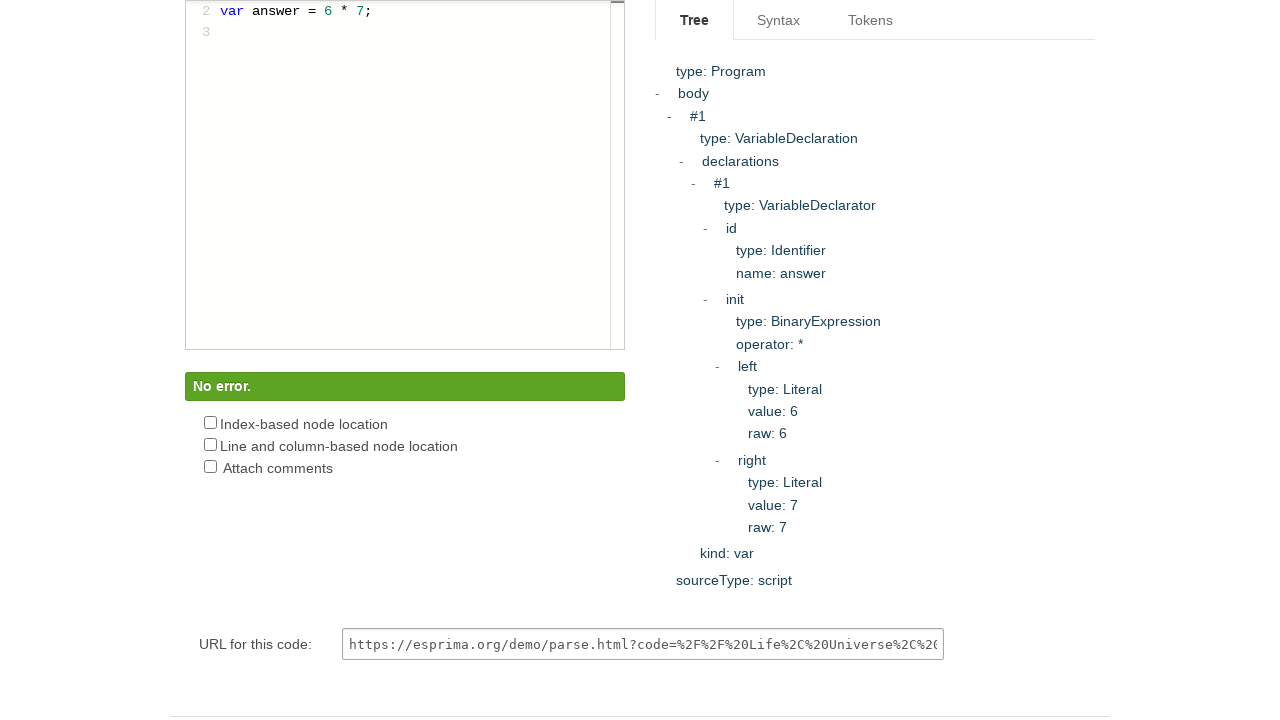

Waited 200ms after hover
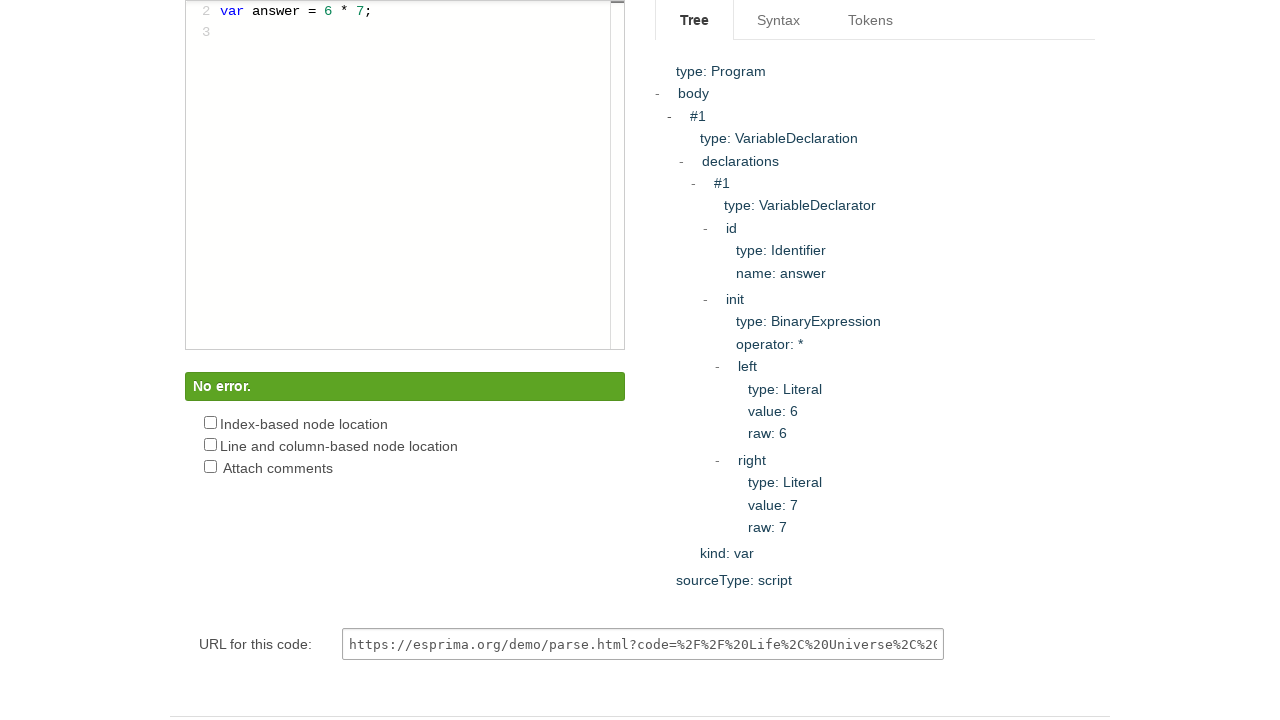

Hovered over element at index 210 at (887, 344) on body * >> nth=210
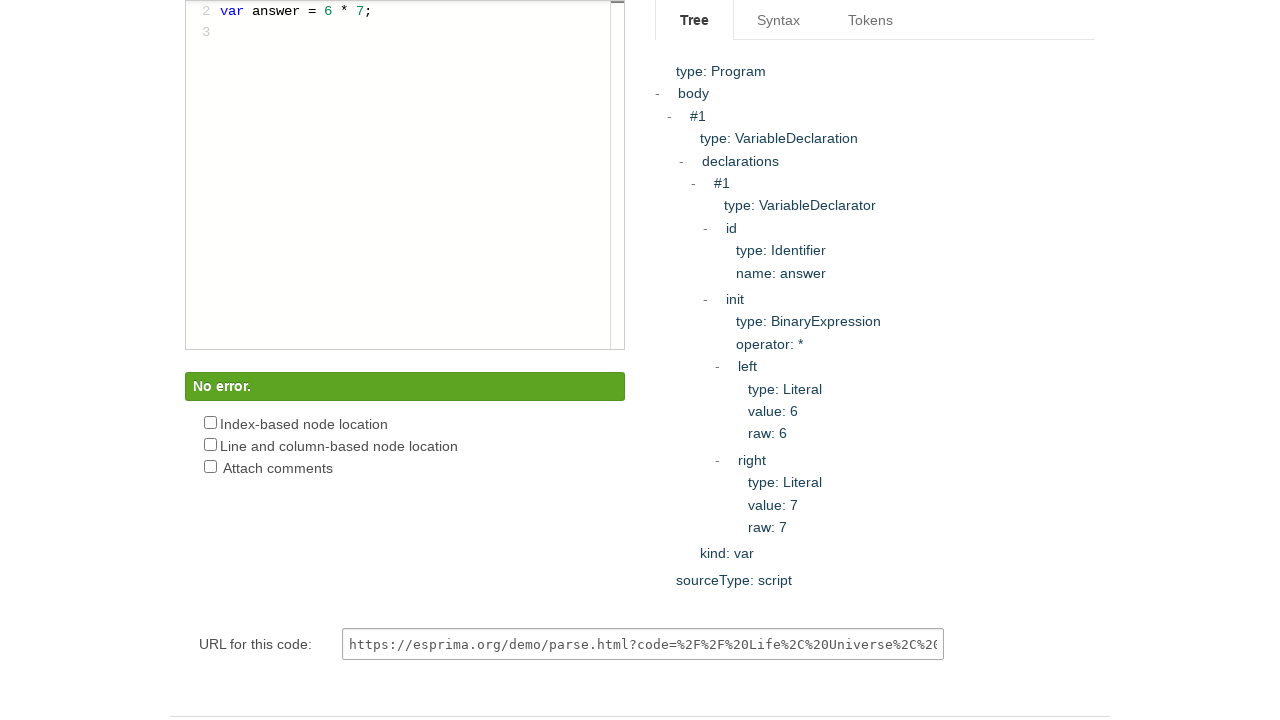

Waited 200ms after hover
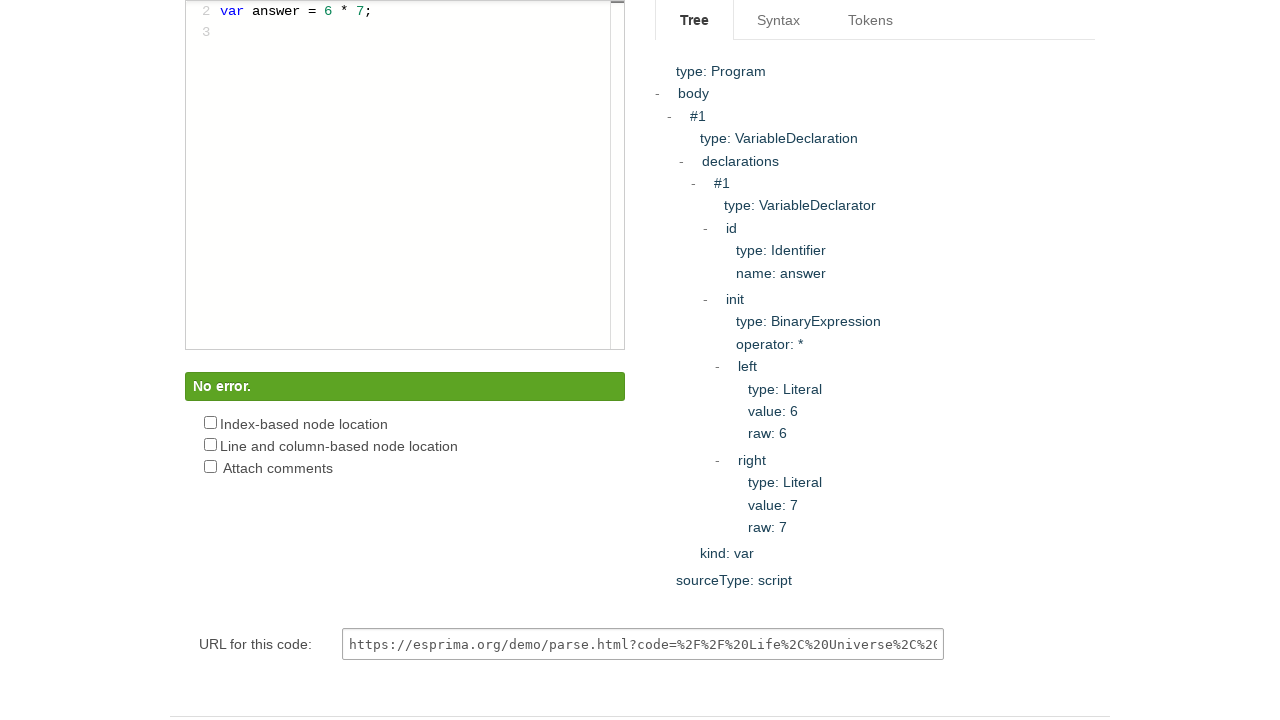

Hovered over element at index 216 at (893, 183) on body * >> nth=216
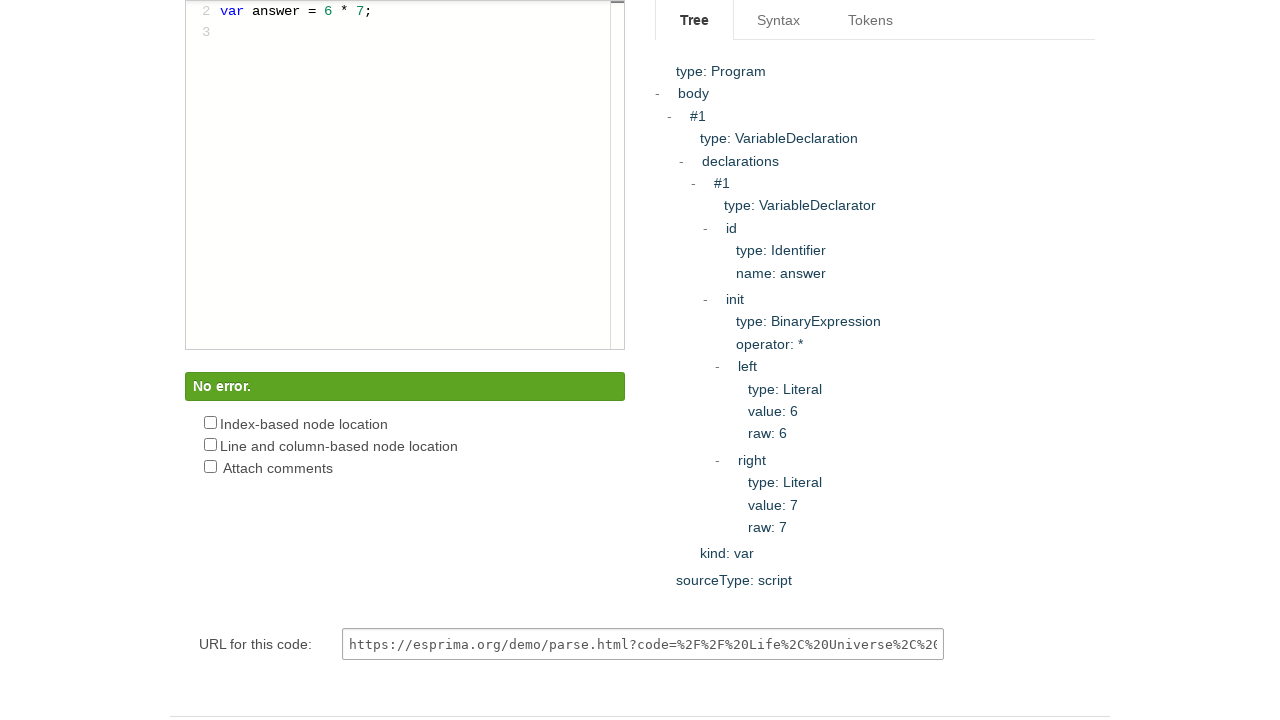

Waited 200ms after hover
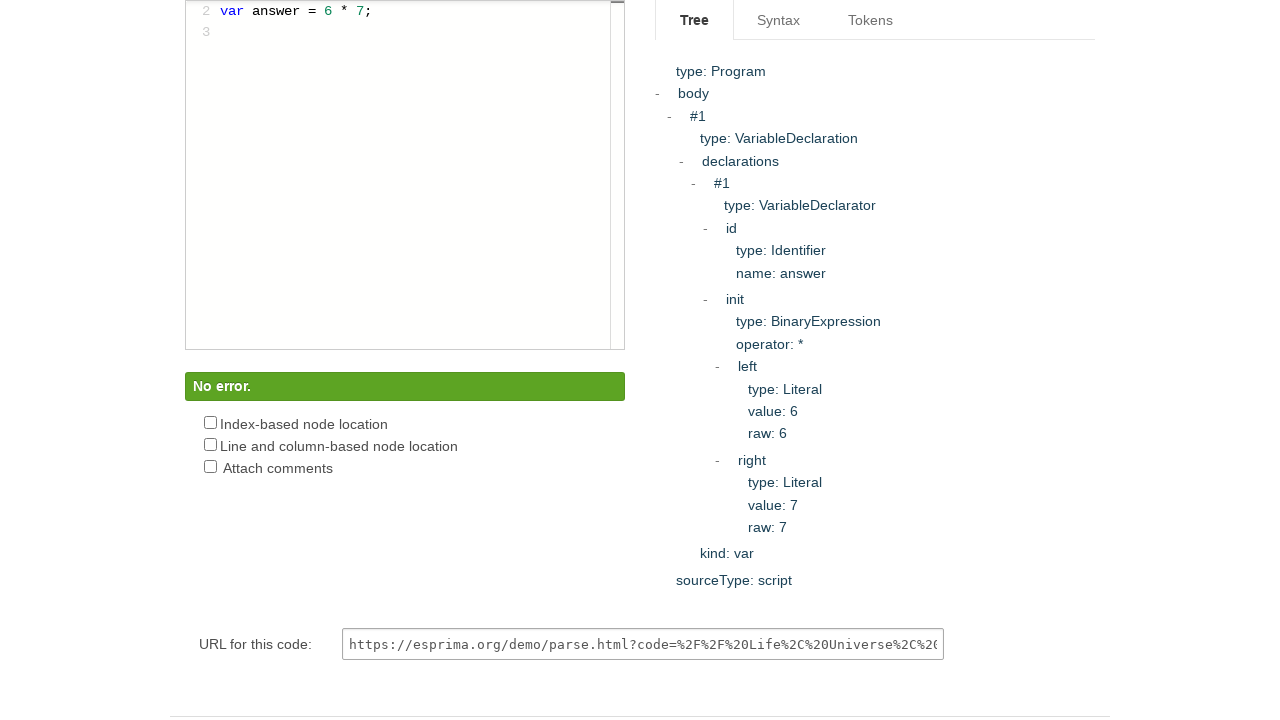

Hovered over element at index 222 at (800, 206) on body * >> nth=222
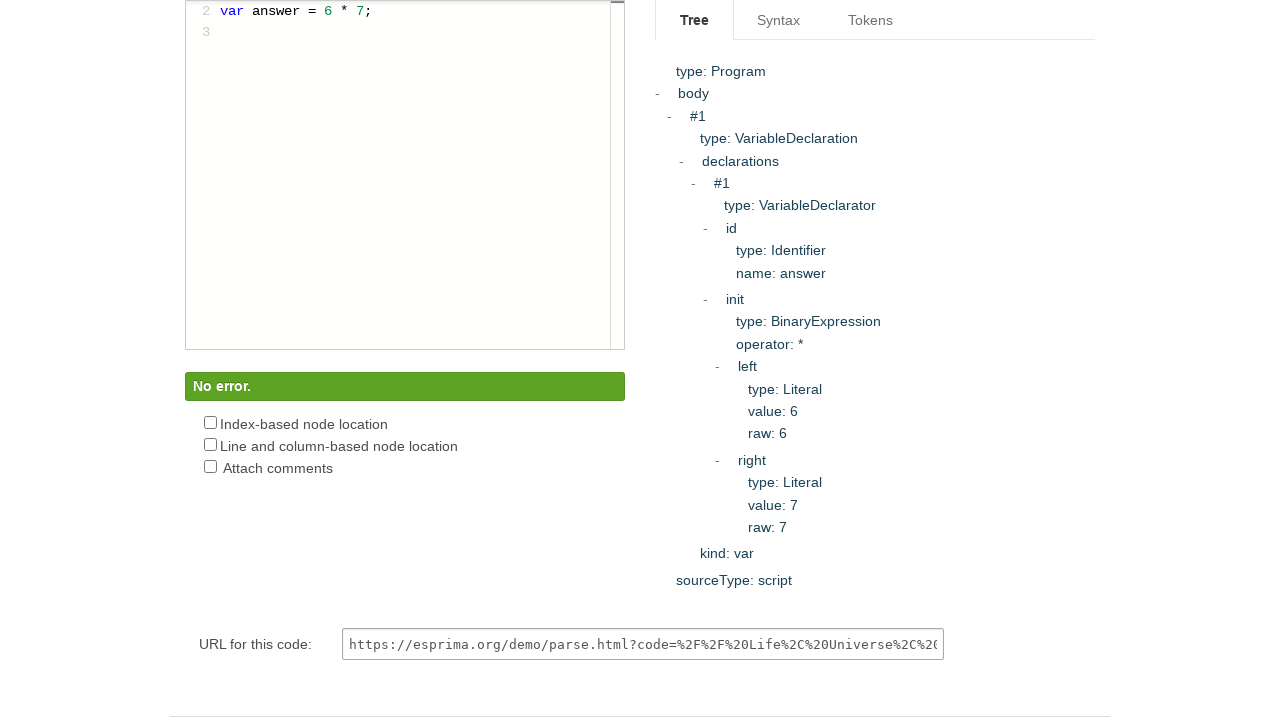

Waited 200ms after hover
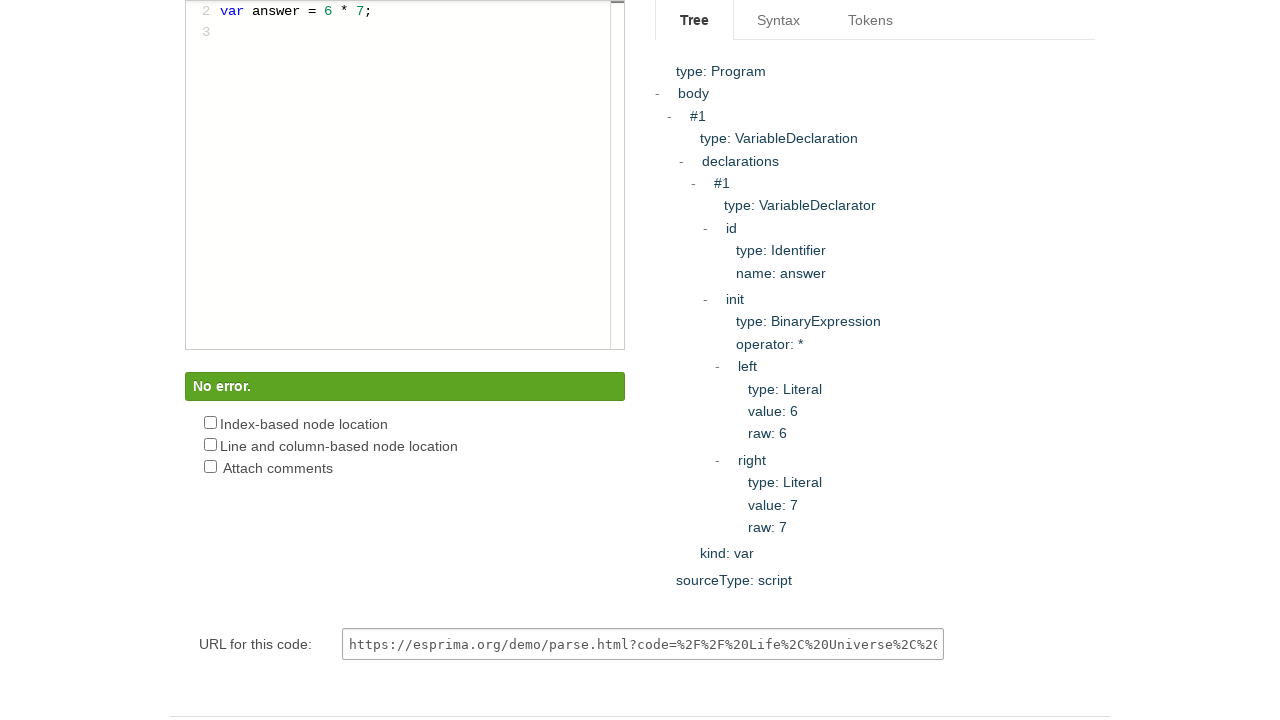

Hovered over element at index 228 at (905, 250) on body * >> nth=228
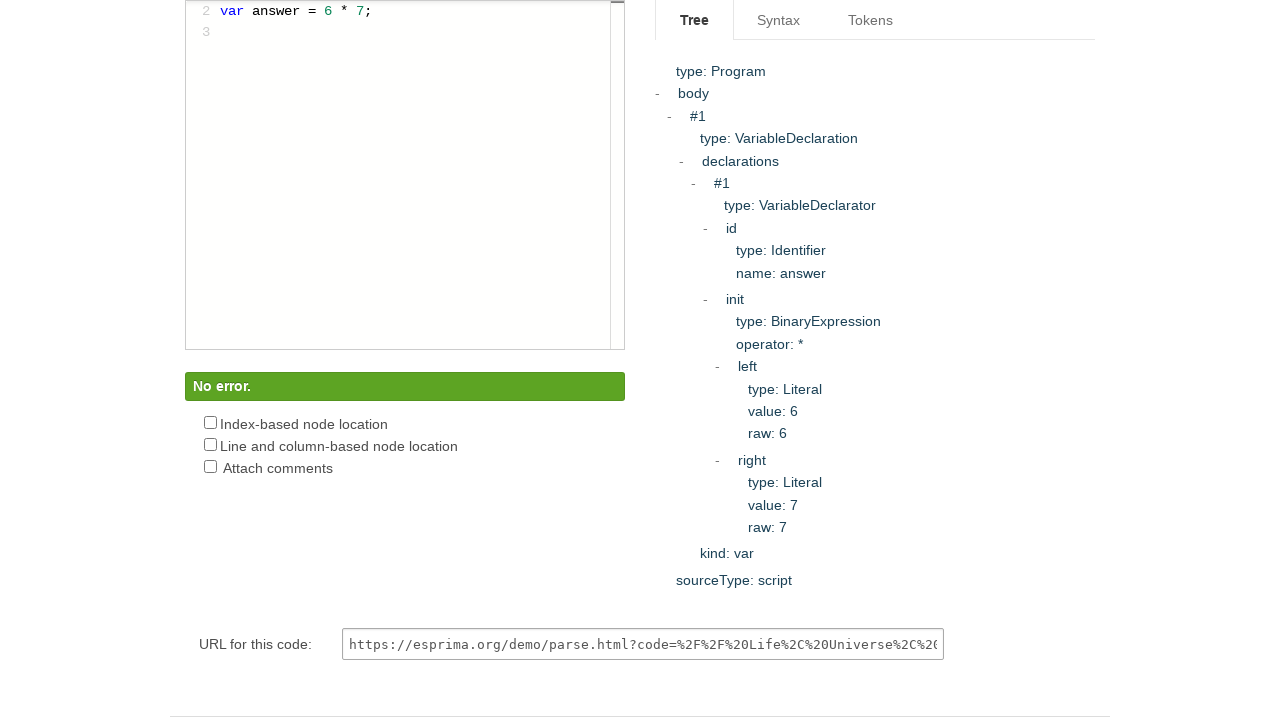

Waited 200ms after hover
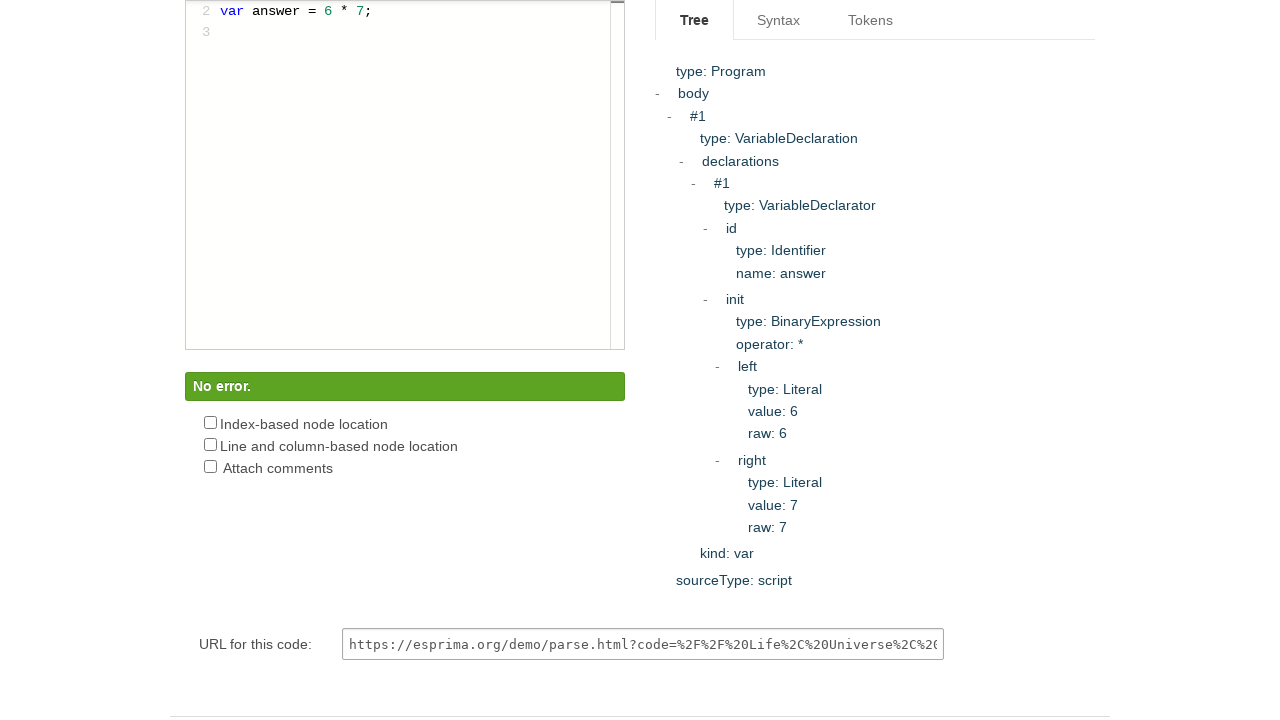

Hovered over element at index 234 at (899, 413) on body * >> nth=234
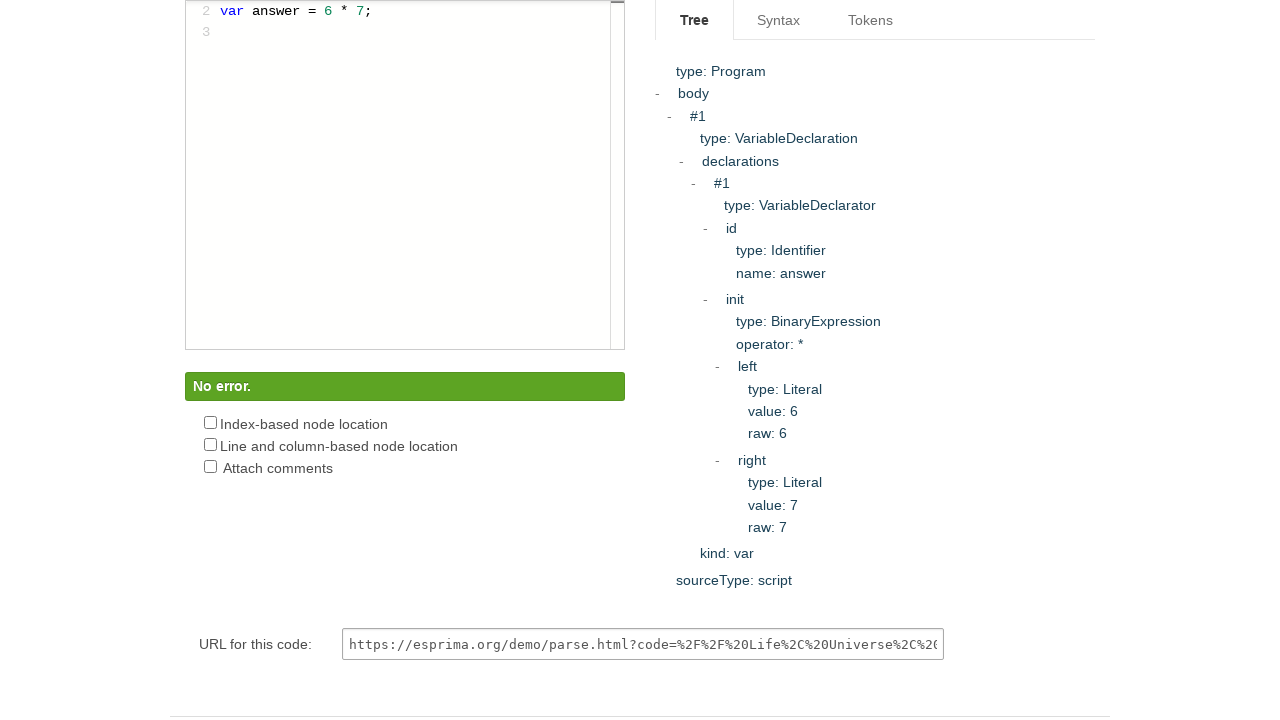

Waited 200ms after hover
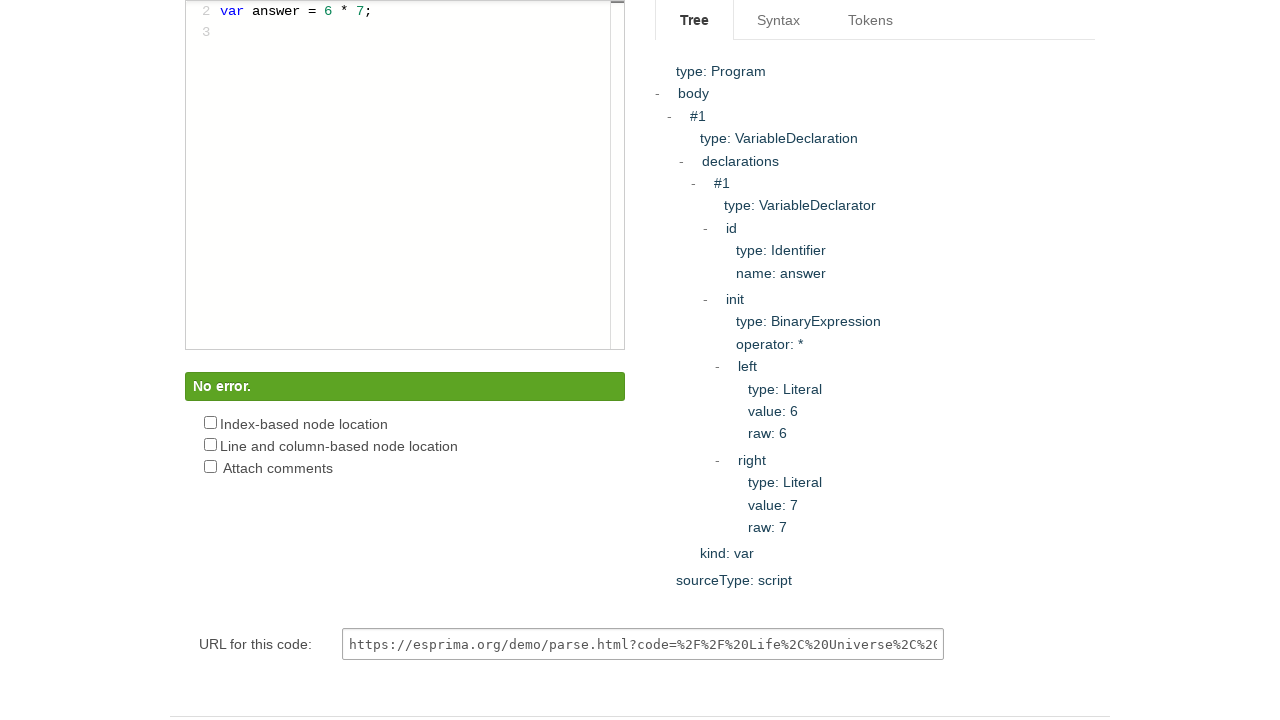

Hovered over element at index 240 at (905, 322) on body * >> nth=240
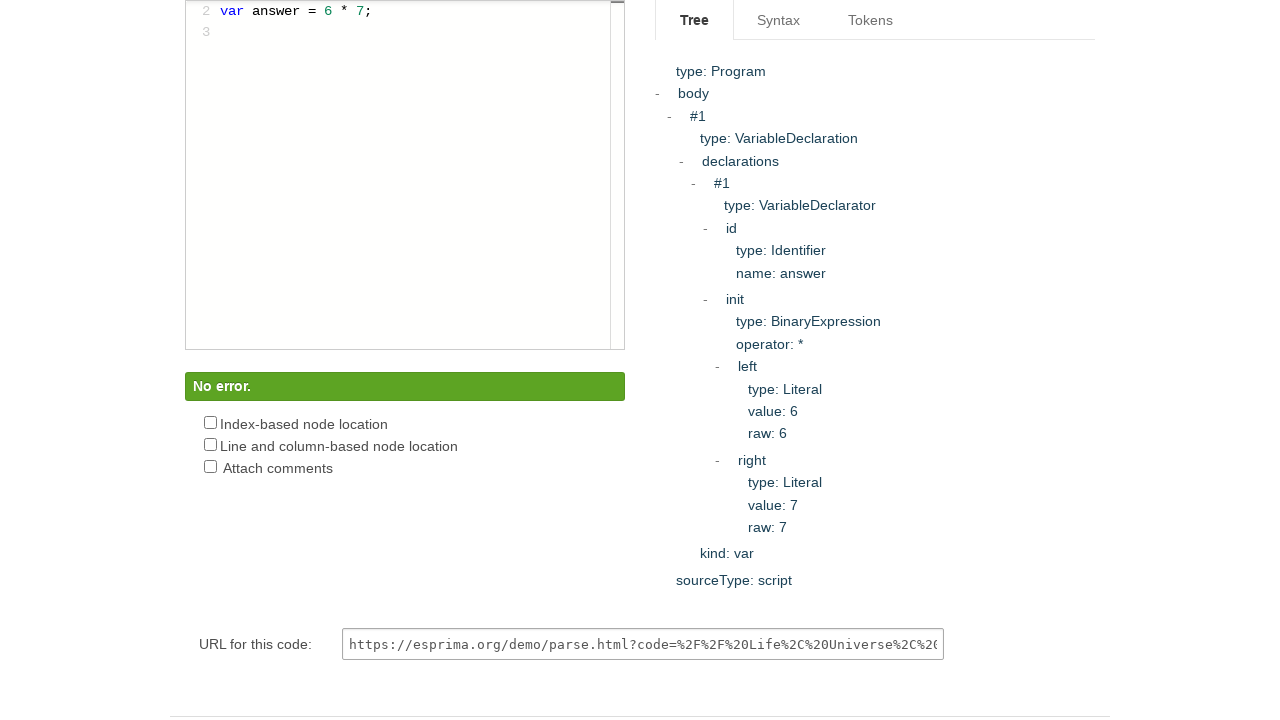

Waited 200ms after hover
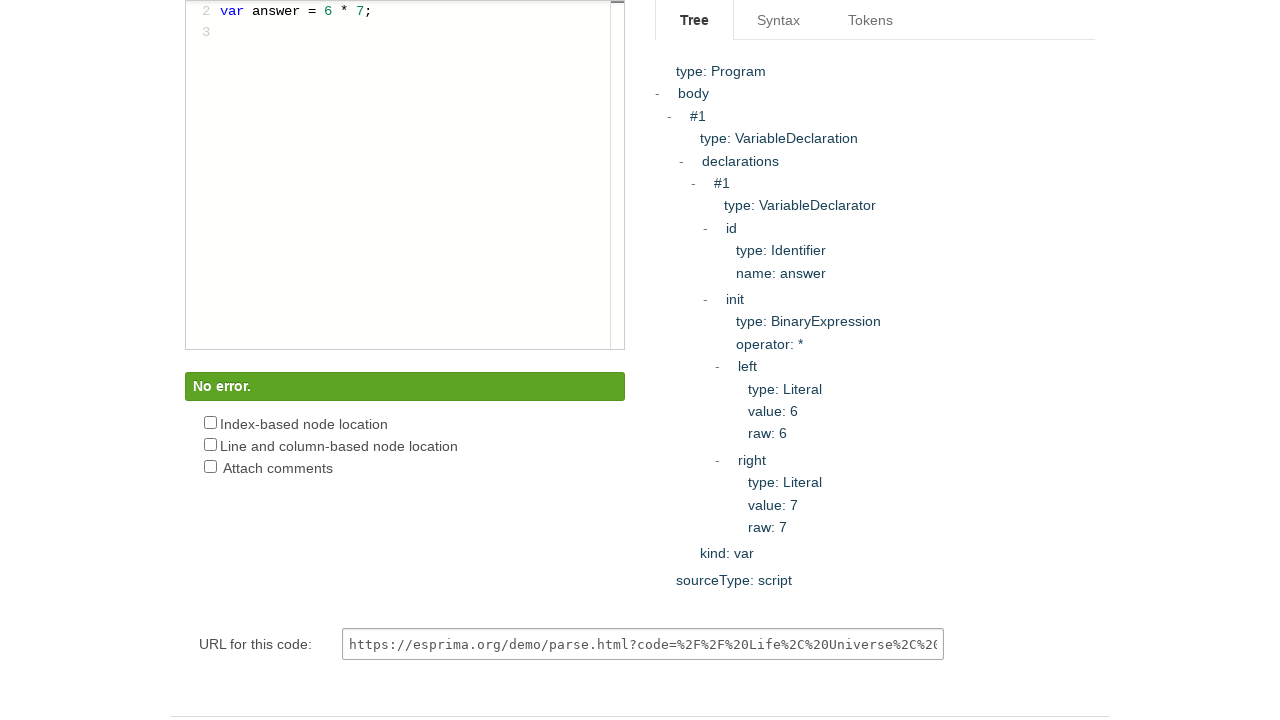

Hovered over element at index 246 at (905, 366) on body * >> nth=246
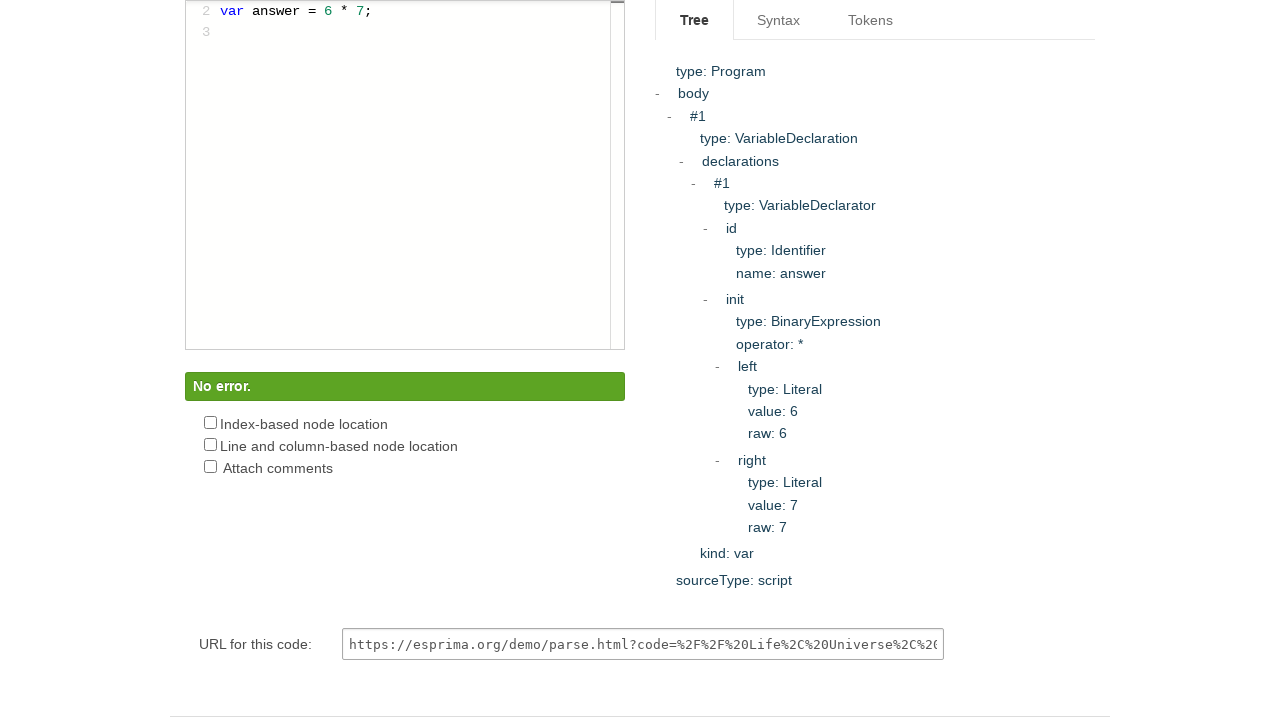

Waited 200ms after hover
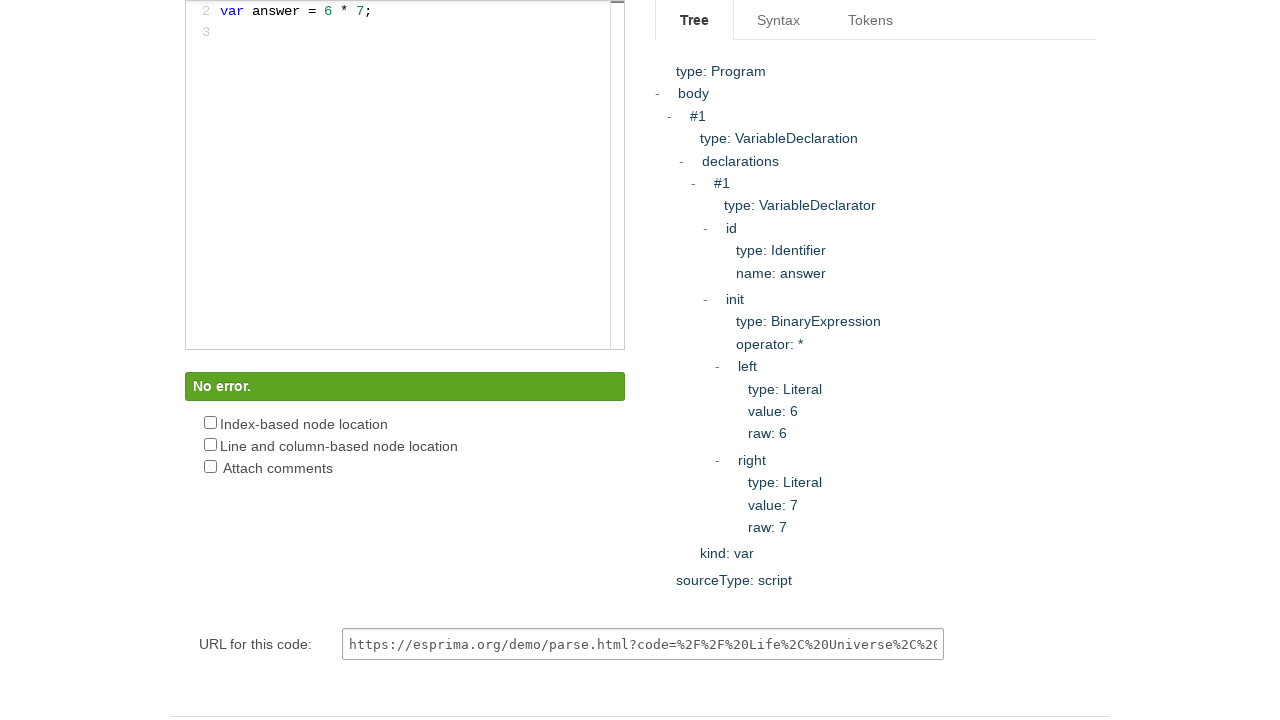

Hovered over element at index 252 at (785, 389) on body * >> nth=252
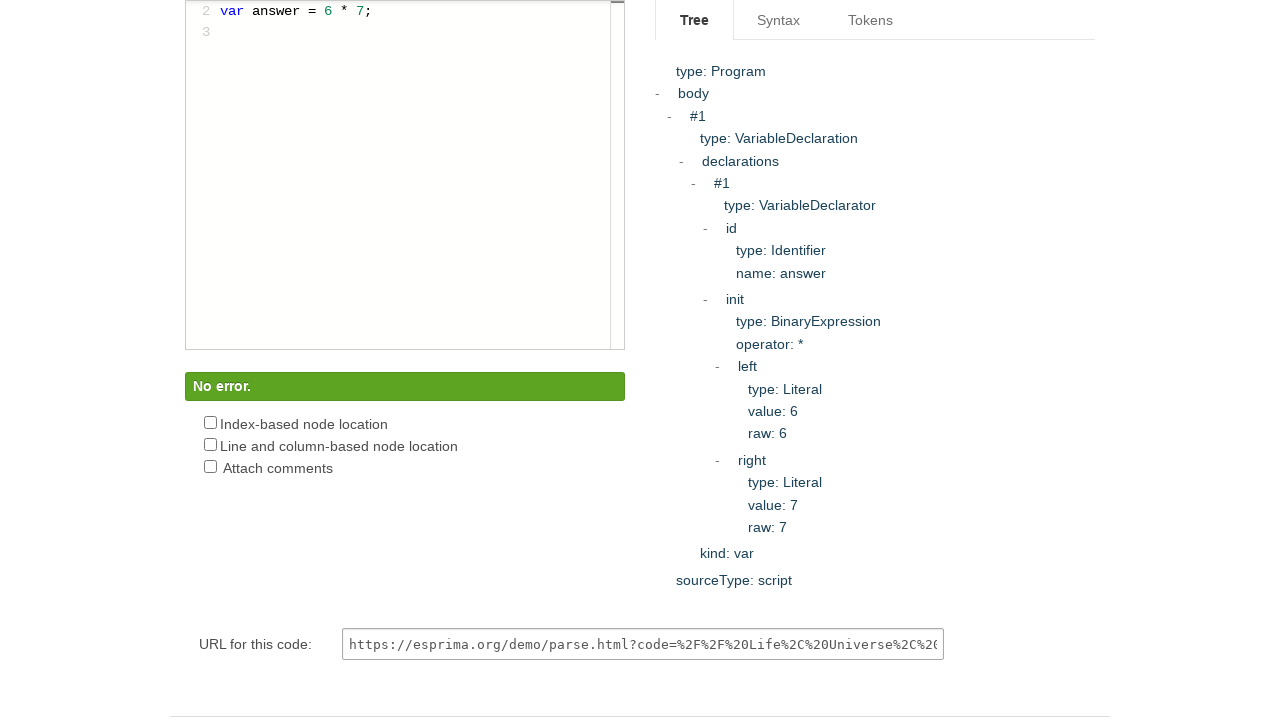

Waited 200ms after hover
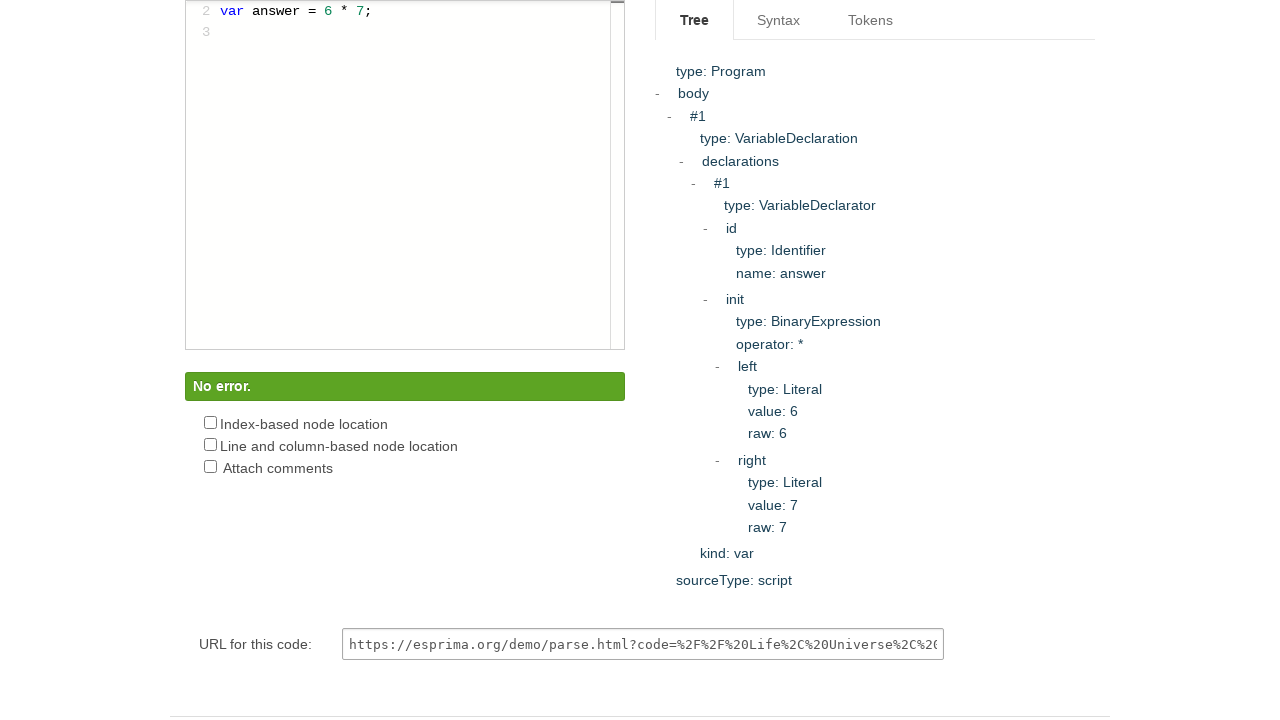

Hovered over element at index 258 at (768, 434) on body * >> nth=258
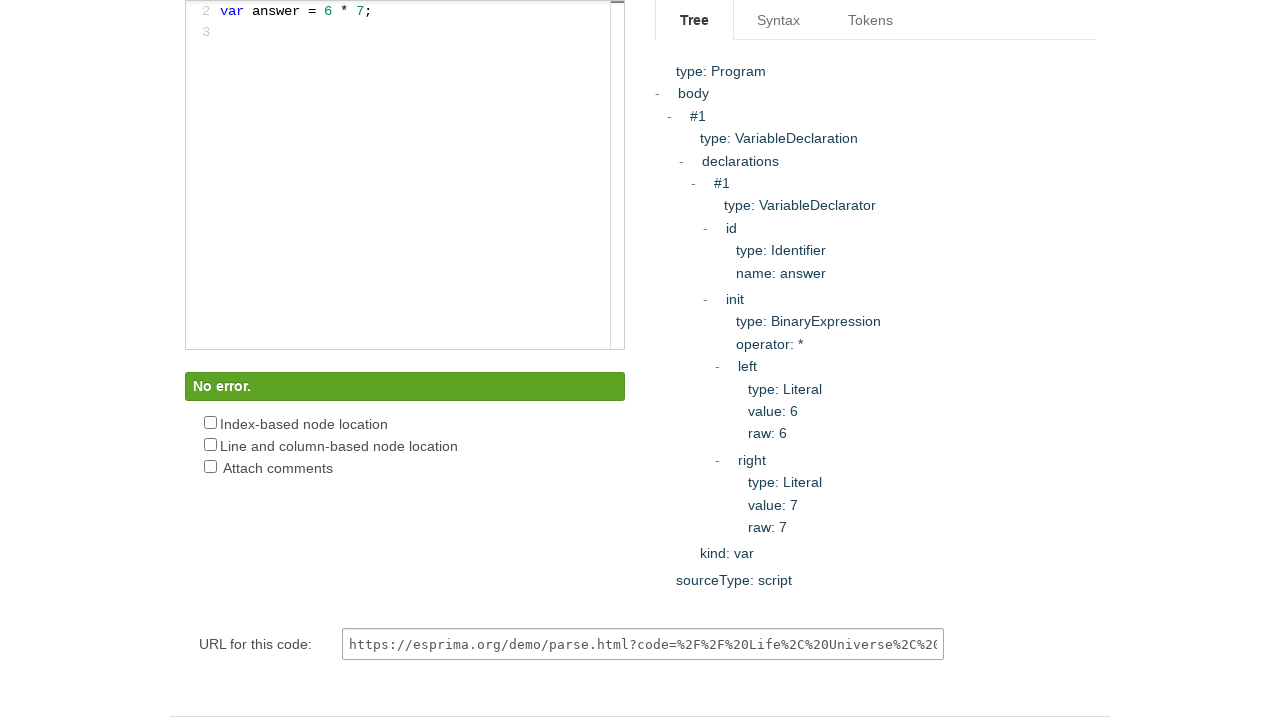

Waited 200ms after hover
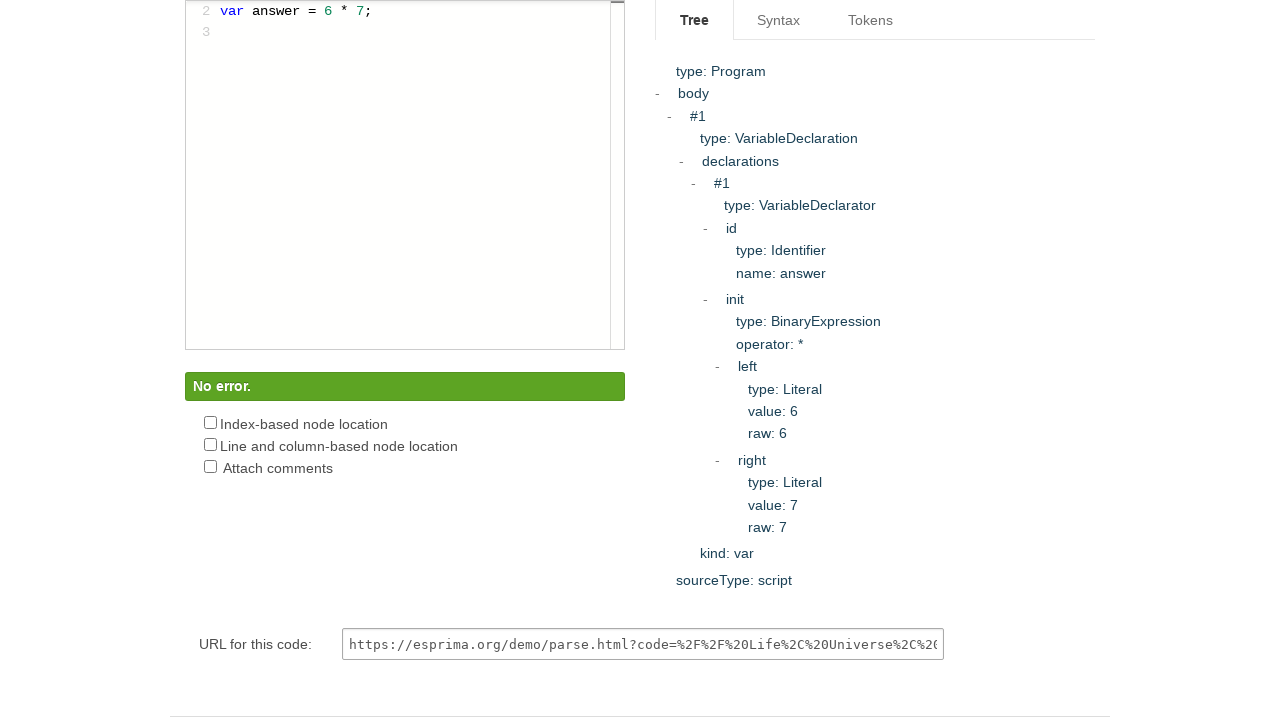

Hovered over element at index 264 at (911, 482) on body * >> nth=264
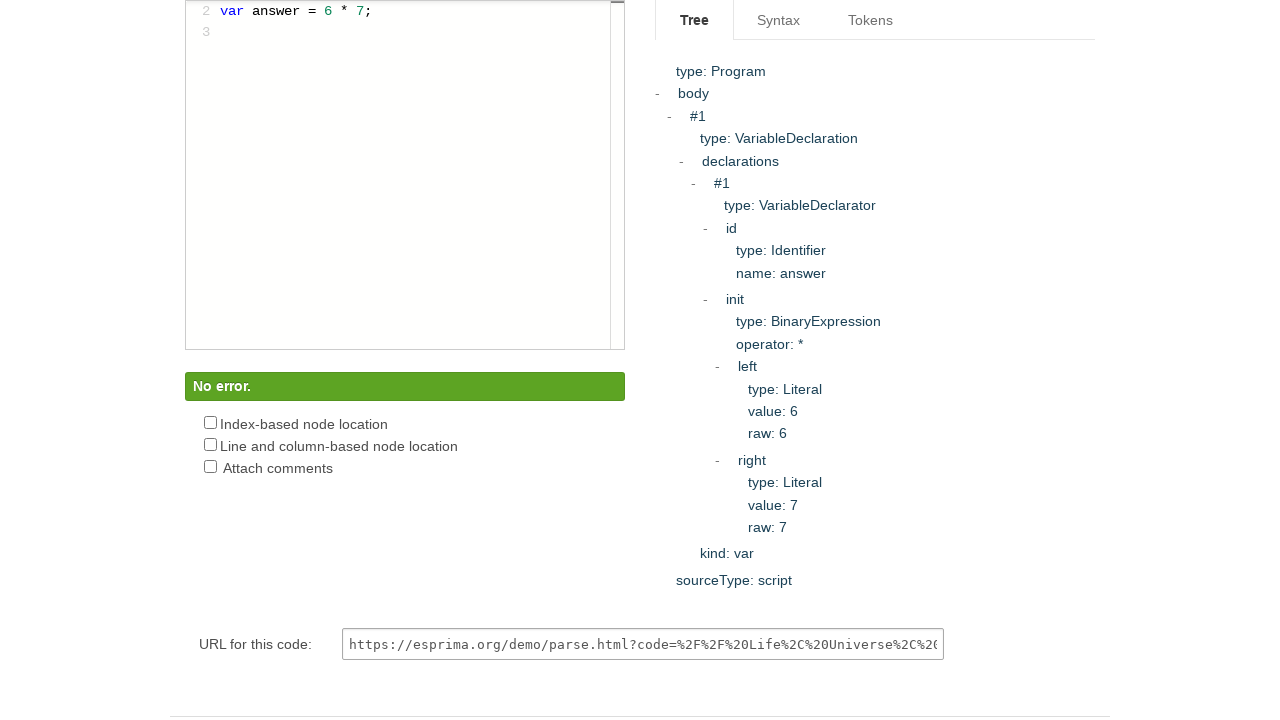

Waited 200ms after hover
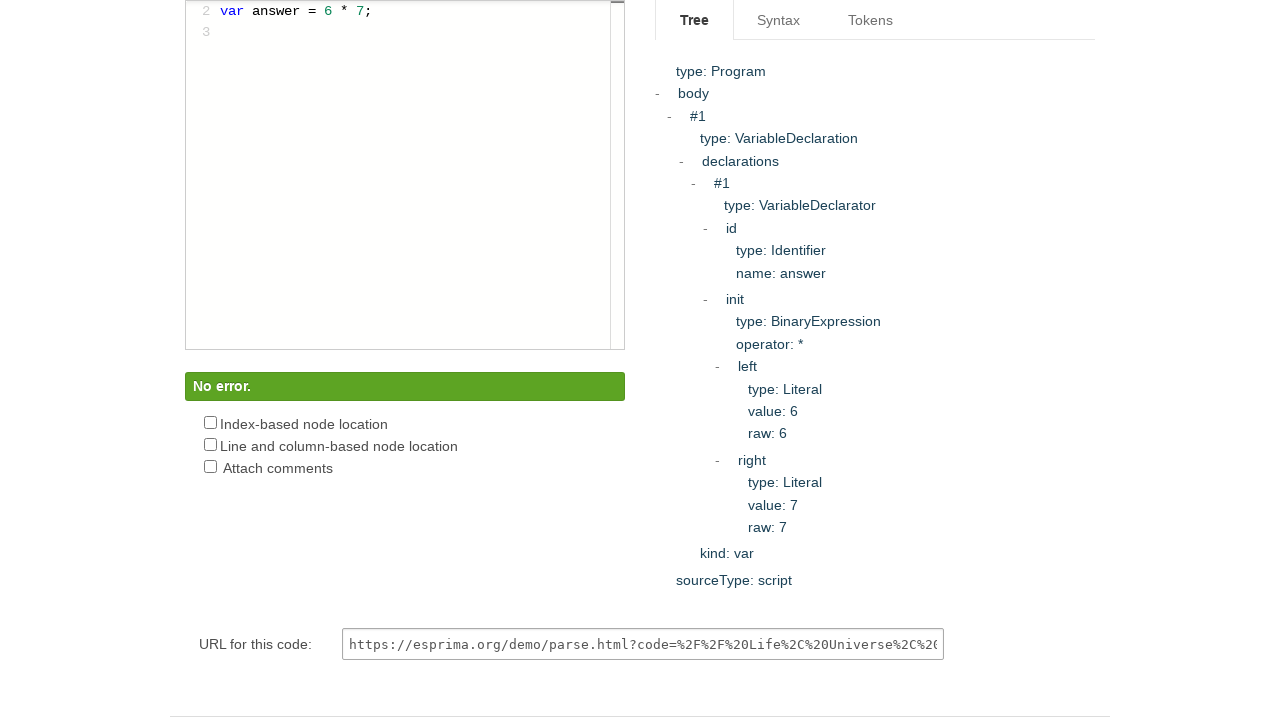

Hovered over element at index 270 at (911, 527) on body * >> nth=270
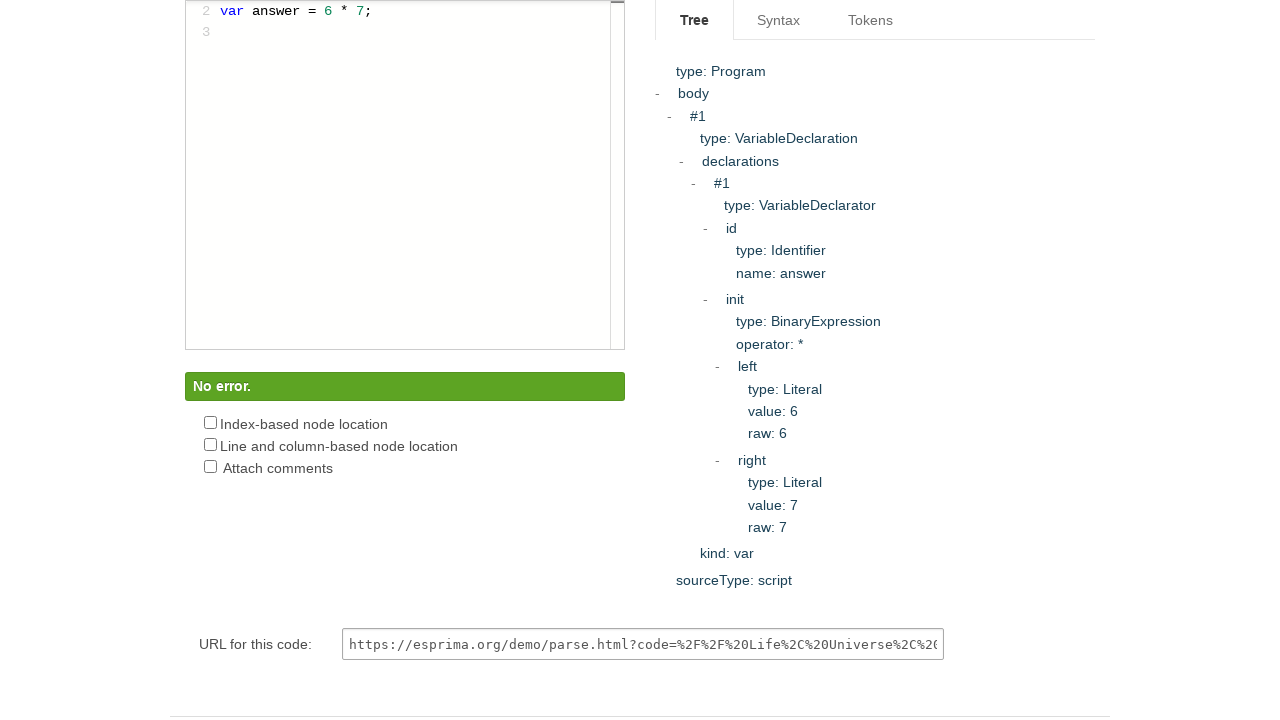

Waited 200ms after hover
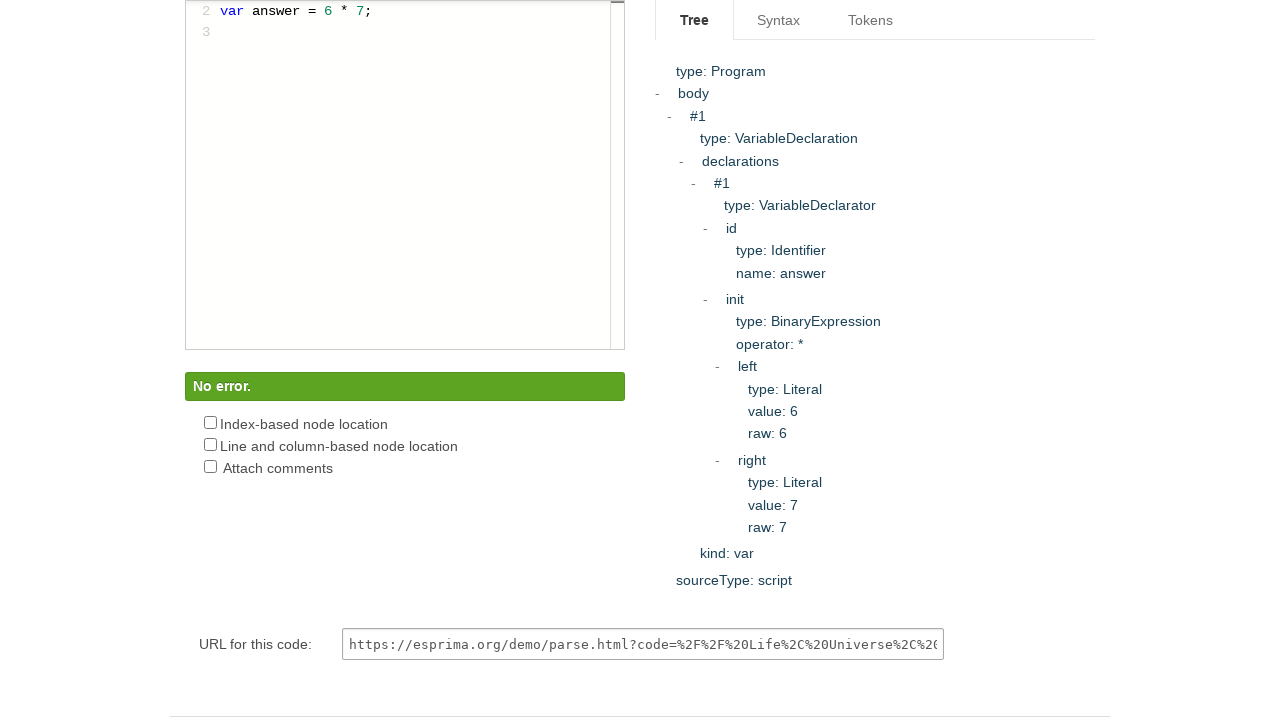

Hovered over element at index 276 at (875, 580) on body * >> nth=276
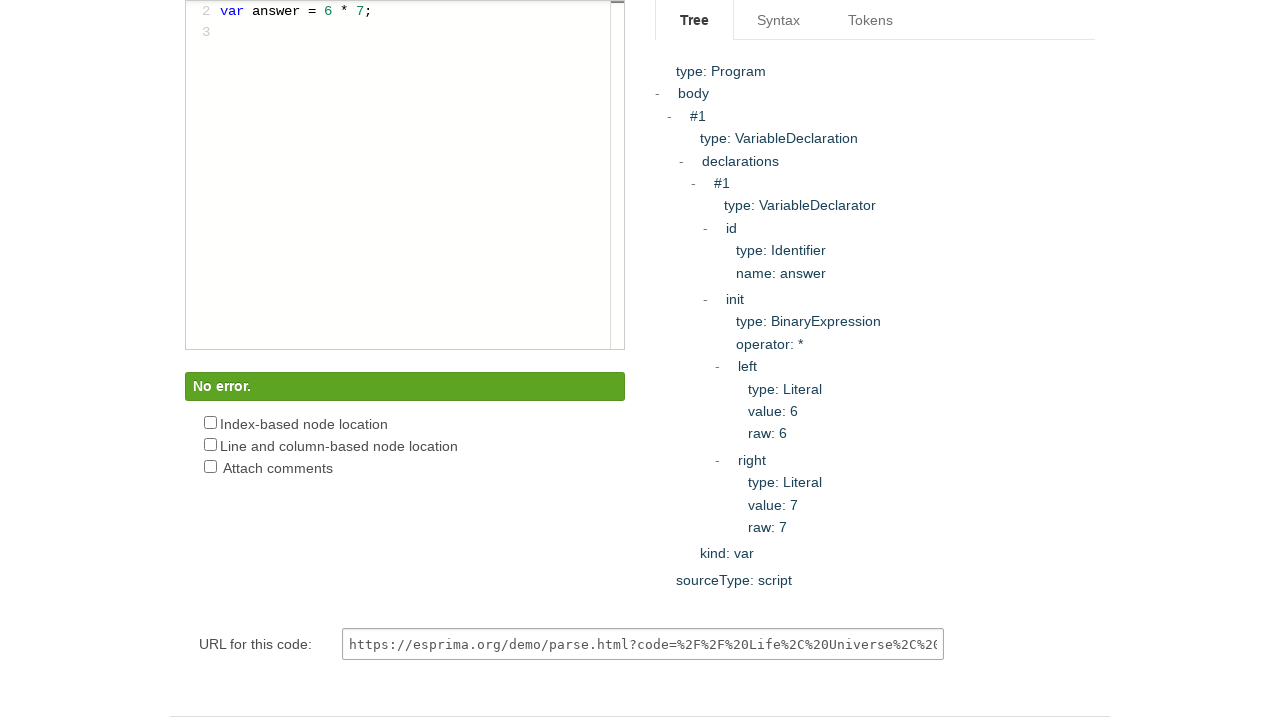

Waited 200ms after hover
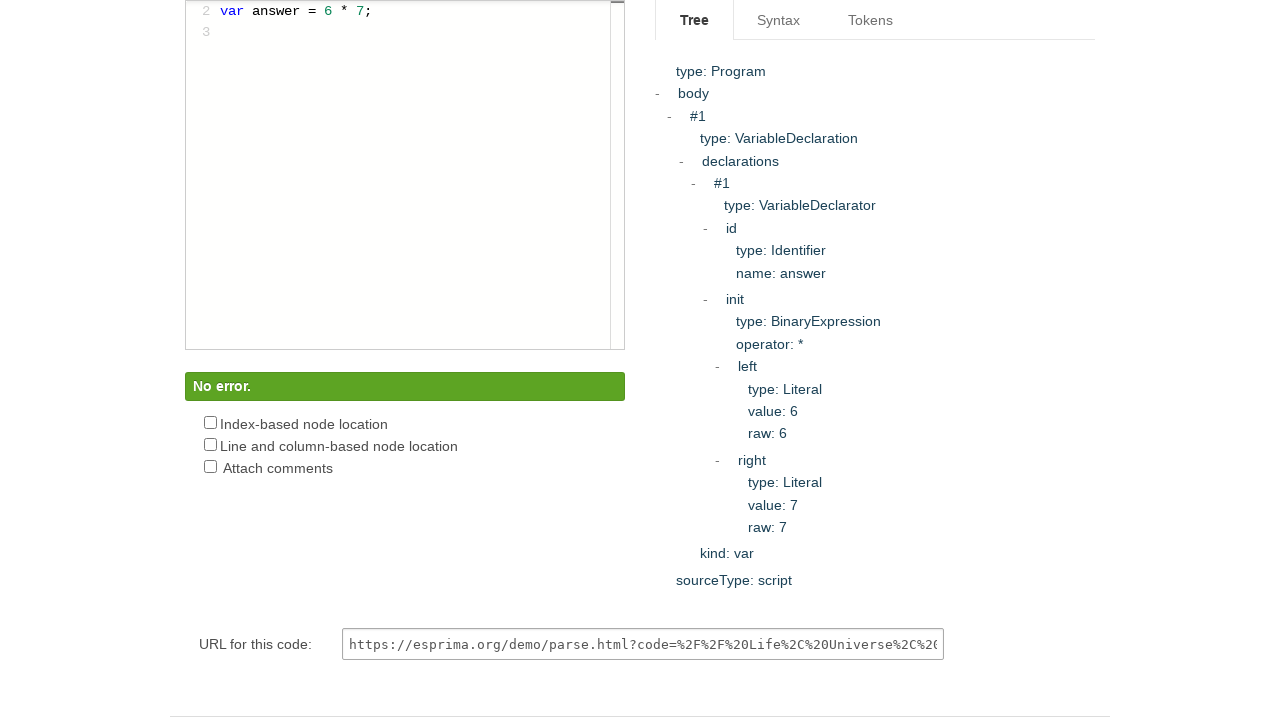

Hovered over element at index 288 at (248, 650) on body * >> nth=288
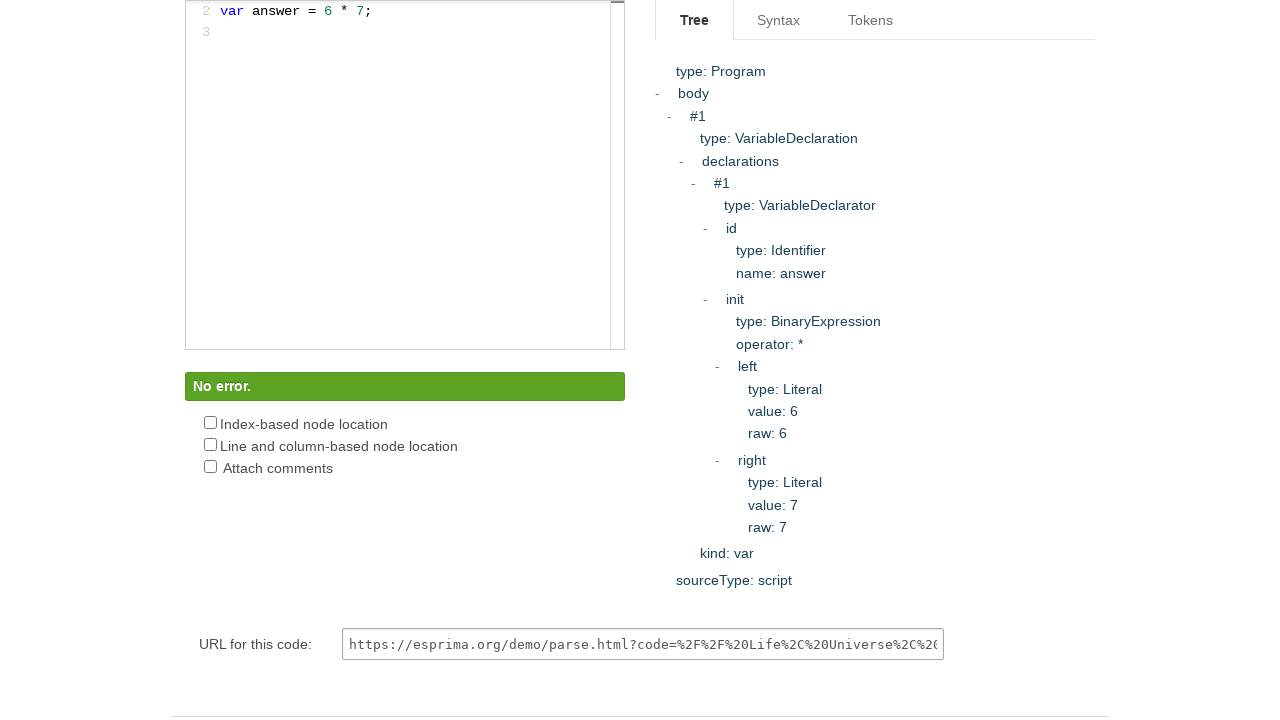

Waited 200ms after hover
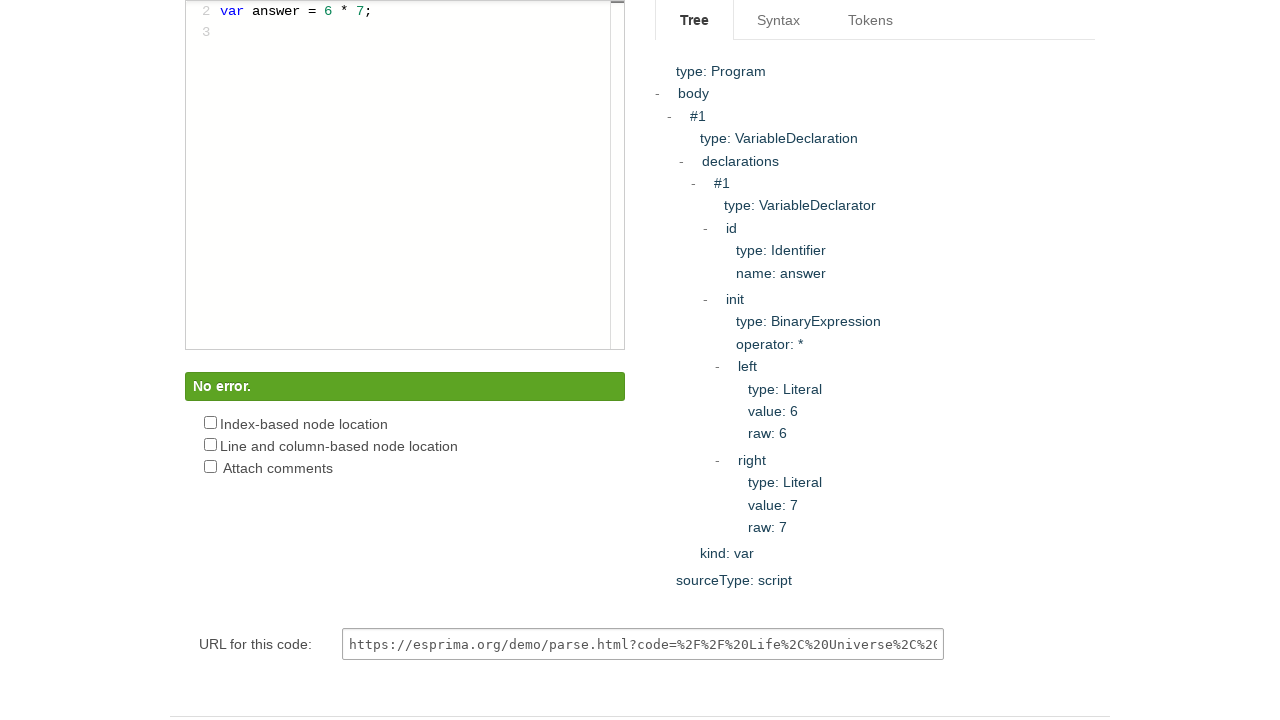

Hovered over element at index 294 at (405, 692) on body * >> nth=294
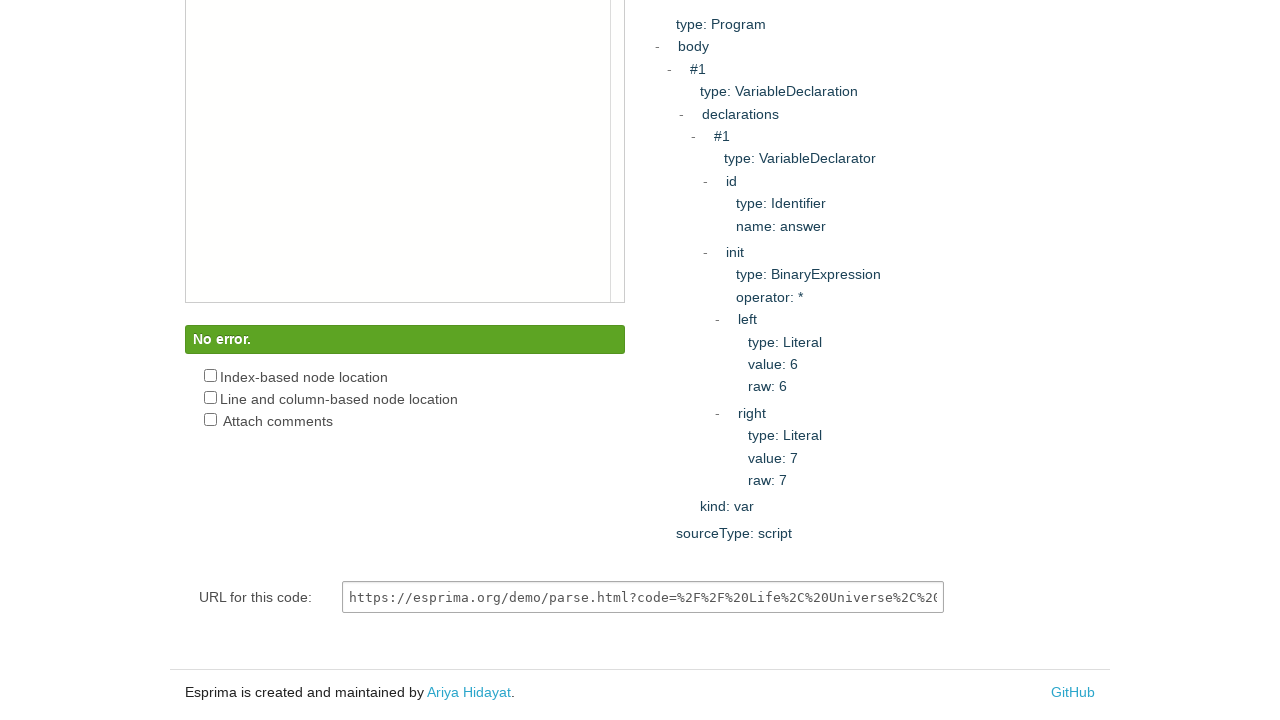

Waited 200ms after hover
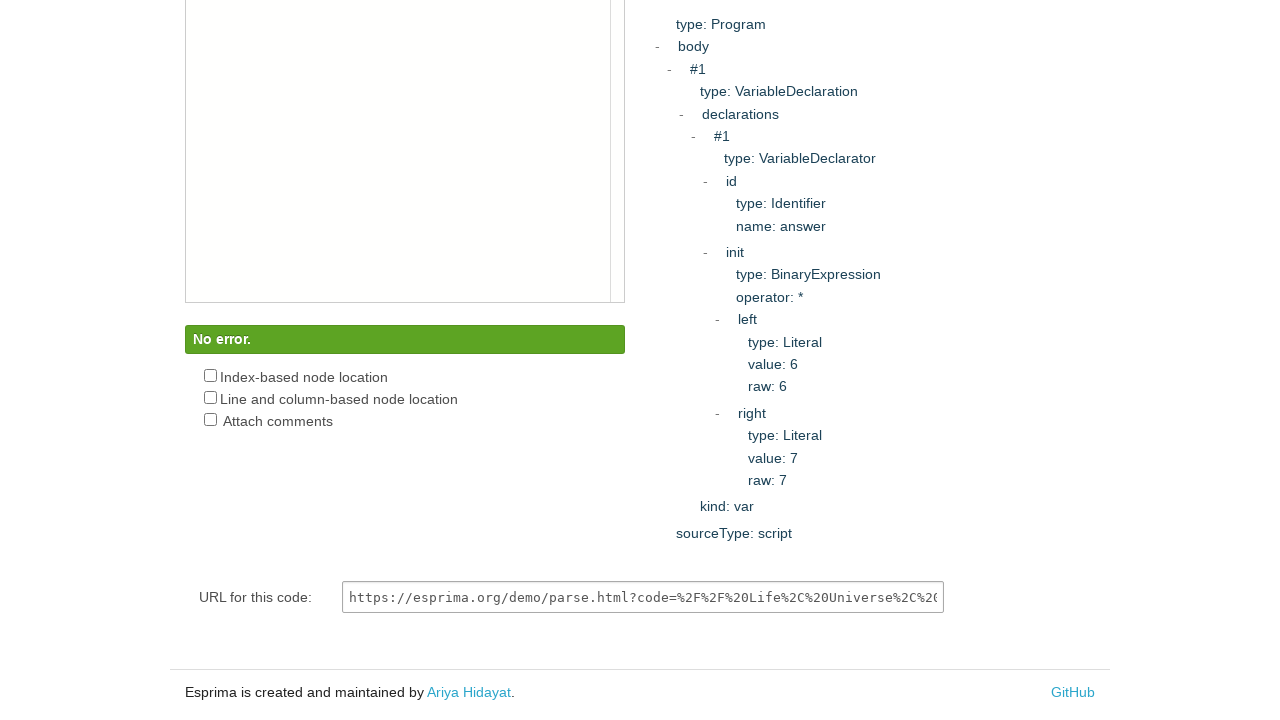

Scrolled down 250px (iteration 1/5)
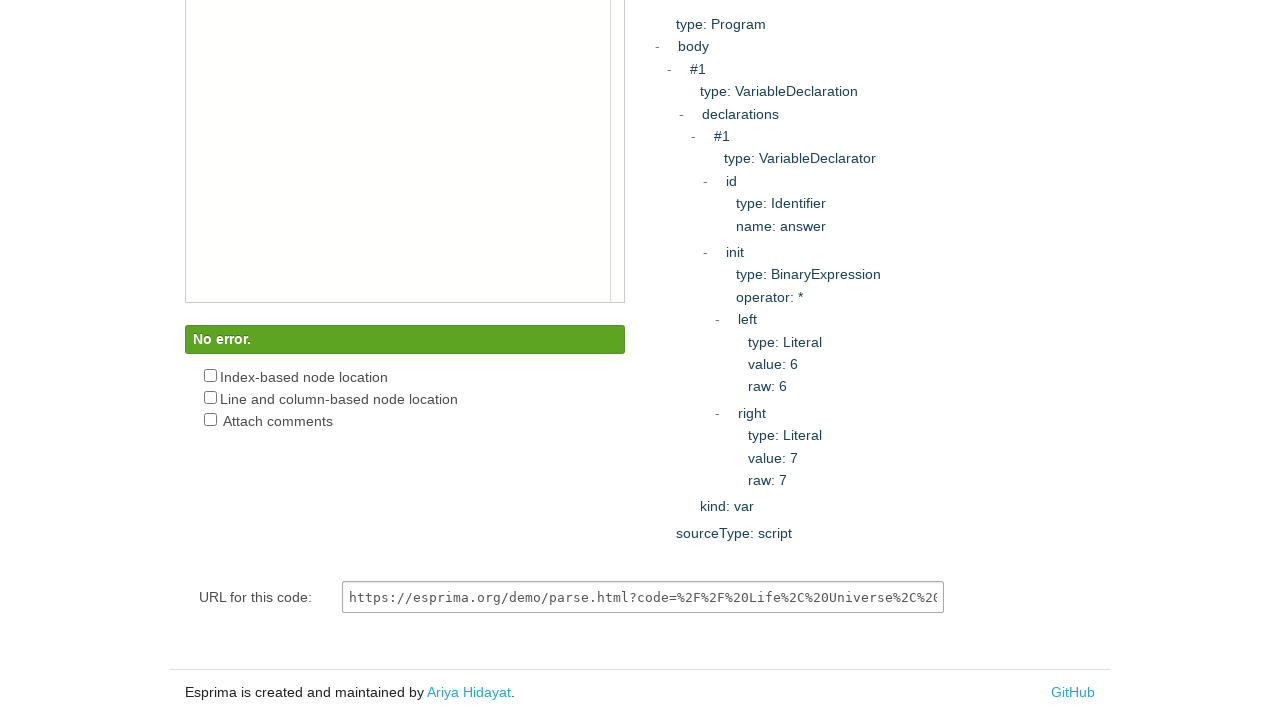

Waited 300ms after scrolling down
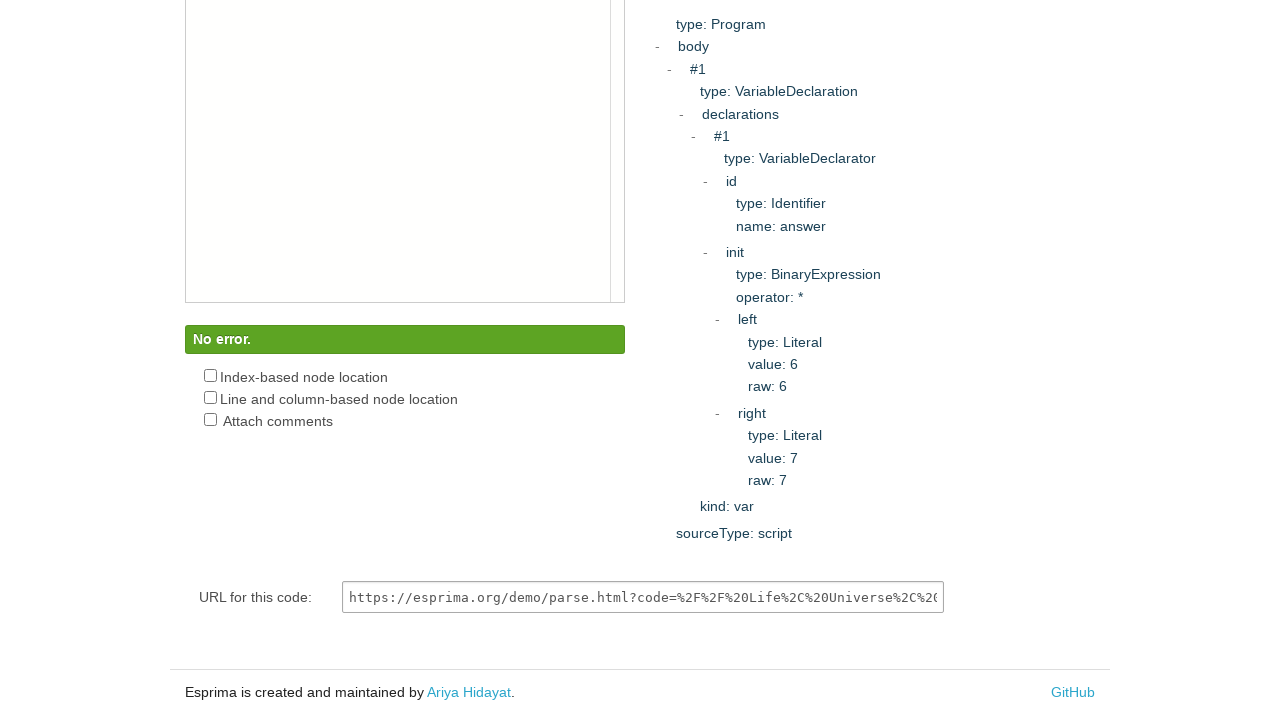

Scrolled down 250px (iteration 2/5)
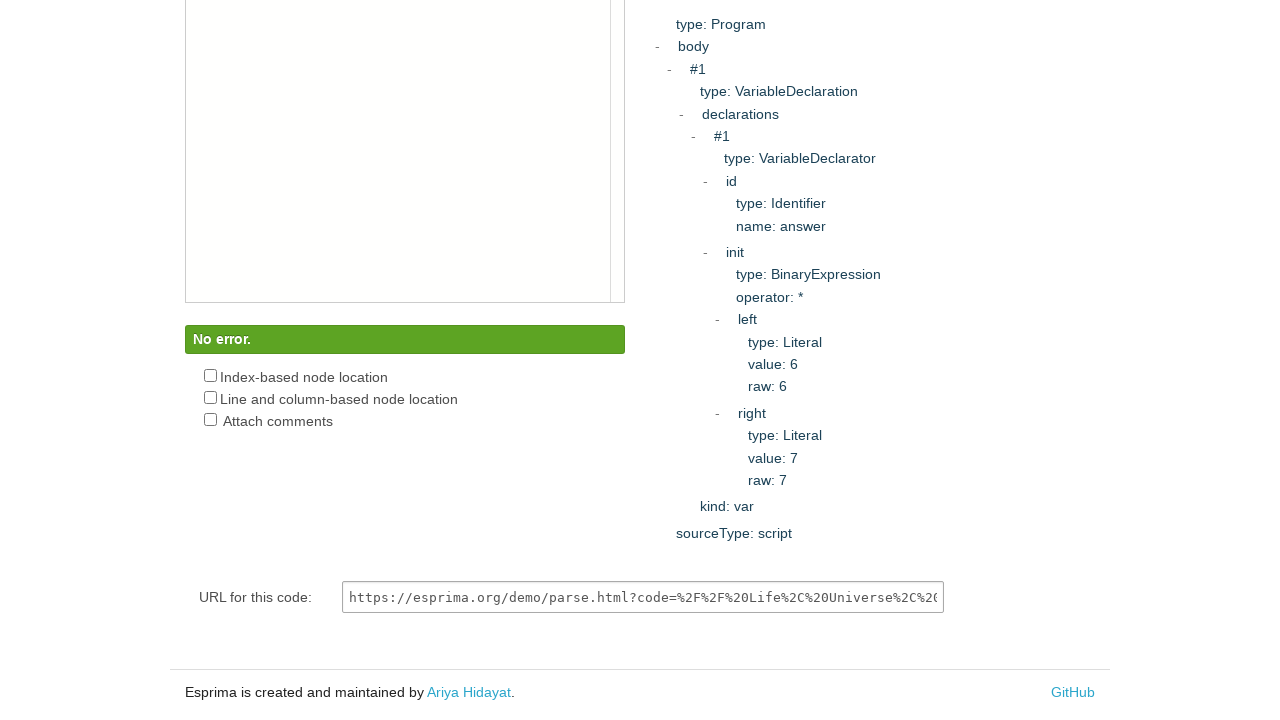

Waited 300ms after scrolling down
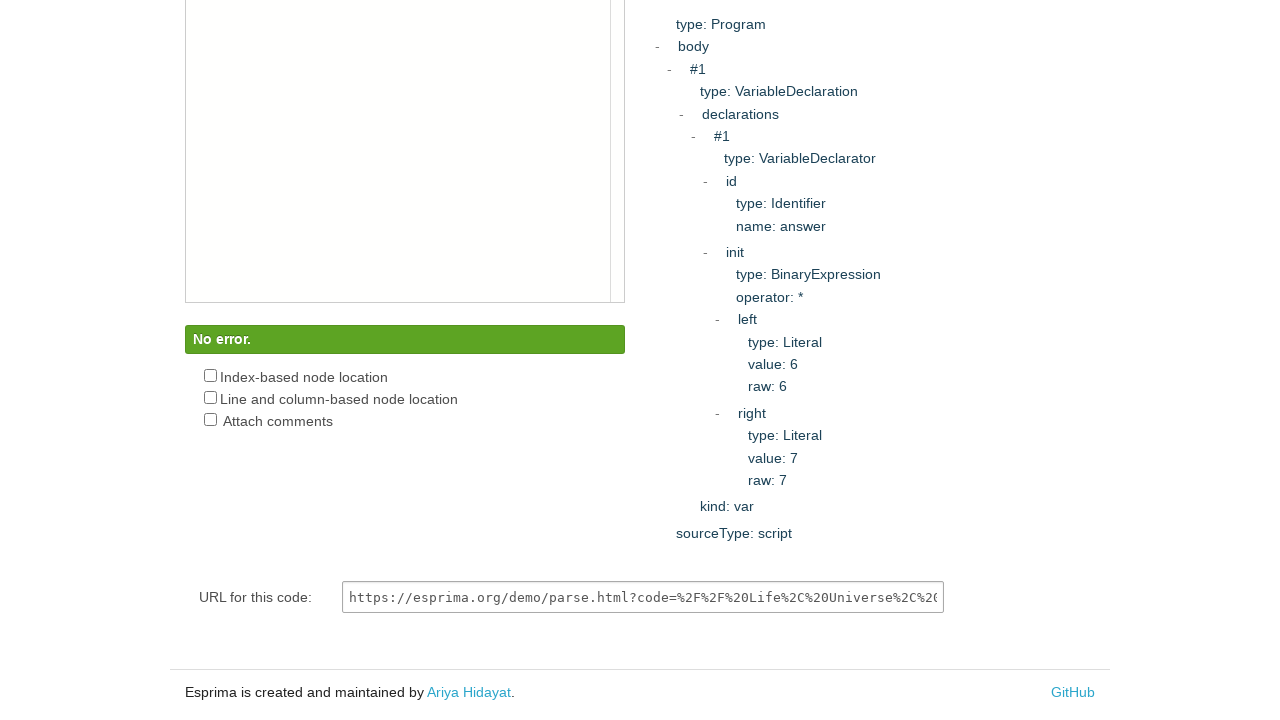

Scrolled down 250px (iteration 3/5)
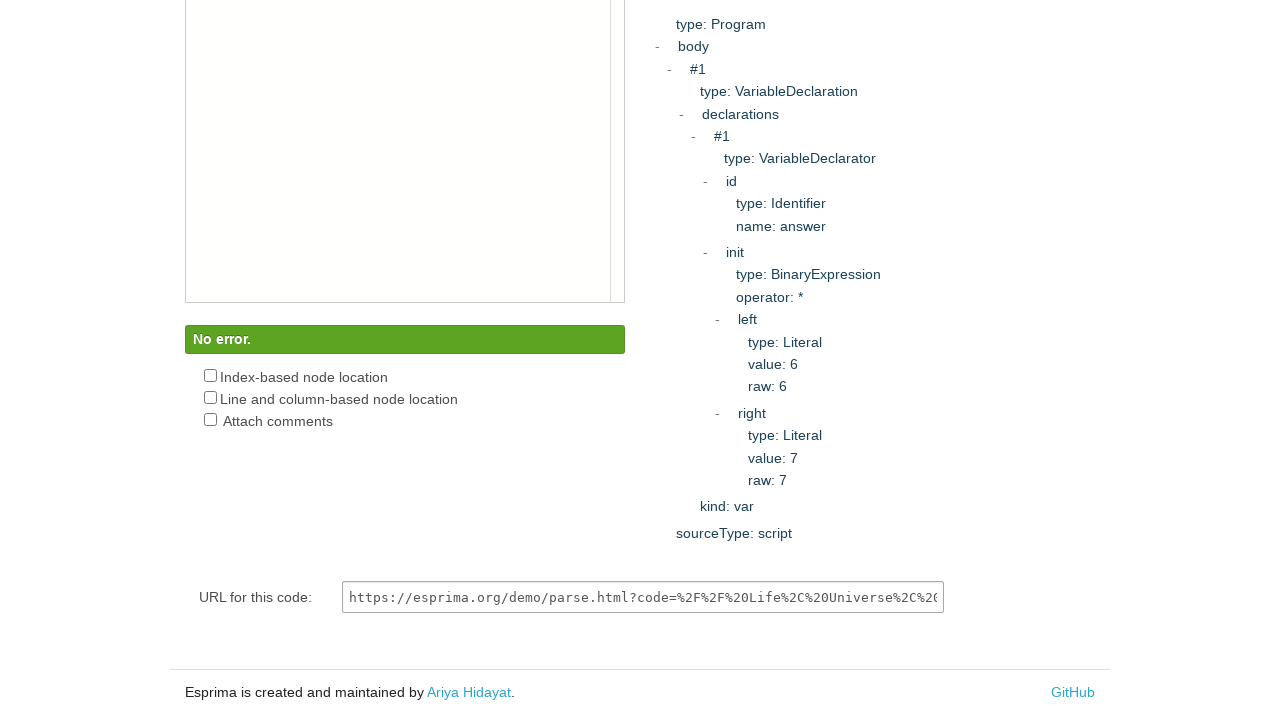

Waited 300ms after scrolling down
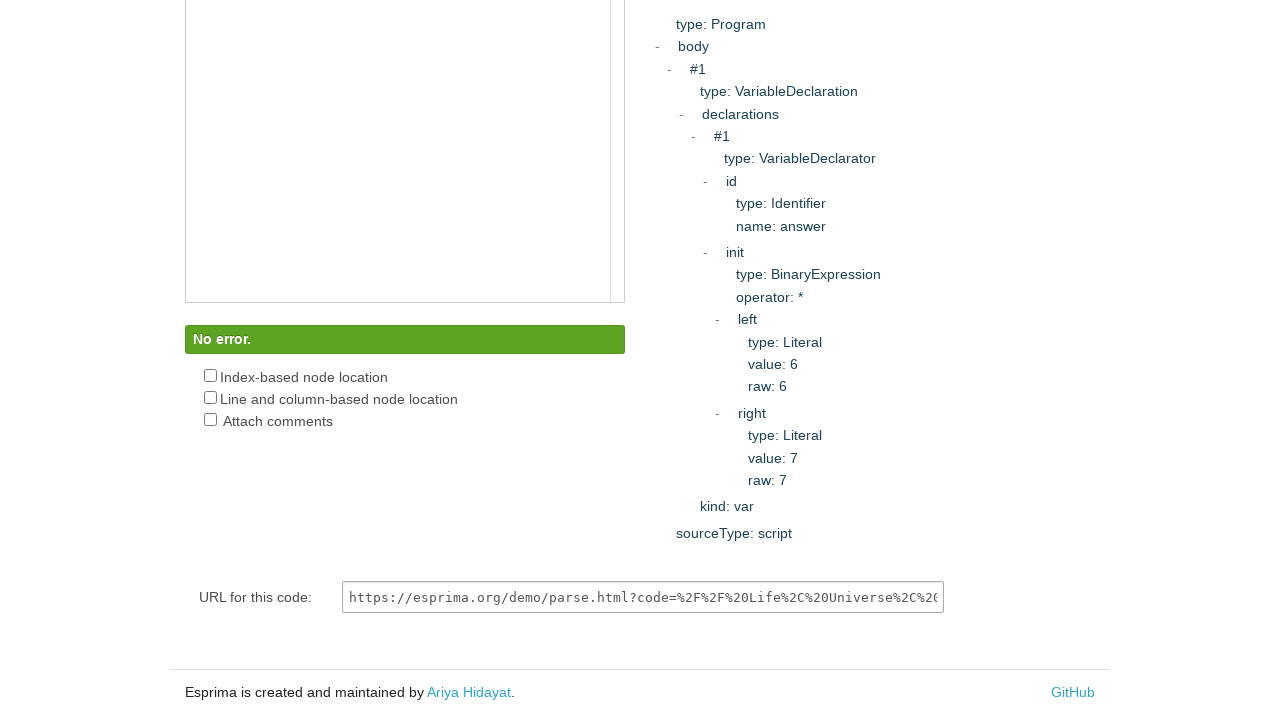

Scrolled down 250px (iteration 4/5)
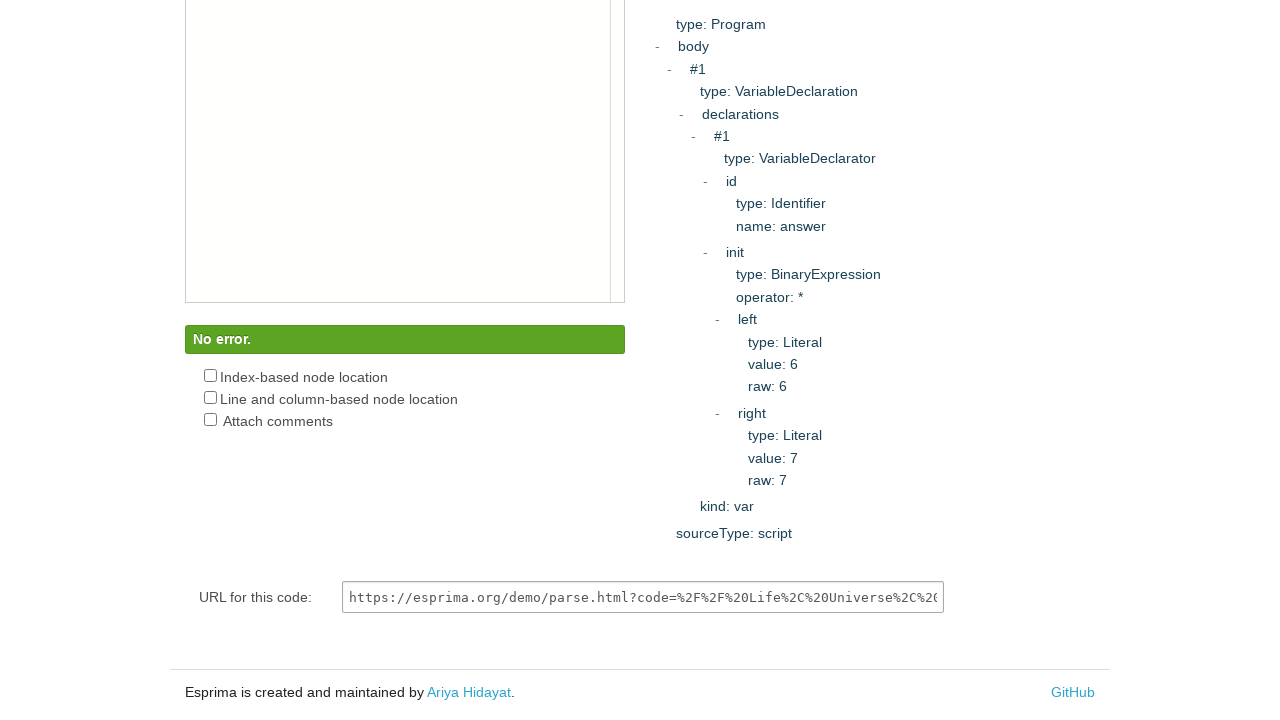

Waited 300ms after scrolling down
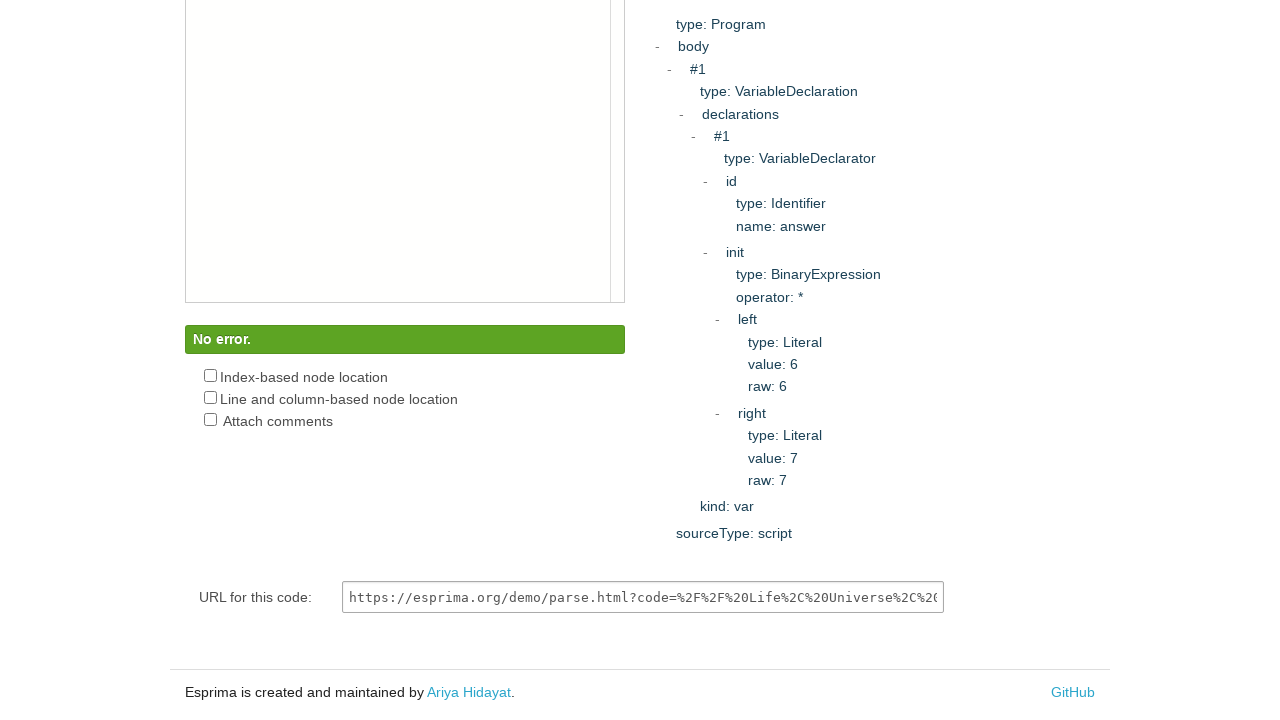

Scrolled down 250px (iteration 5/5)
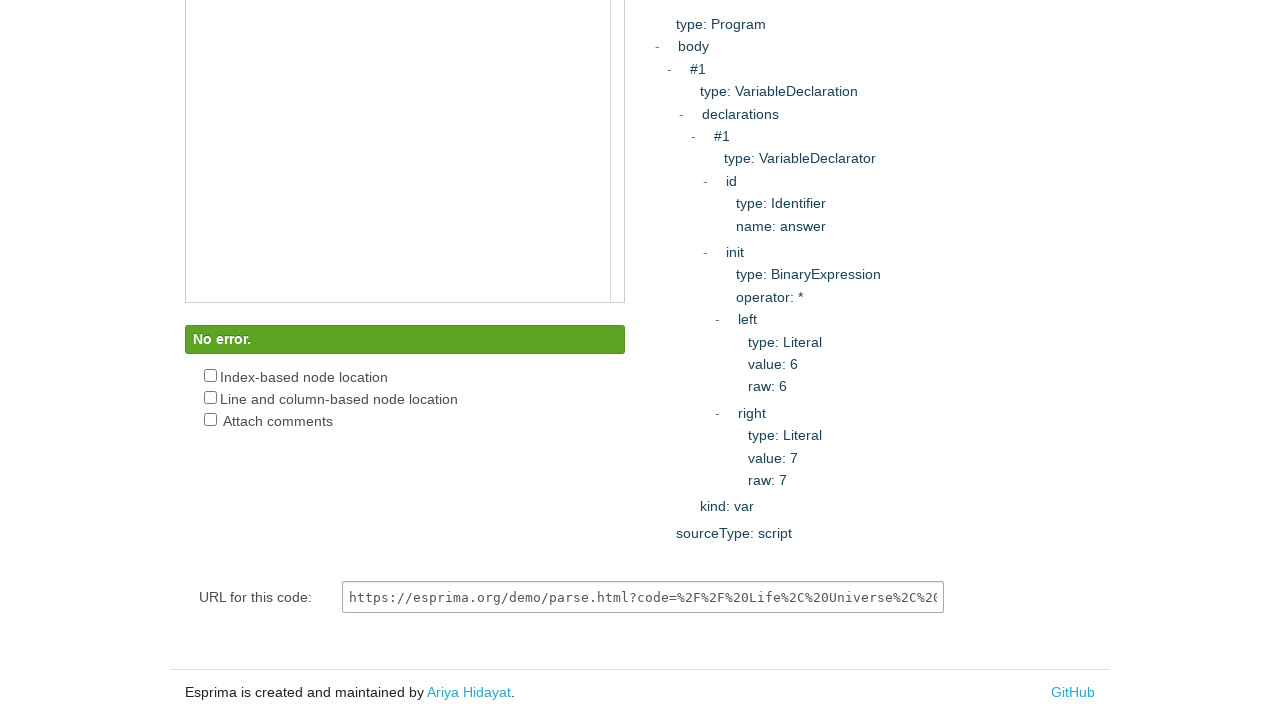

Waited 300ms after scrolling down
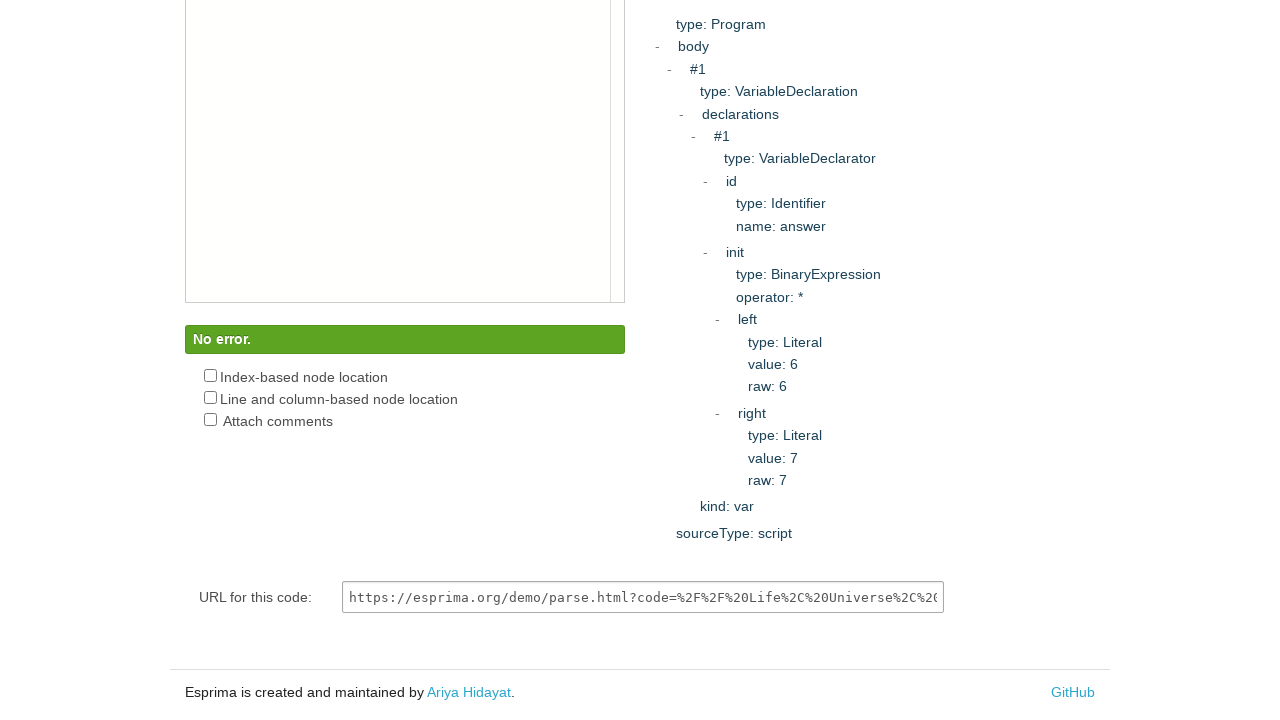

Scrolled up 250px (iteration 1/5)
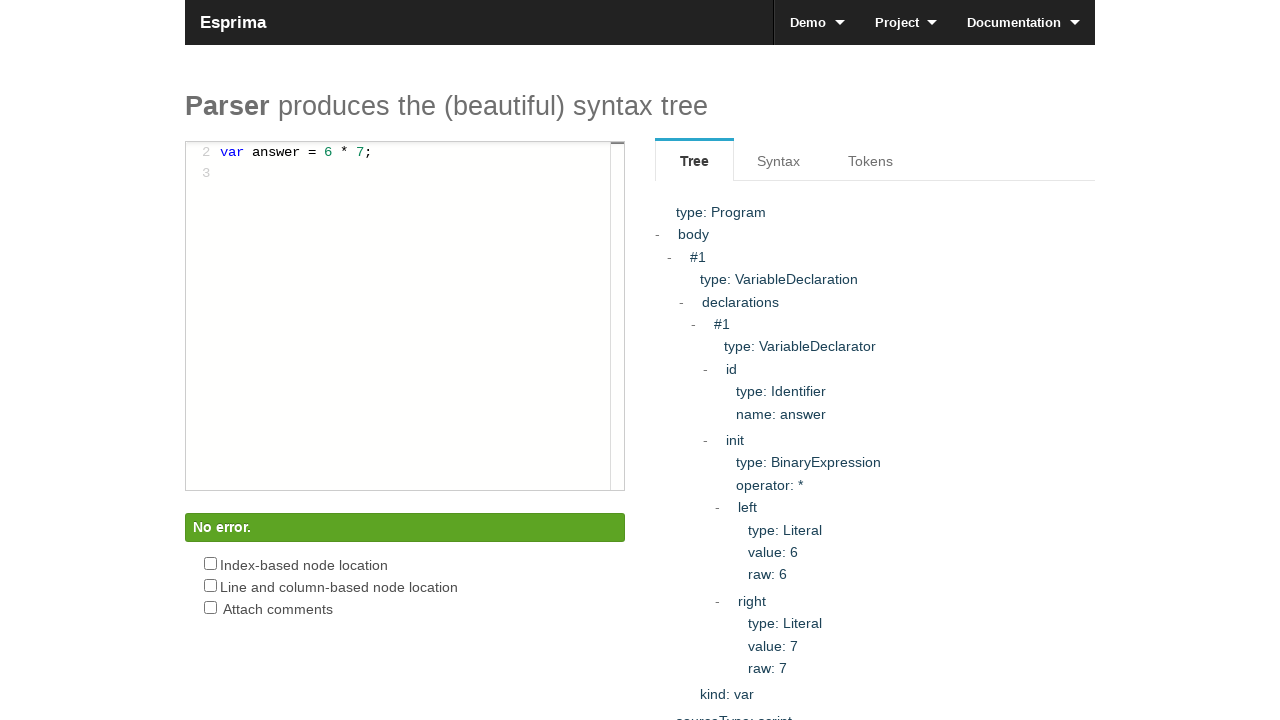

Waited 300ms after scrolling up
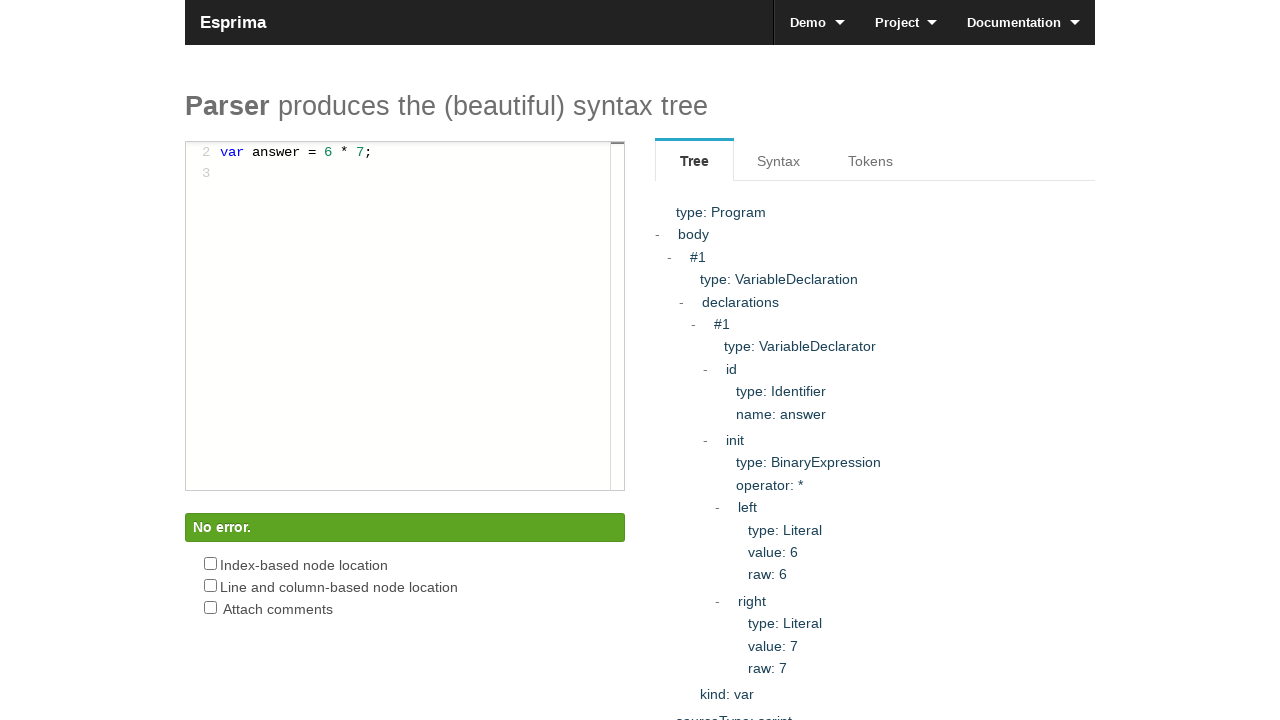

Scrolled up 250px (iteration 2/5)
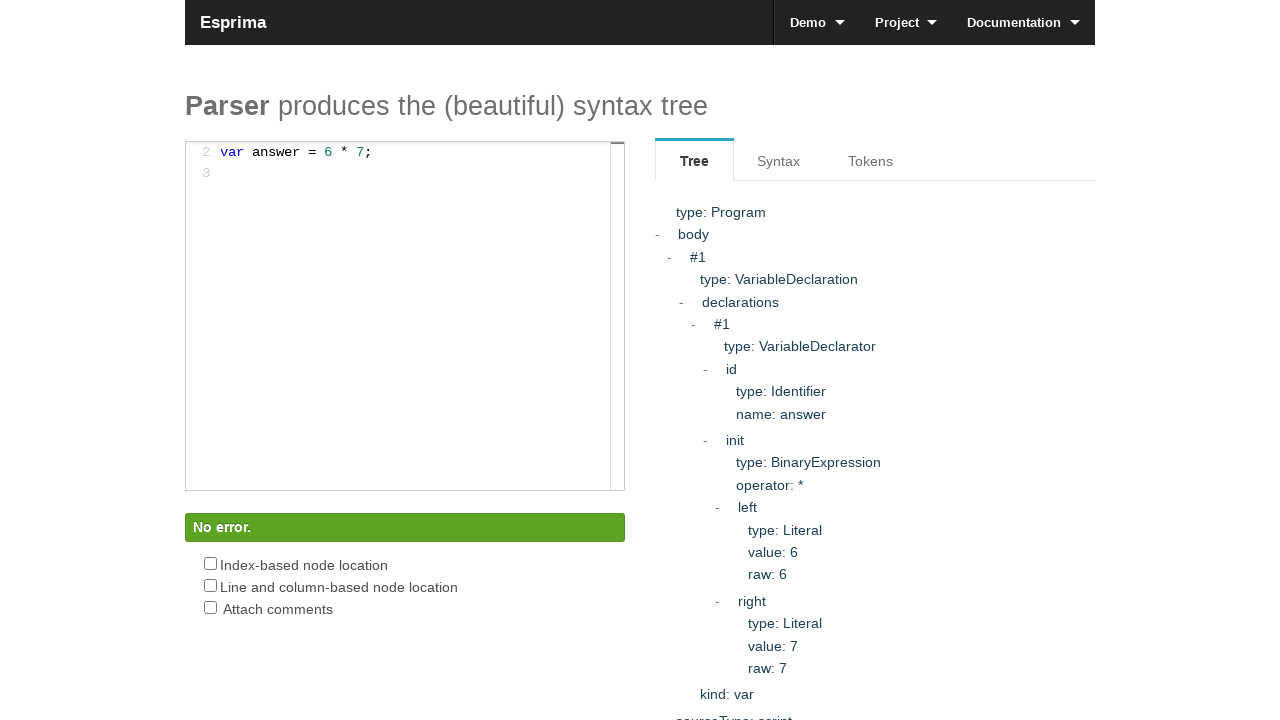

Waited 300ms after scrolling up
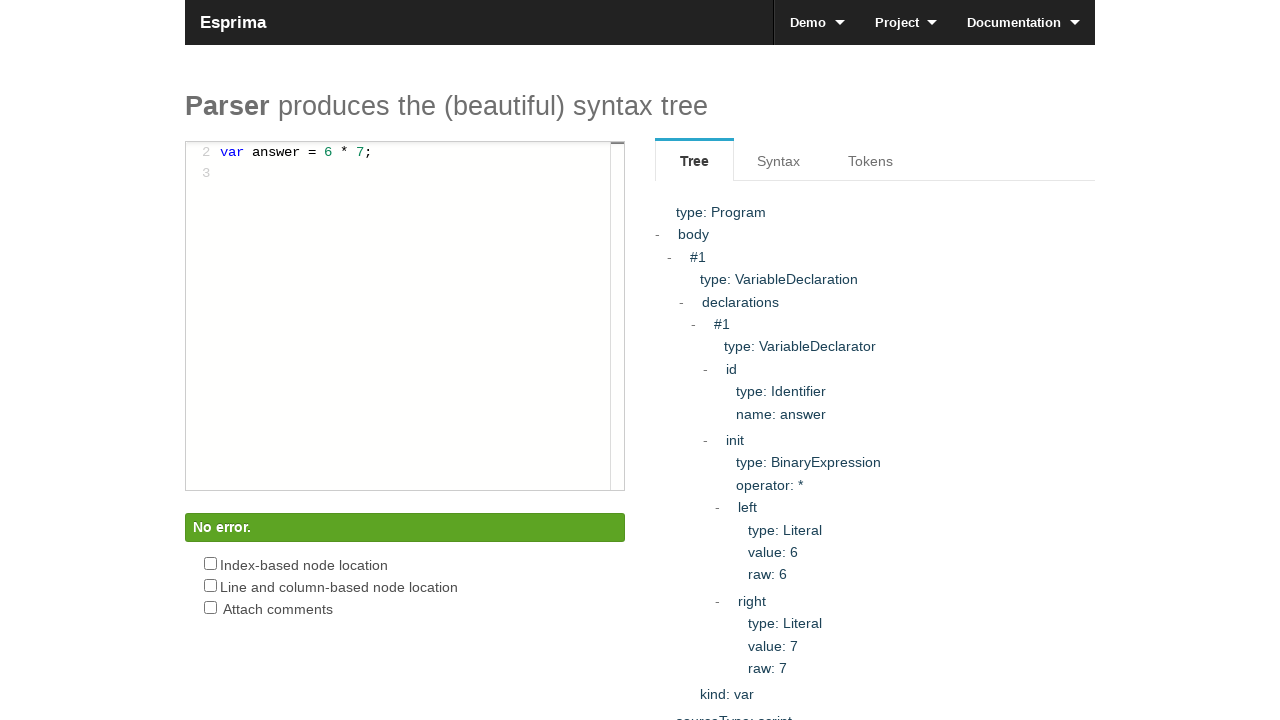

Scrolled up 250px (iteration 3/5)
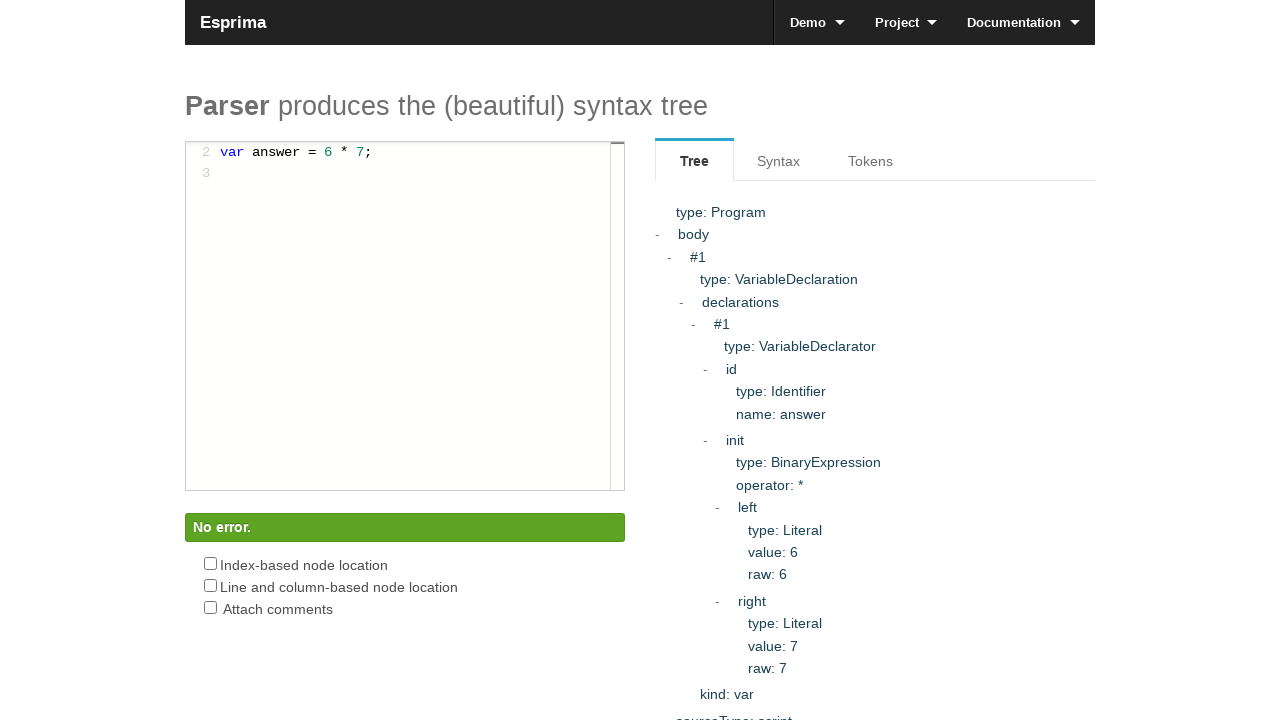

Waited 300ms after scrolling up
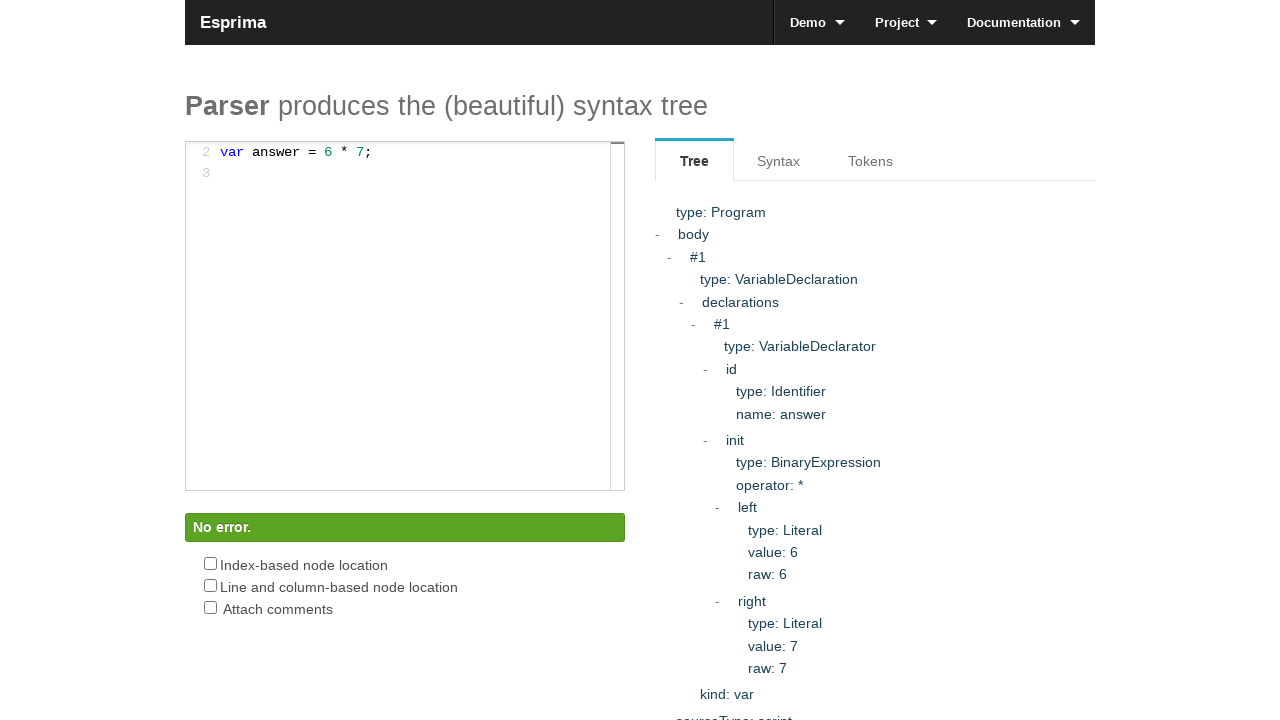

Scrolled up 250px (iteration 4/5)
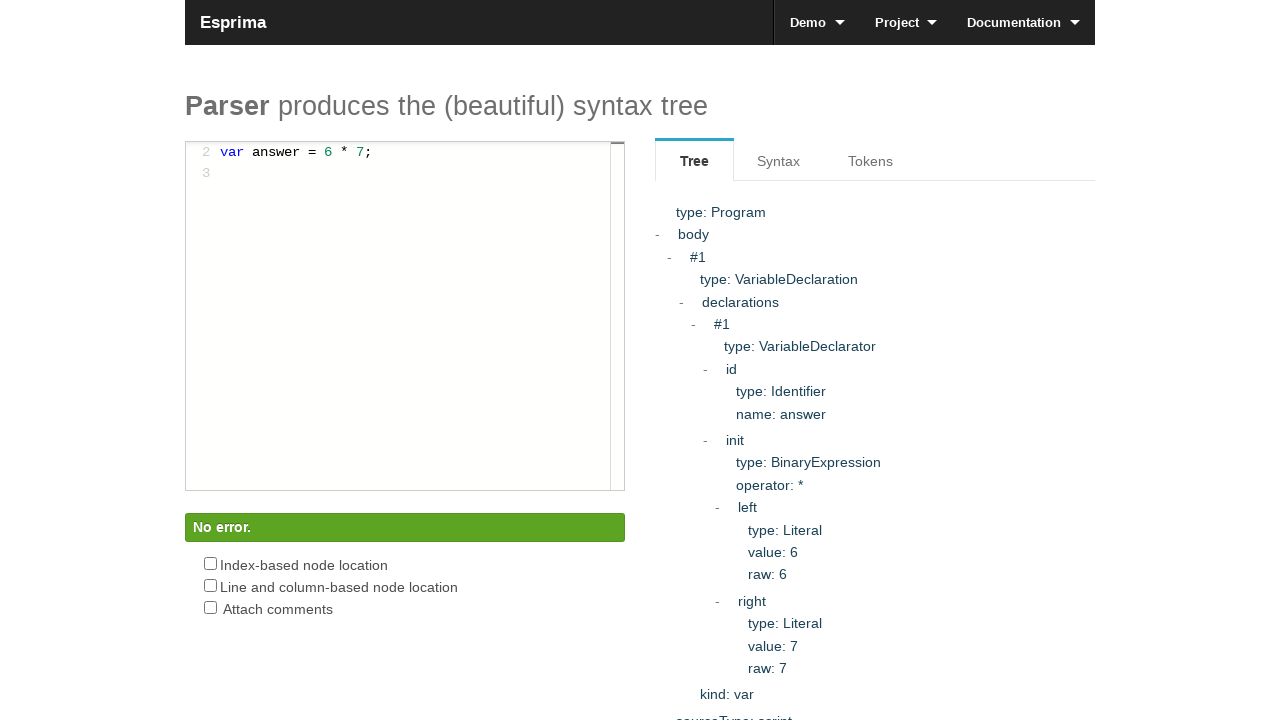

Waited 300ms after scrolling up
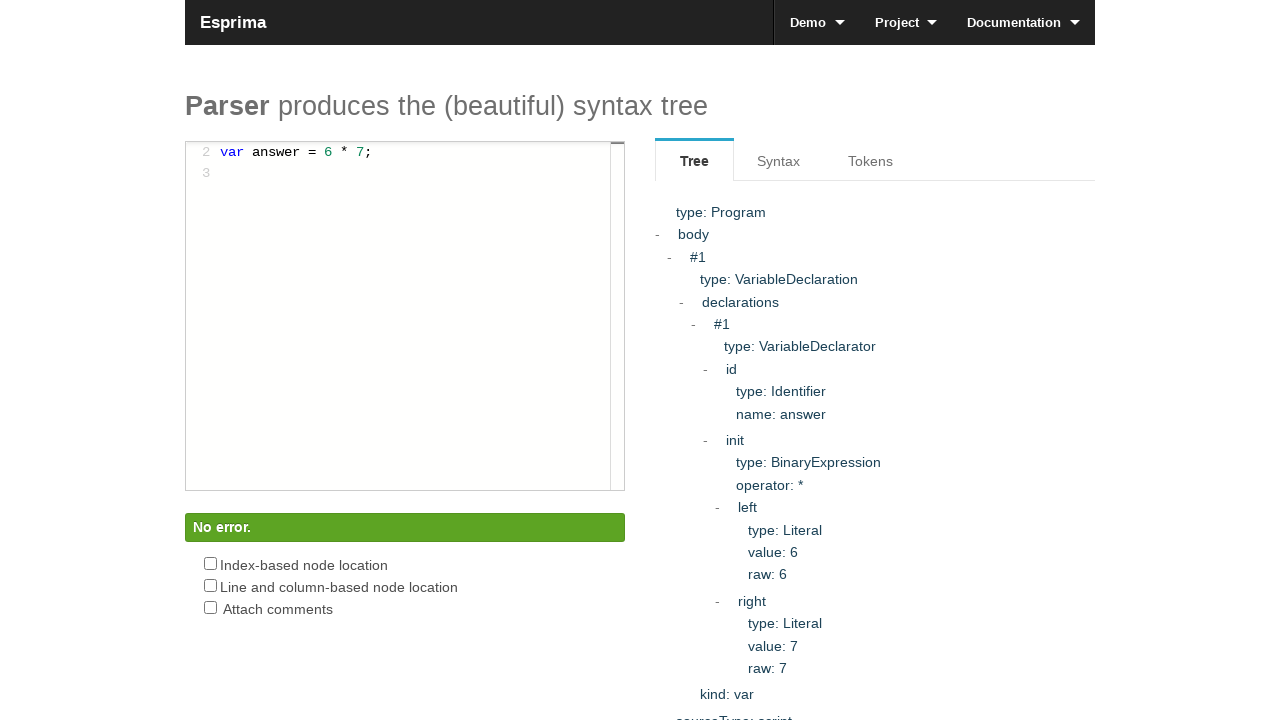

Scrolled up 250px (iteration 5/5)
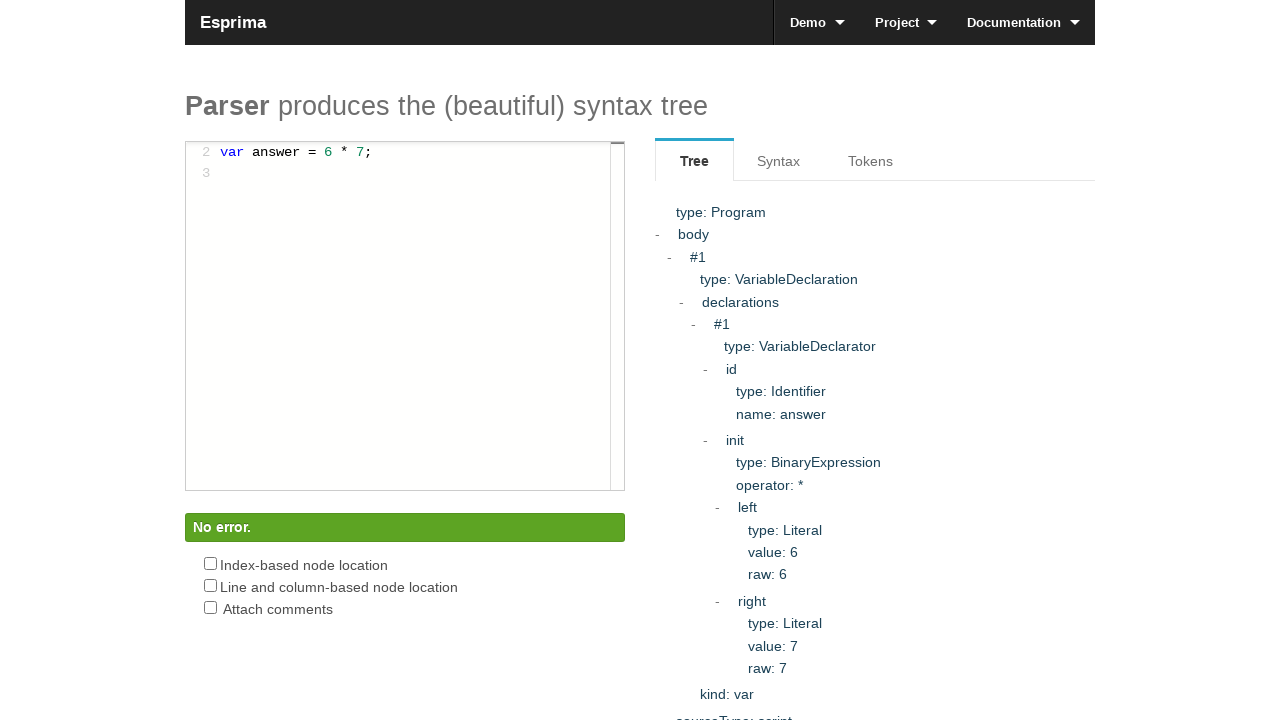

Waited 300ms after scrolling up
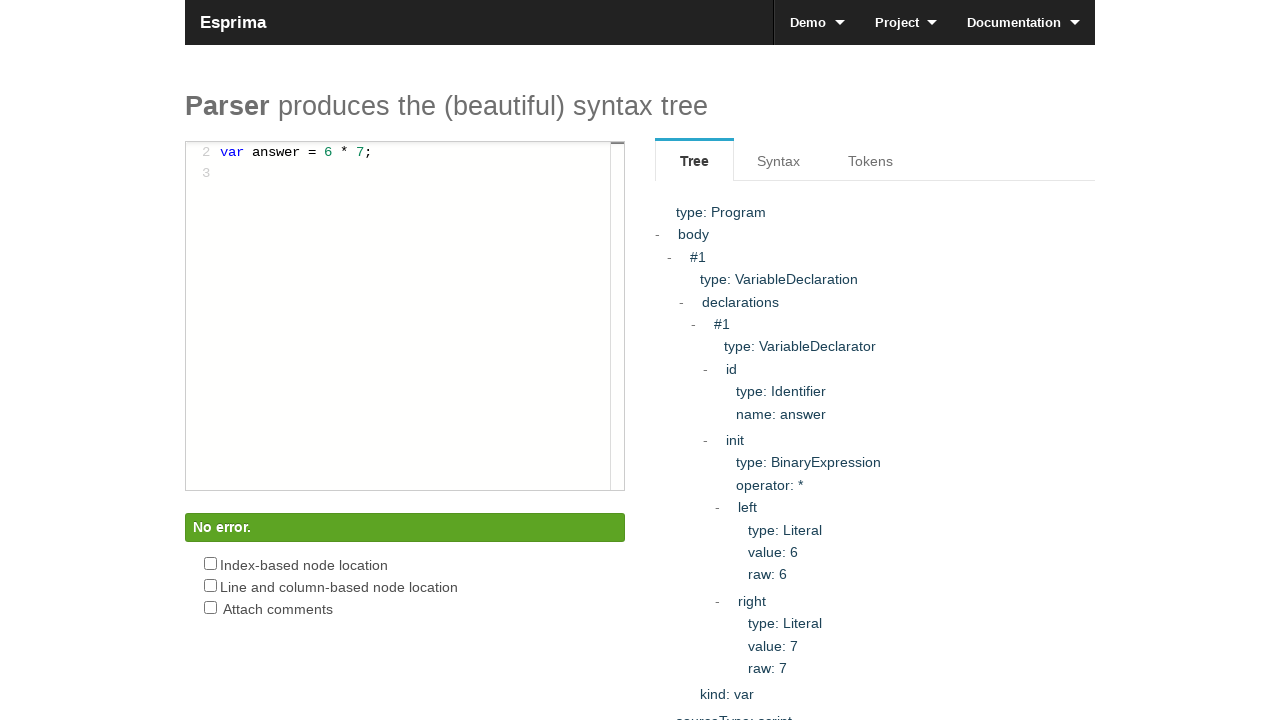

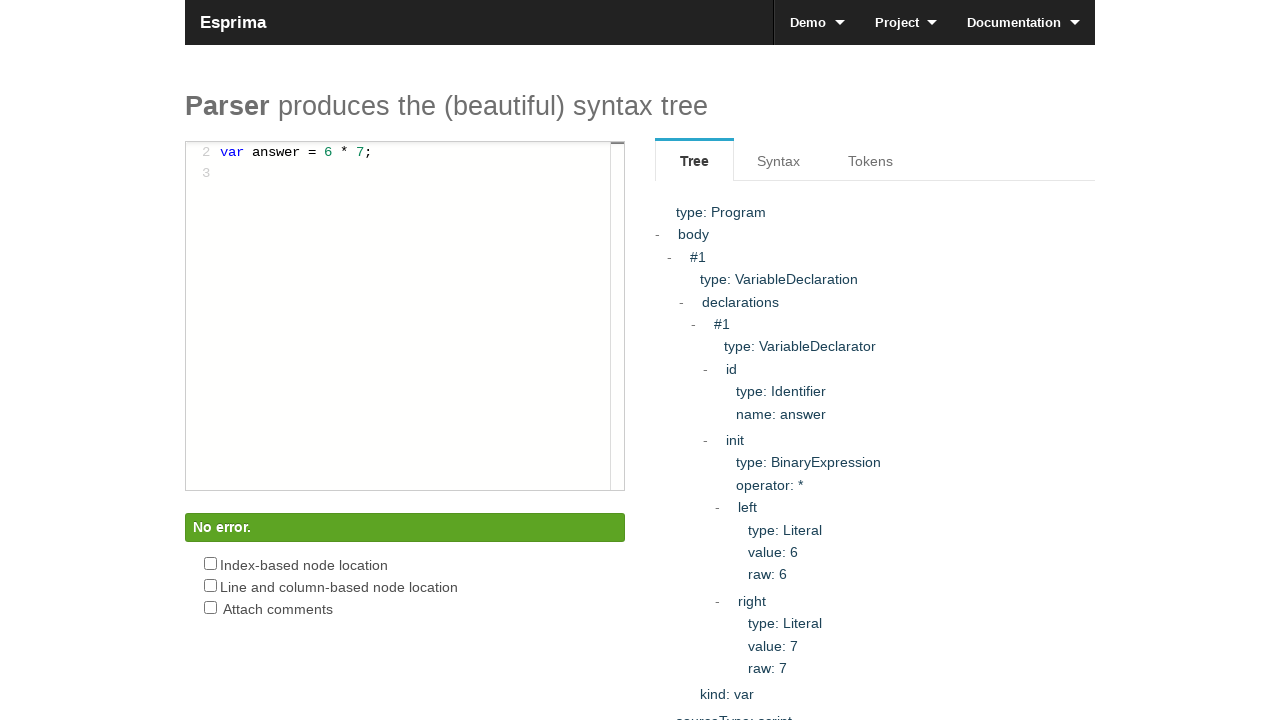